Tests a large form by filling all input fields with text and clicking the submit button

Starting URL: http://suninjuly.github.io/huge_form.html

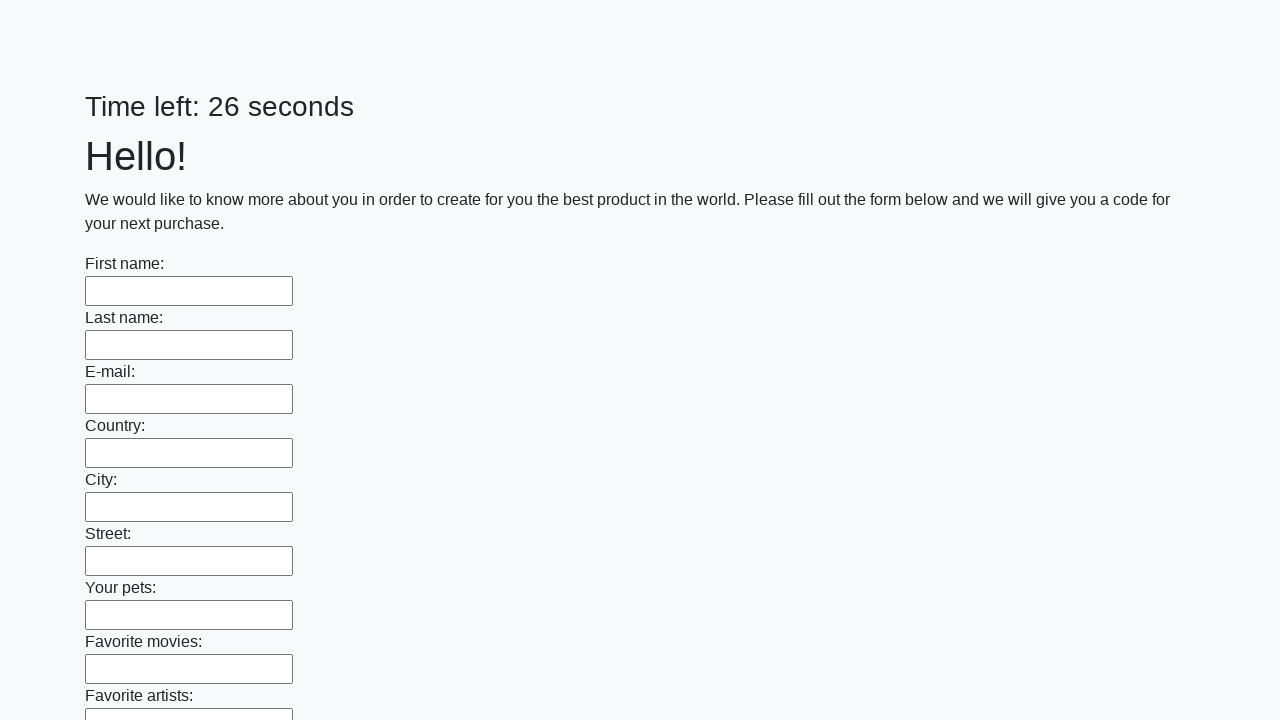

Located all input elements on the huge form
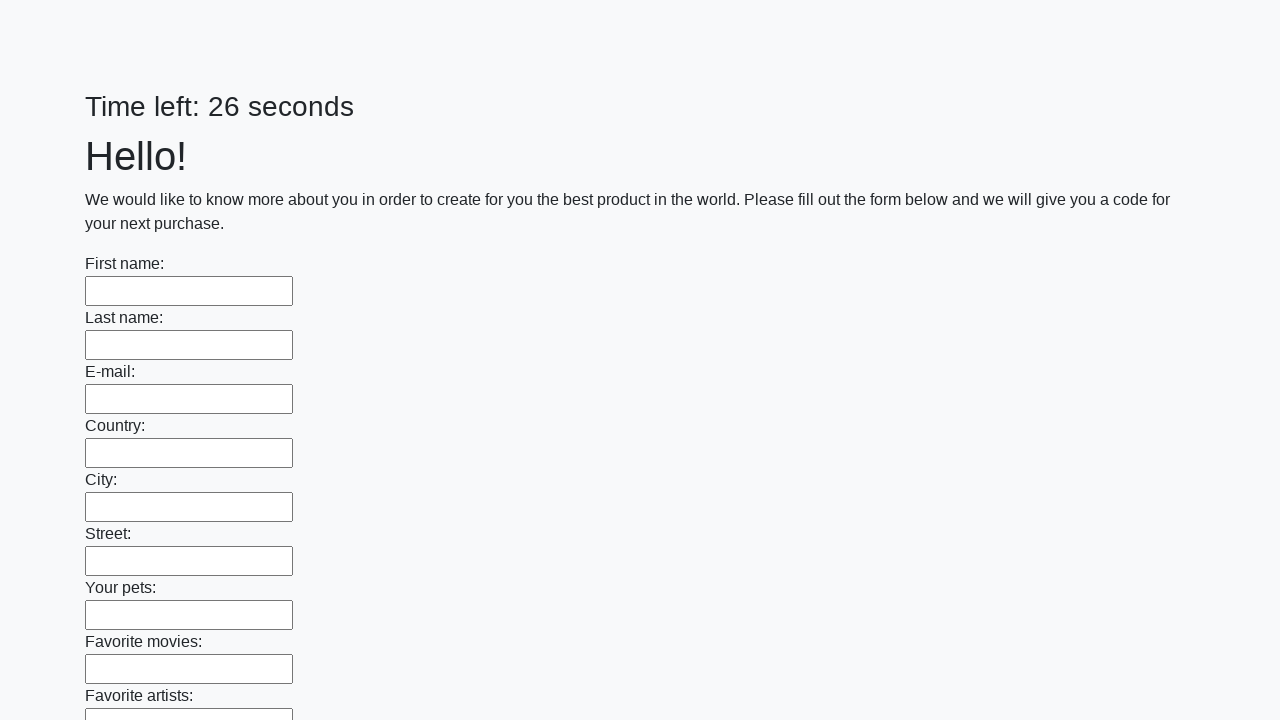

Filled an input field with 'Мой ответ' on input >> nth=0
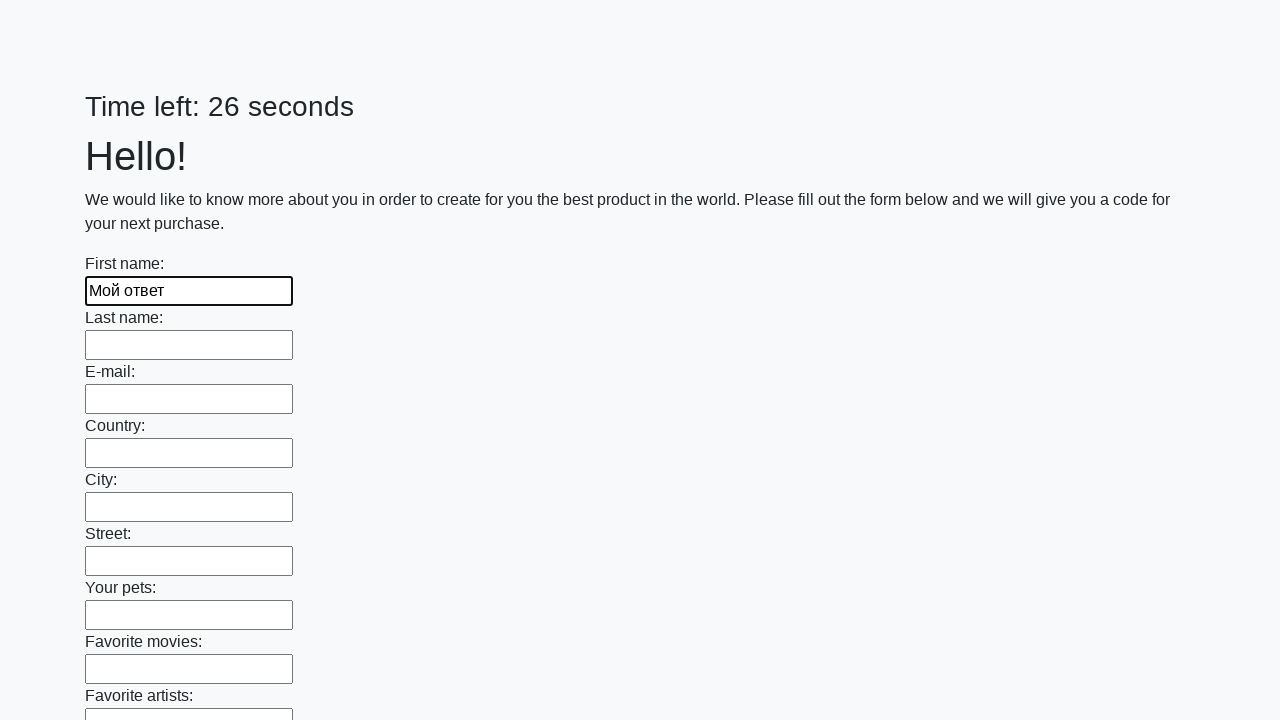

Filled an input field with 'Мой ответ' on input >> nth=1
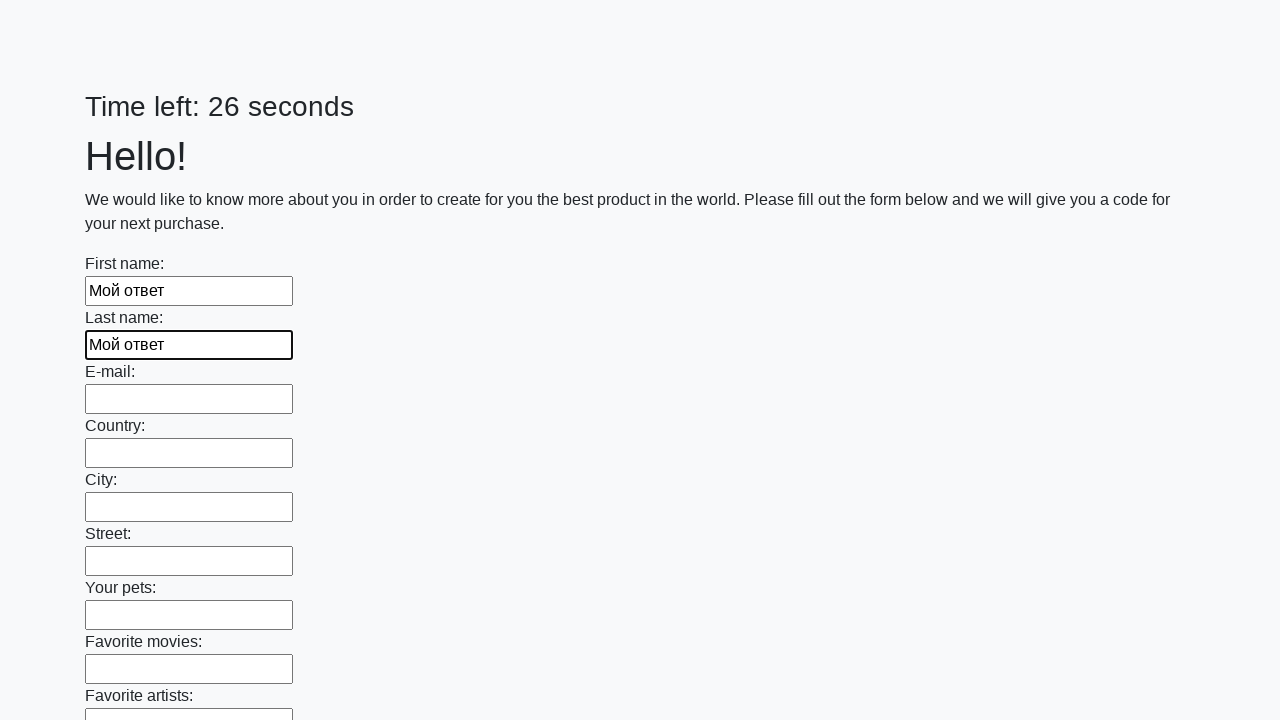

Filled an input field with 'Мой ответ' on input >> nth=2
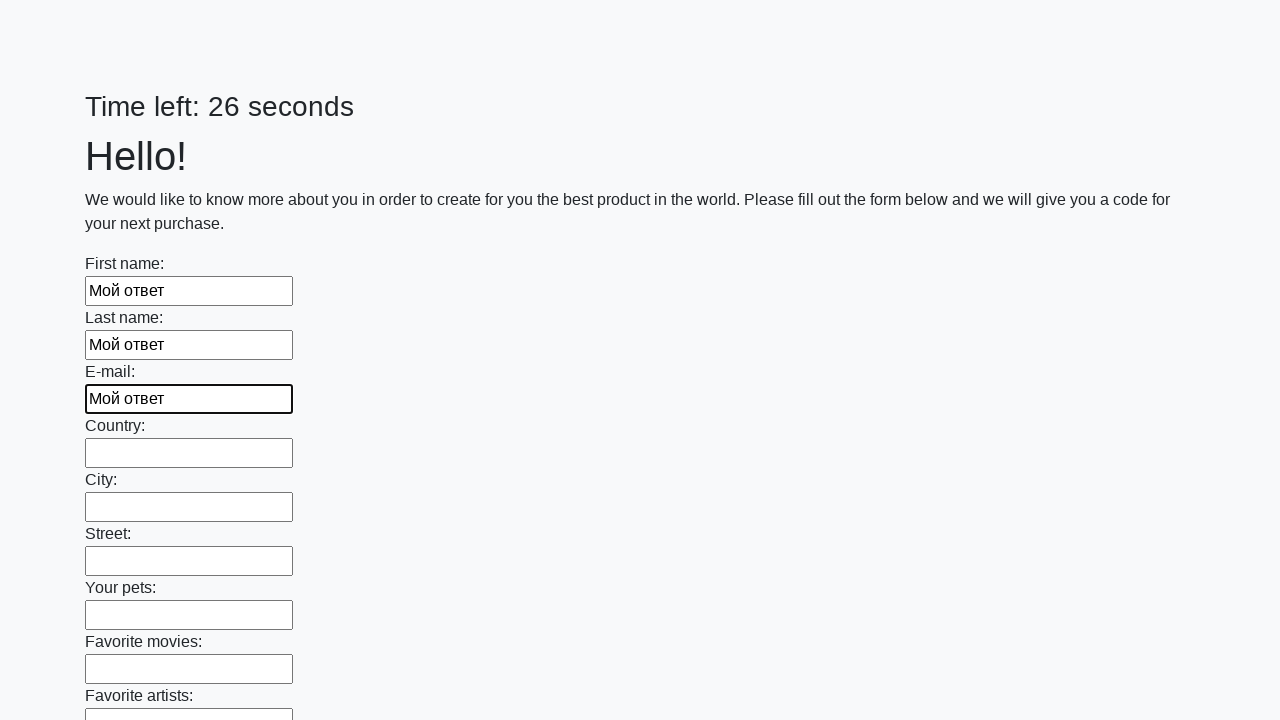

Filled an input field with 'Мой ответ' on input >> nth=3
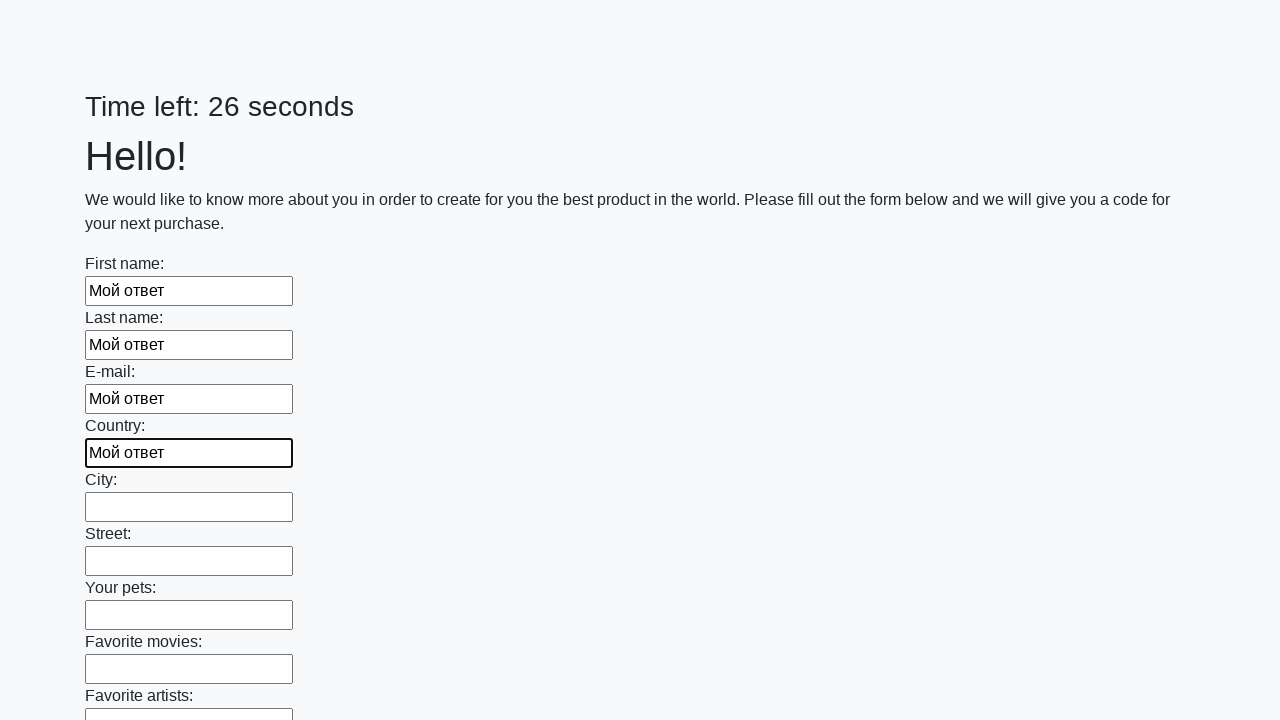

Filled an input field with 'Мой ответ' on input >> nth=4
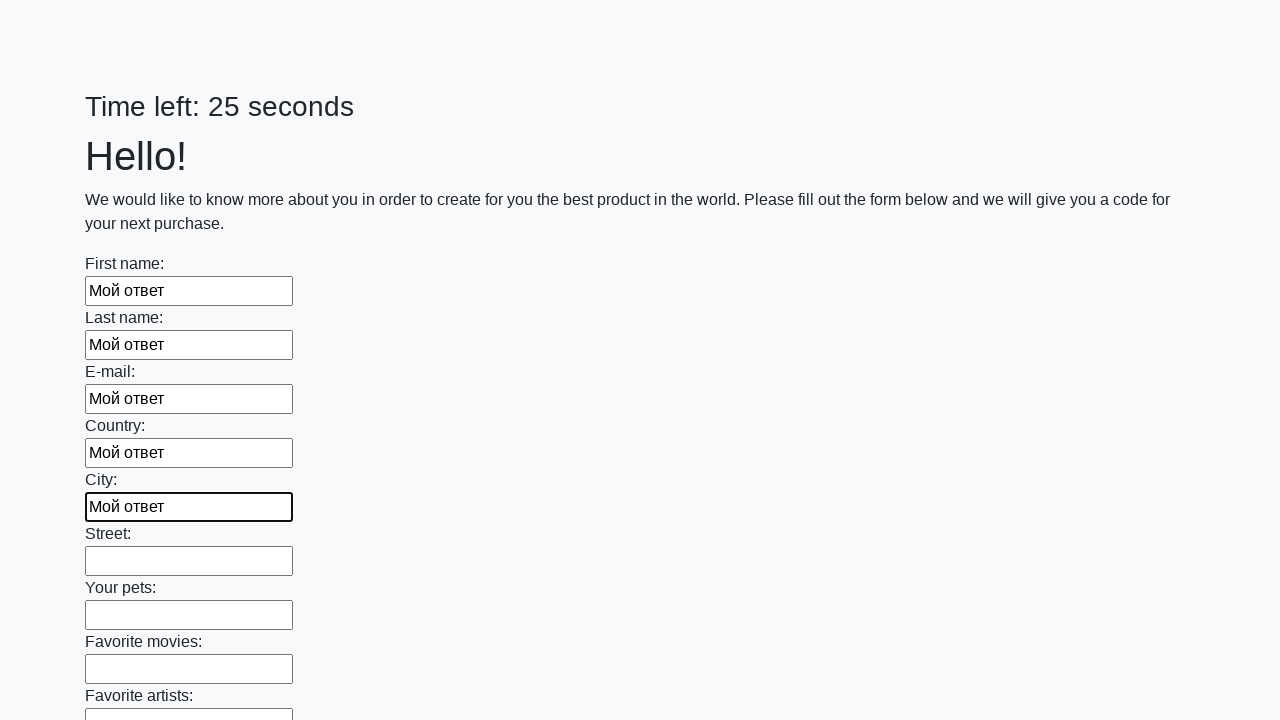

Filled an input field with 'Мой ответ' on input >> nth=5
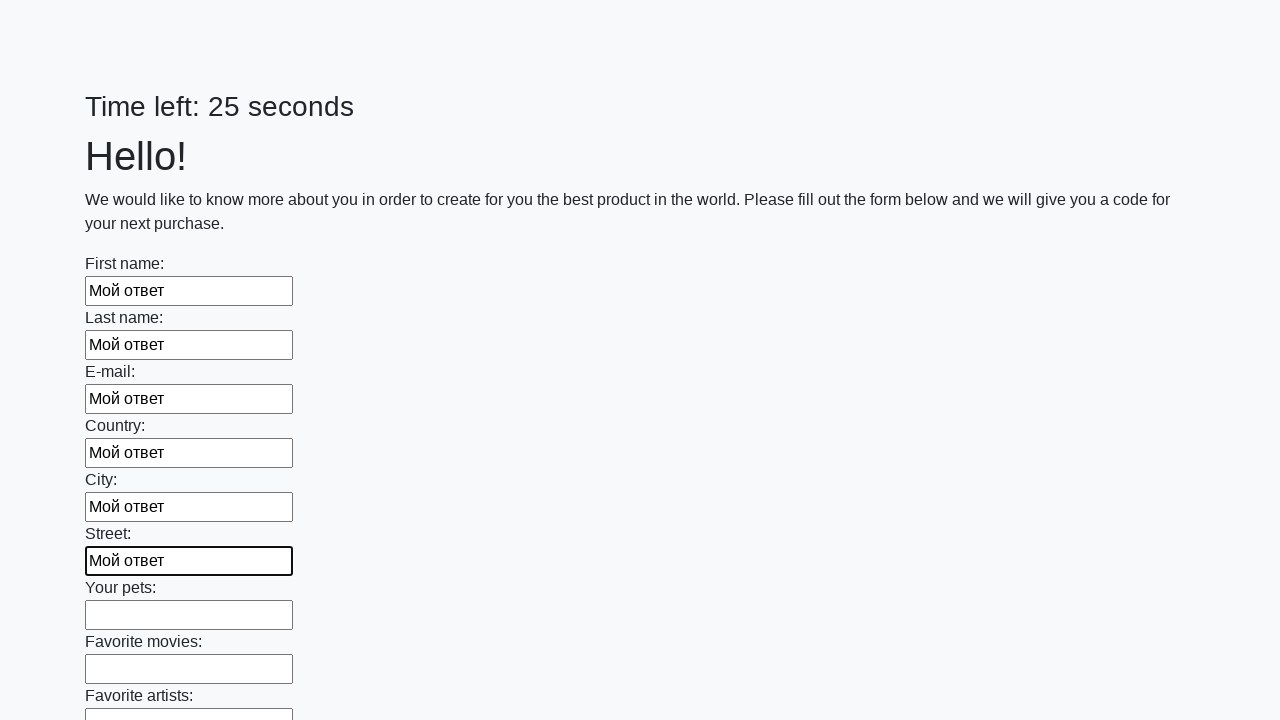

Filled an input field with 'Мой ответ' on input >> nth=6
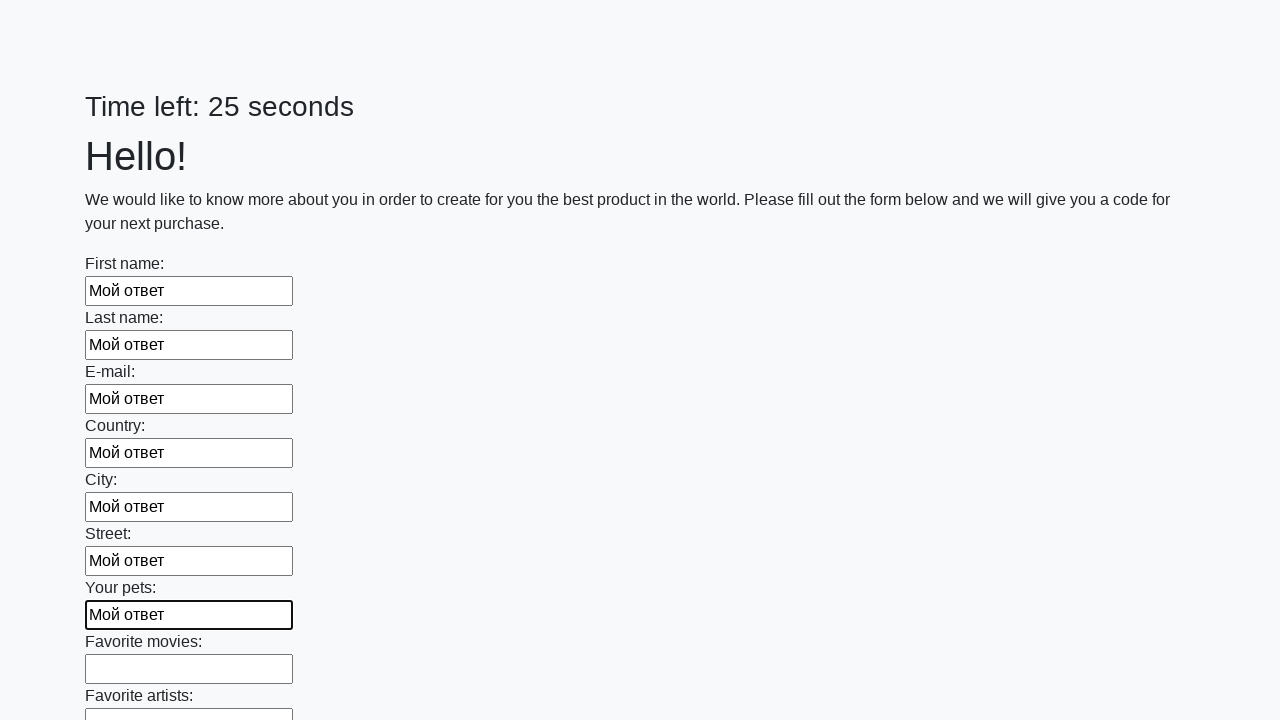

Filled an input field with 'Мой ответ' on input >> nth=7
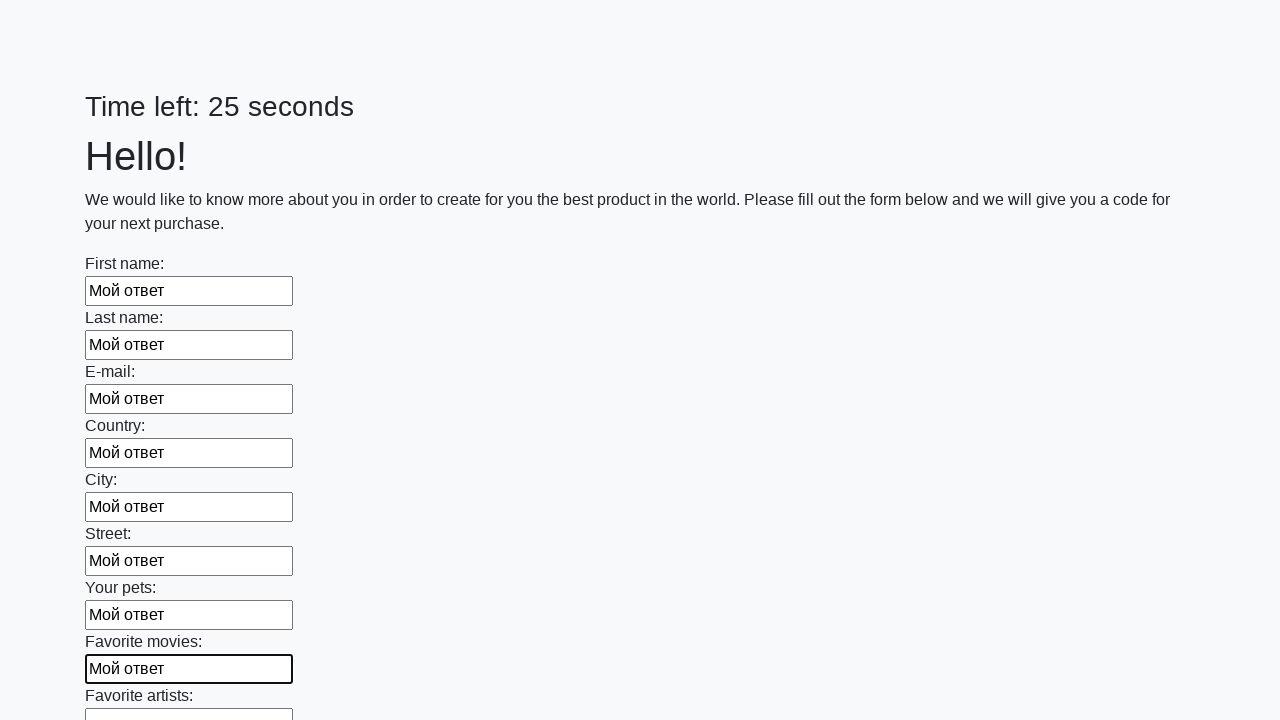

Filled an input field with 'Мой ответ' on input >> nth=8
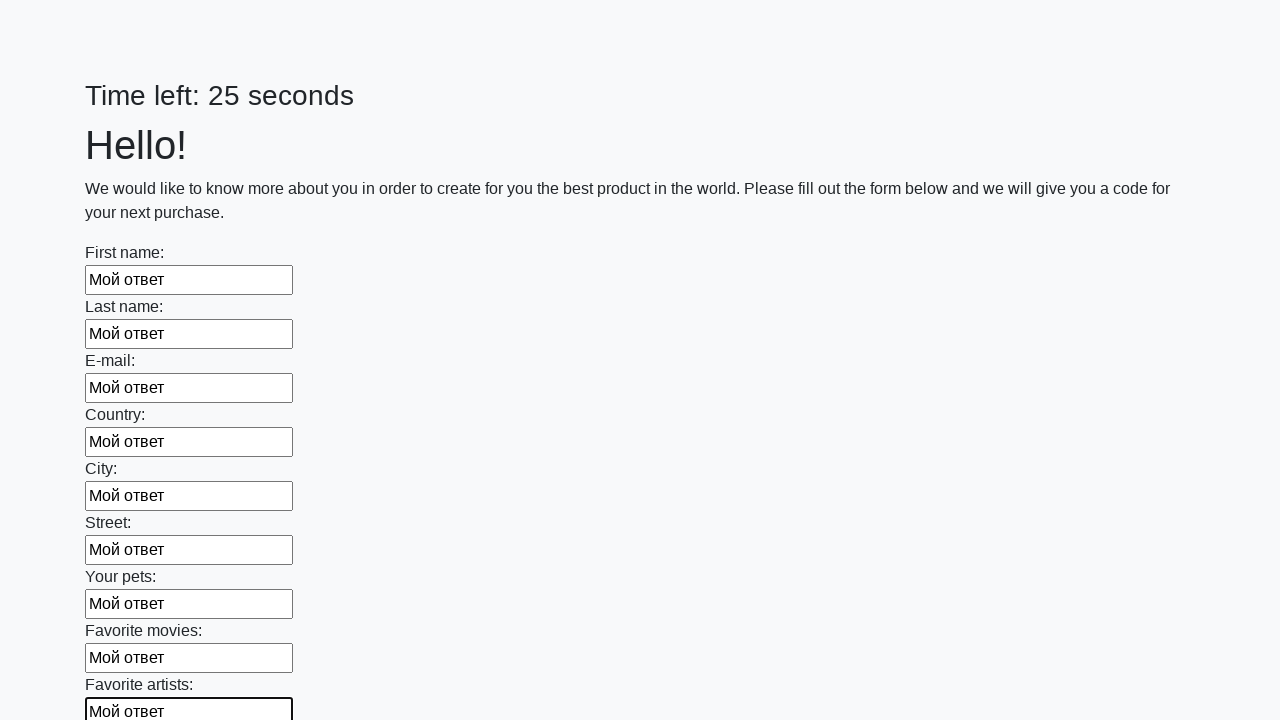

Filled an input field with 'Мой ответ' on input >> nth=9
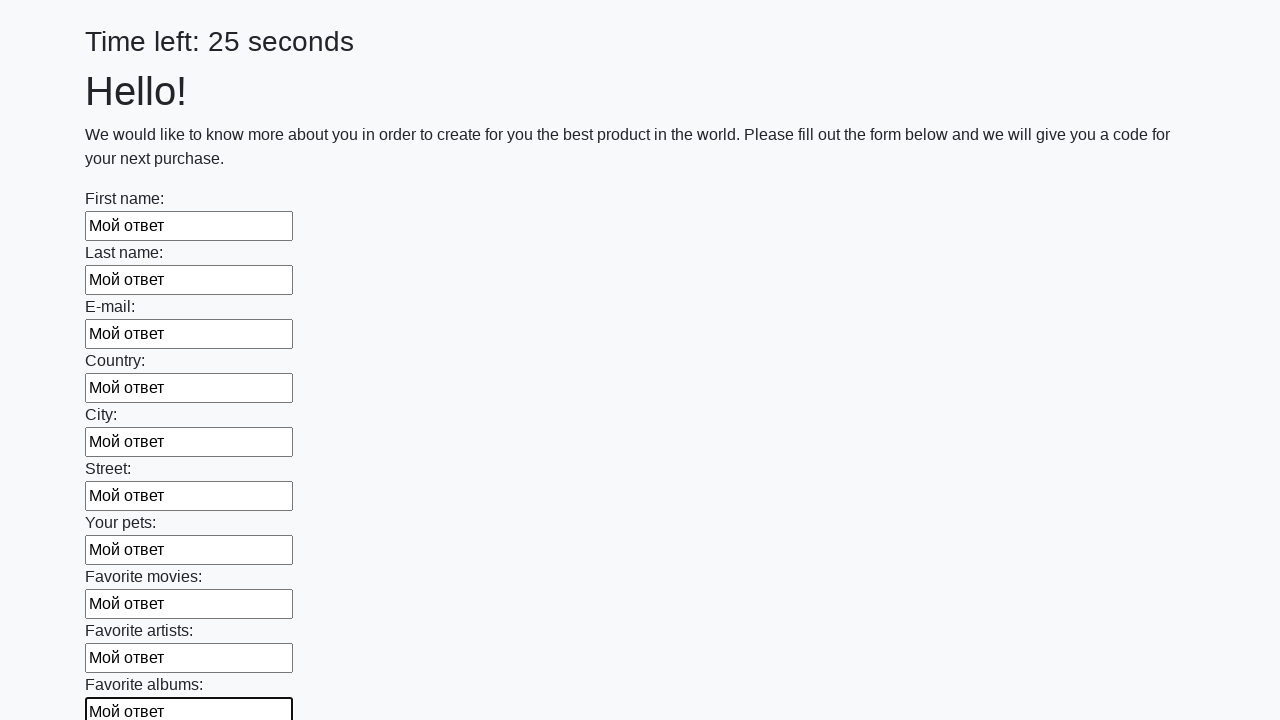

Filled an input field with 'Мой ответ' on input >> nth=10
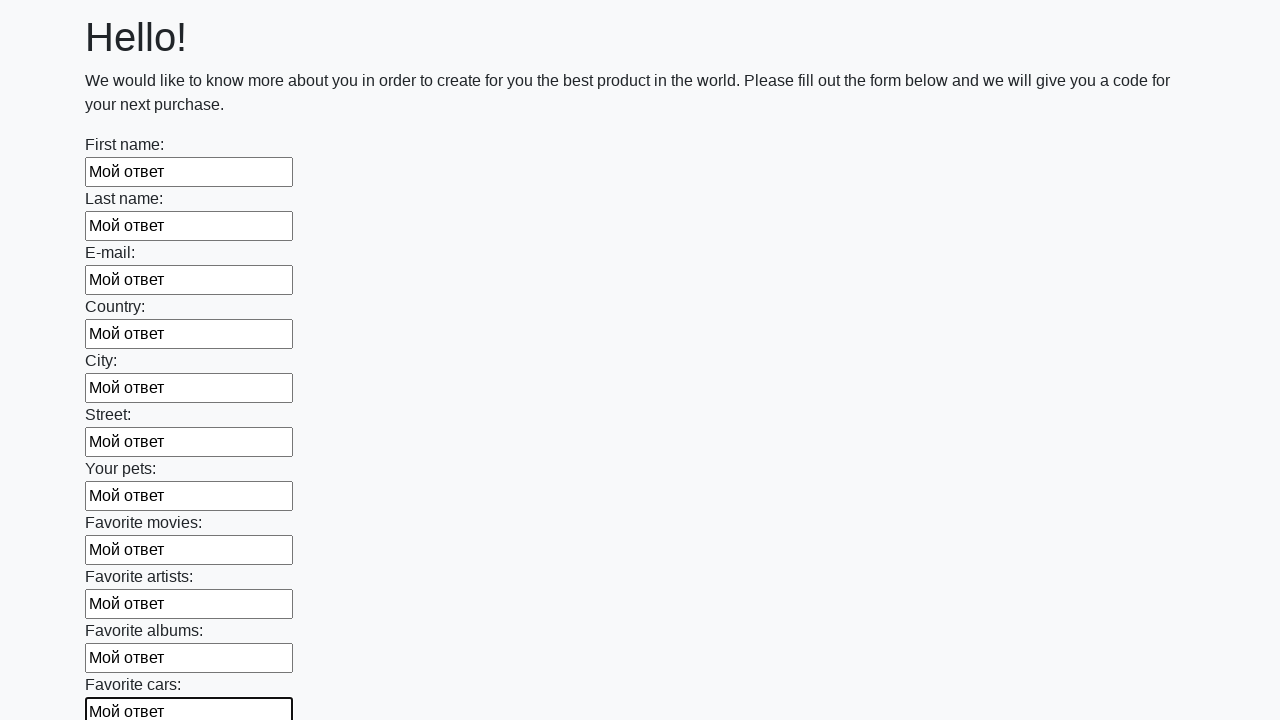

Filled an input field with 'Мой ответ' on input >> nth=11
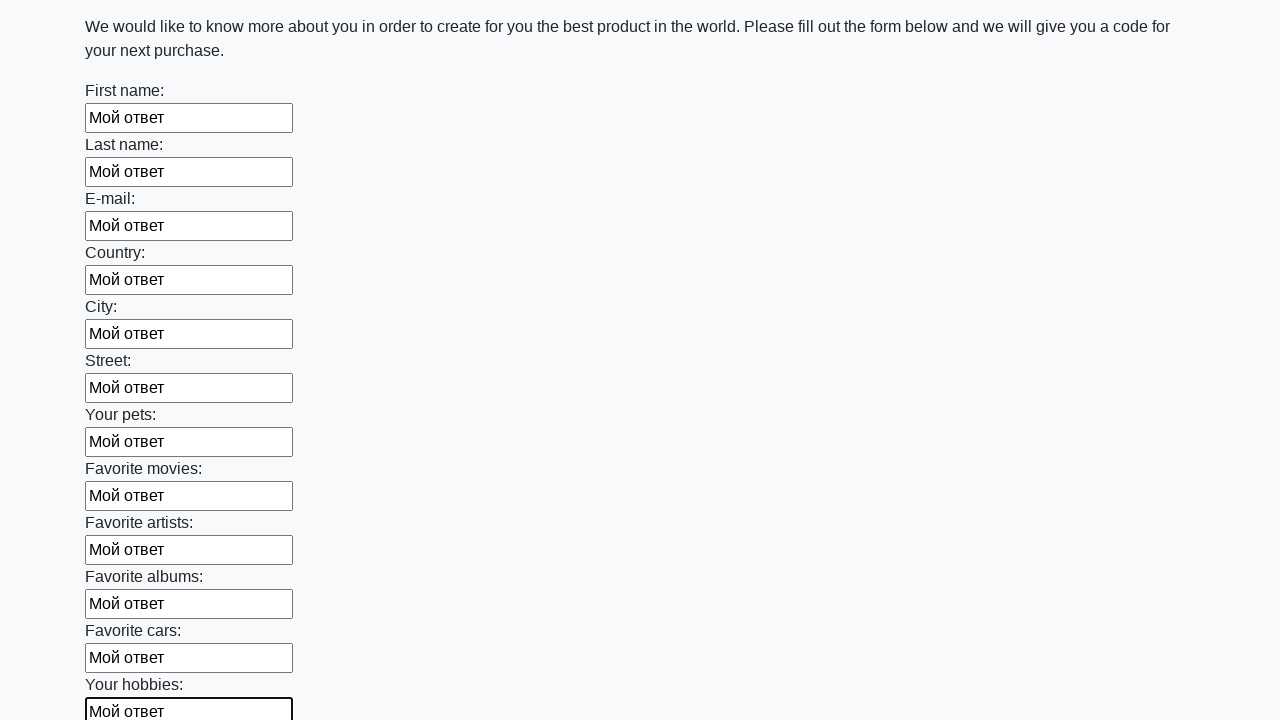

Filled an input field with 'Мой ответ' on input >> nth=12
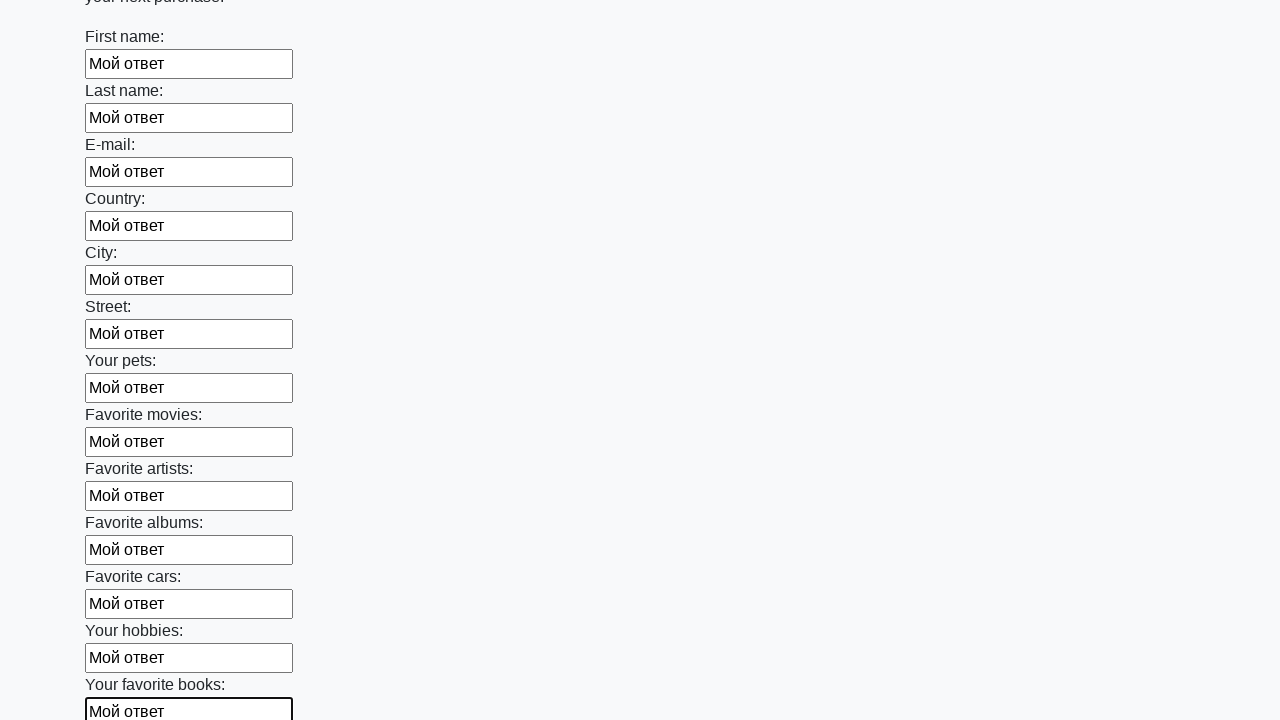

Filled an input field with 'Мой ответ' on input >> nth=13
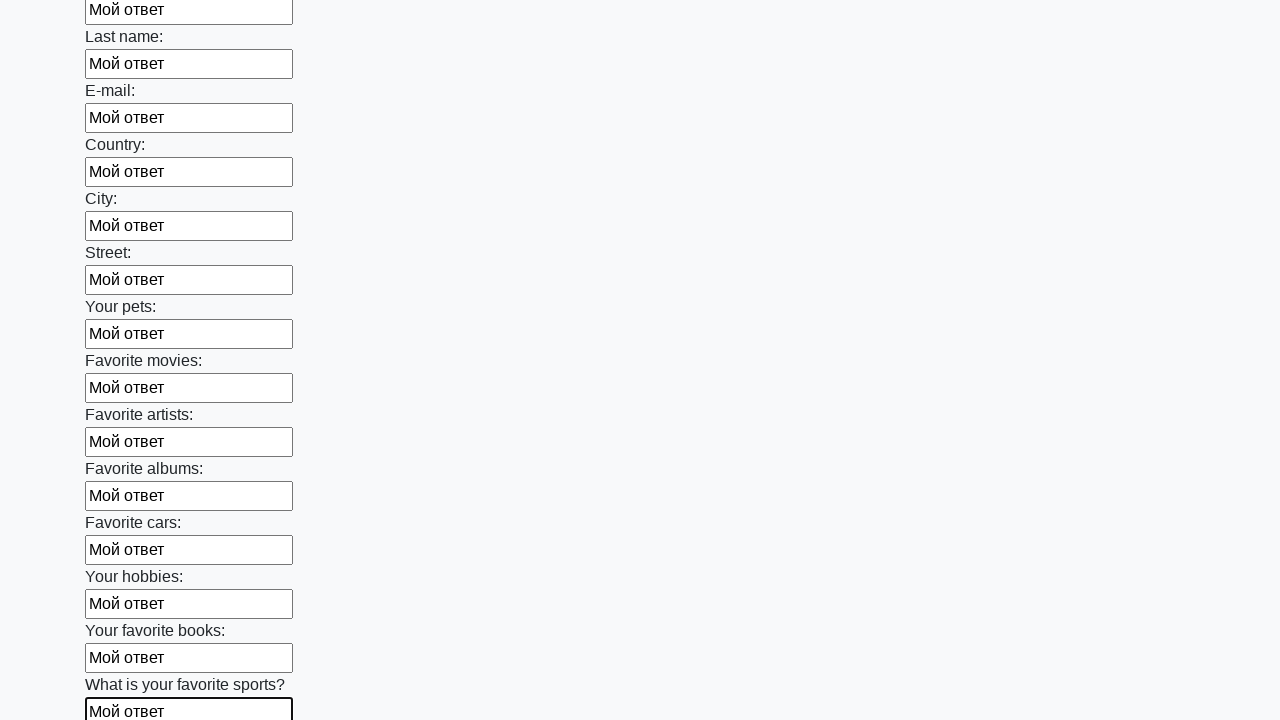

Filled an input field with 'Мой ответ' on input >> nth=14
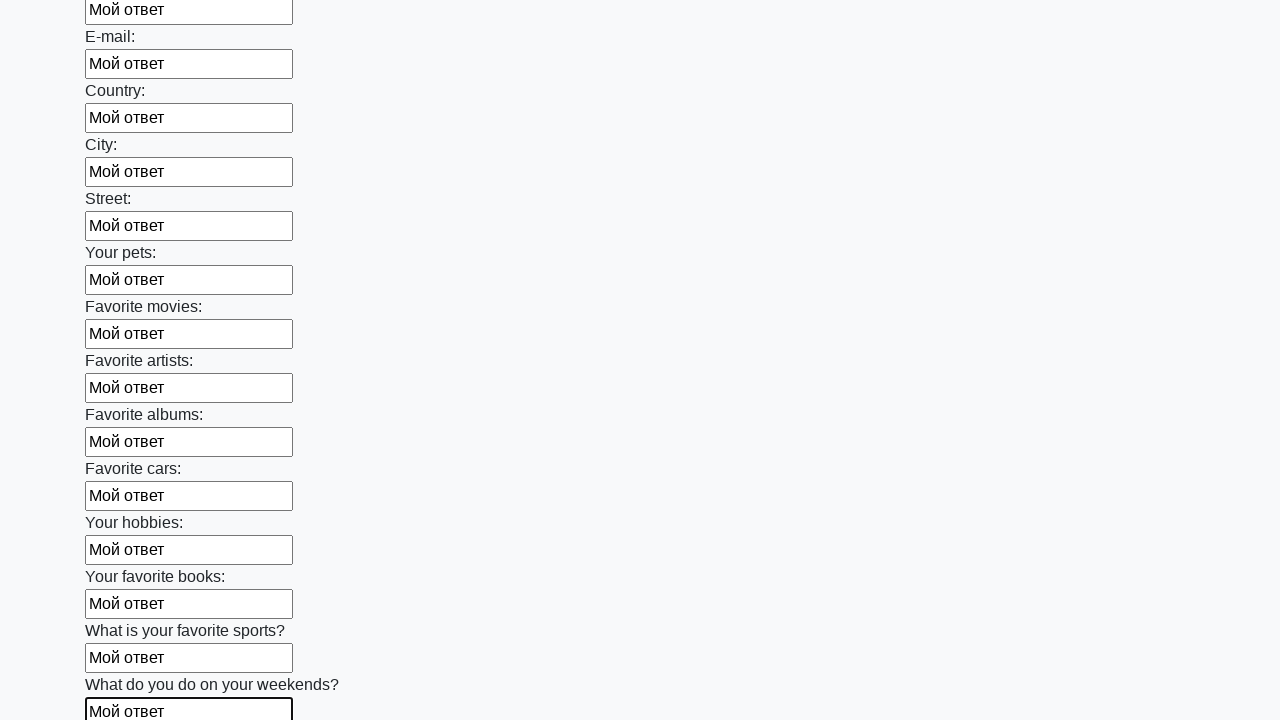

Filled an input field with 'Мой ответ' on input >> nth=15
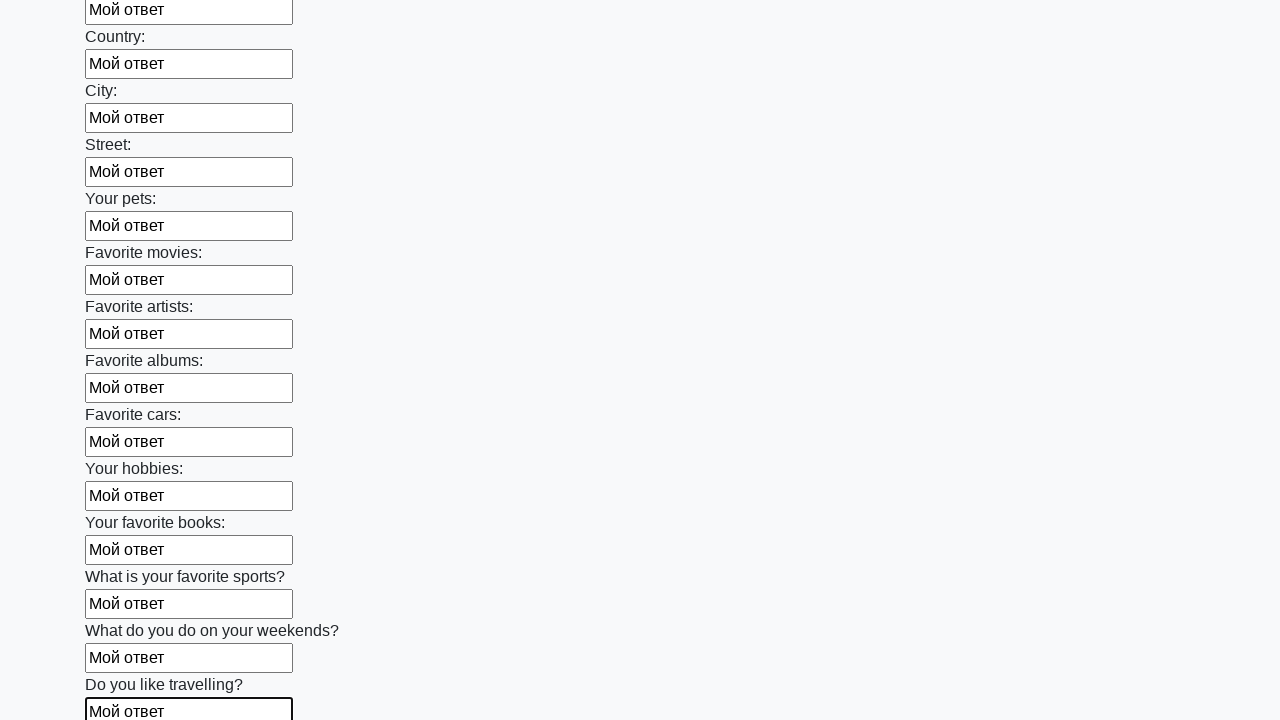

Filled an input field with 'Мой ответ' on input >> nth=16
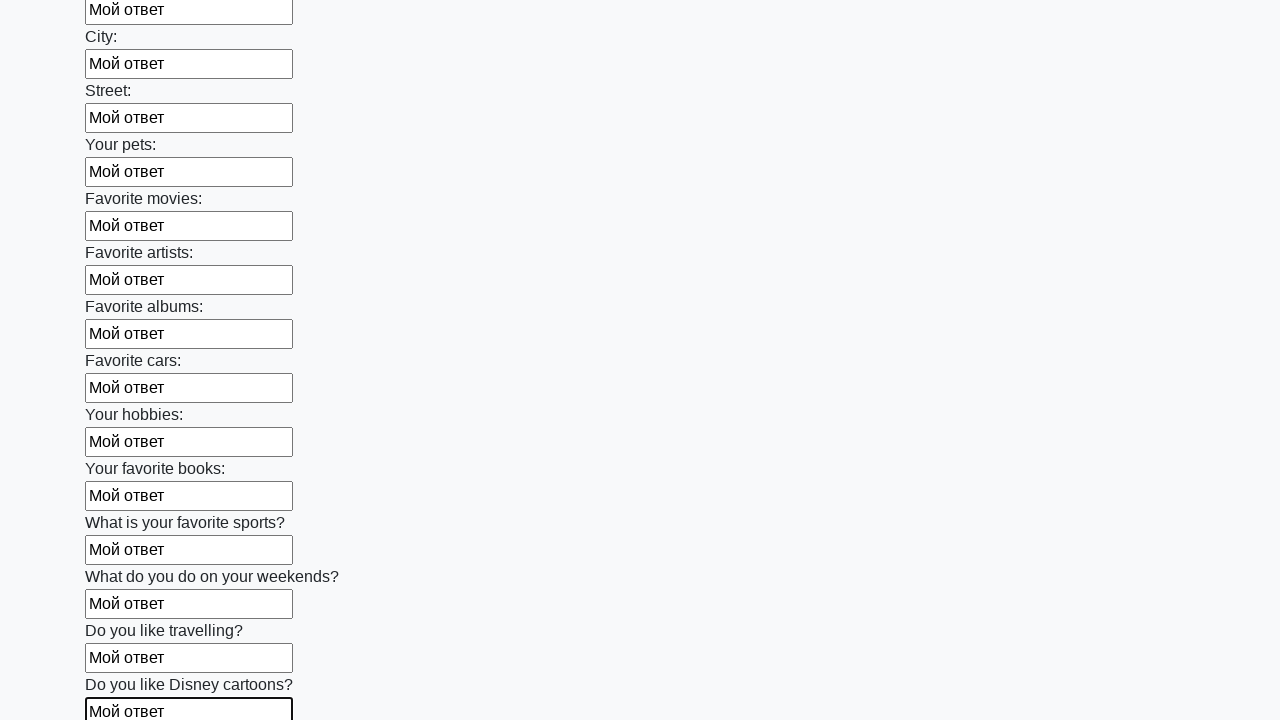

Filled an input field with 'Мой ответ' on input >> nth=17
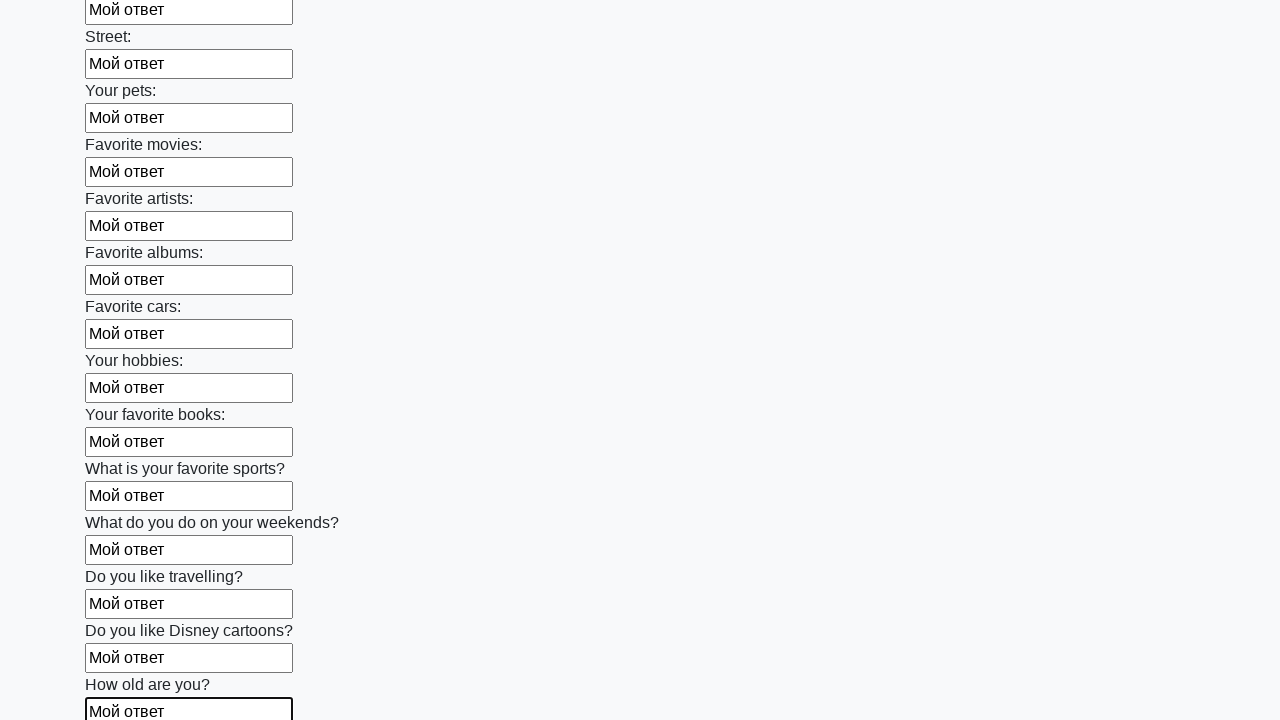

Filled an input field with 'Мой ответ' on input >> nth=18
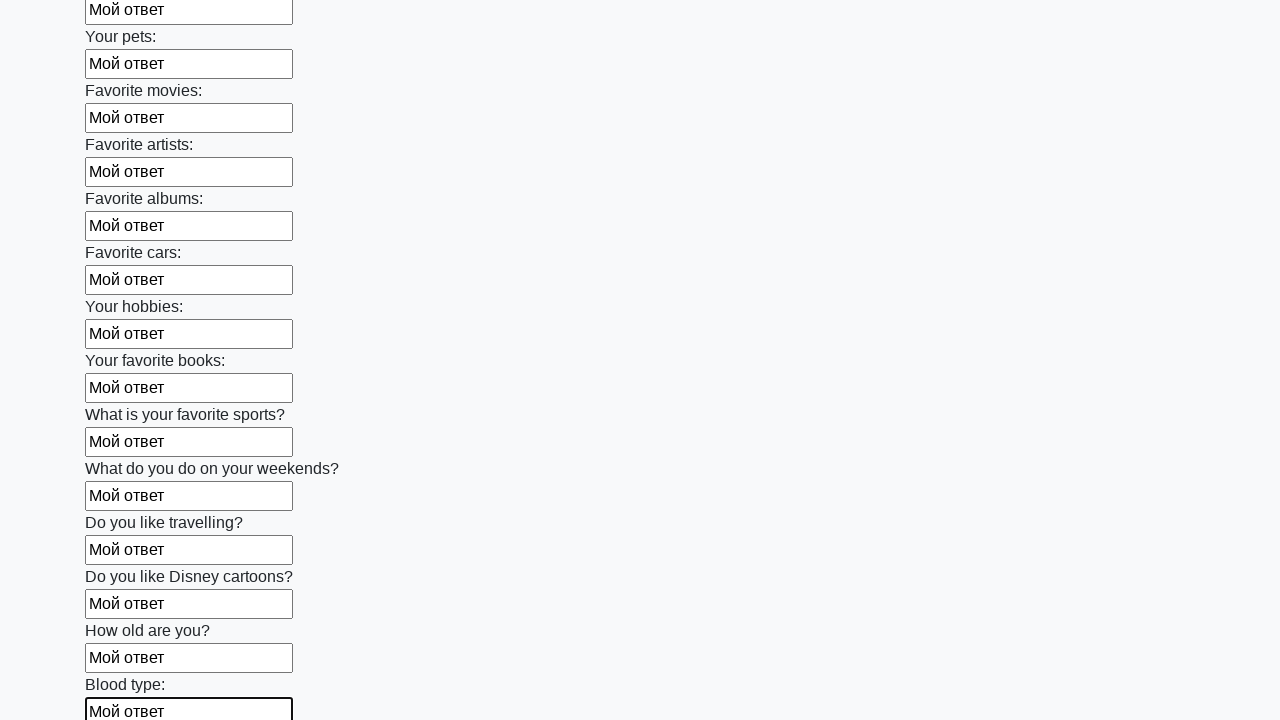

Filled an input field with 'Мой ответ' on input >> nth=19
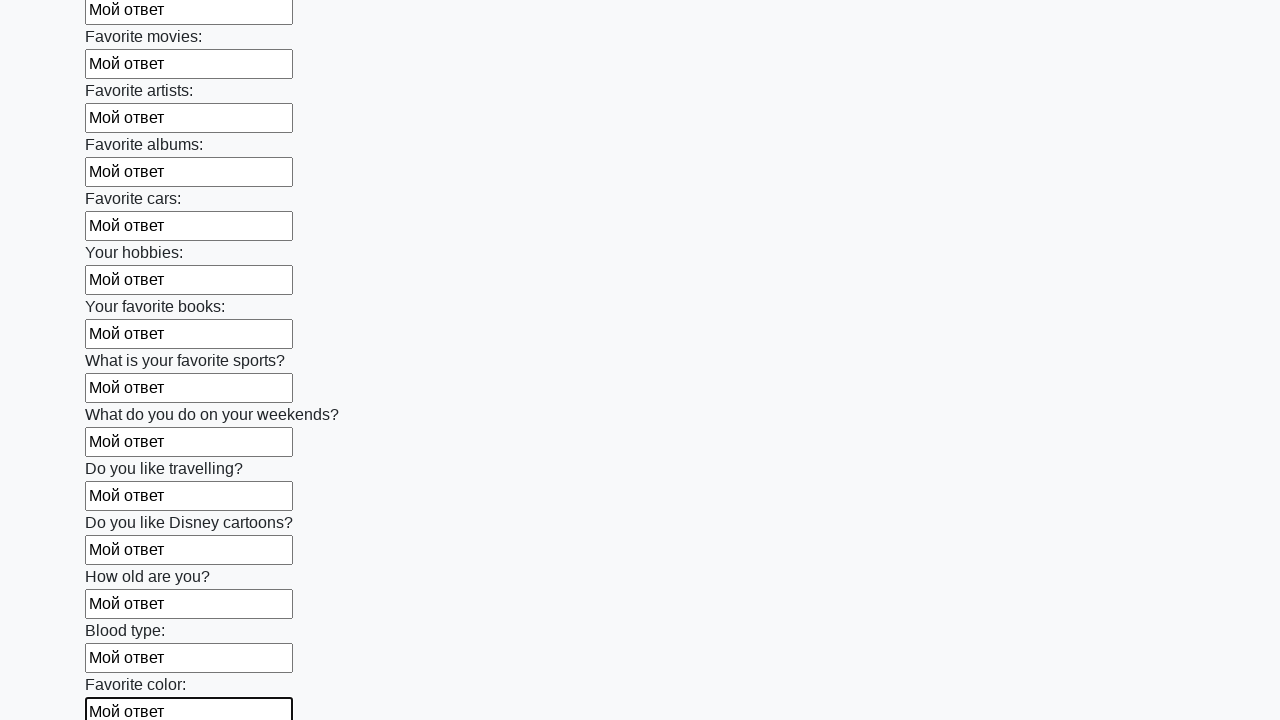

Filled an input field with 'Мой ответ' on input >> nth=20
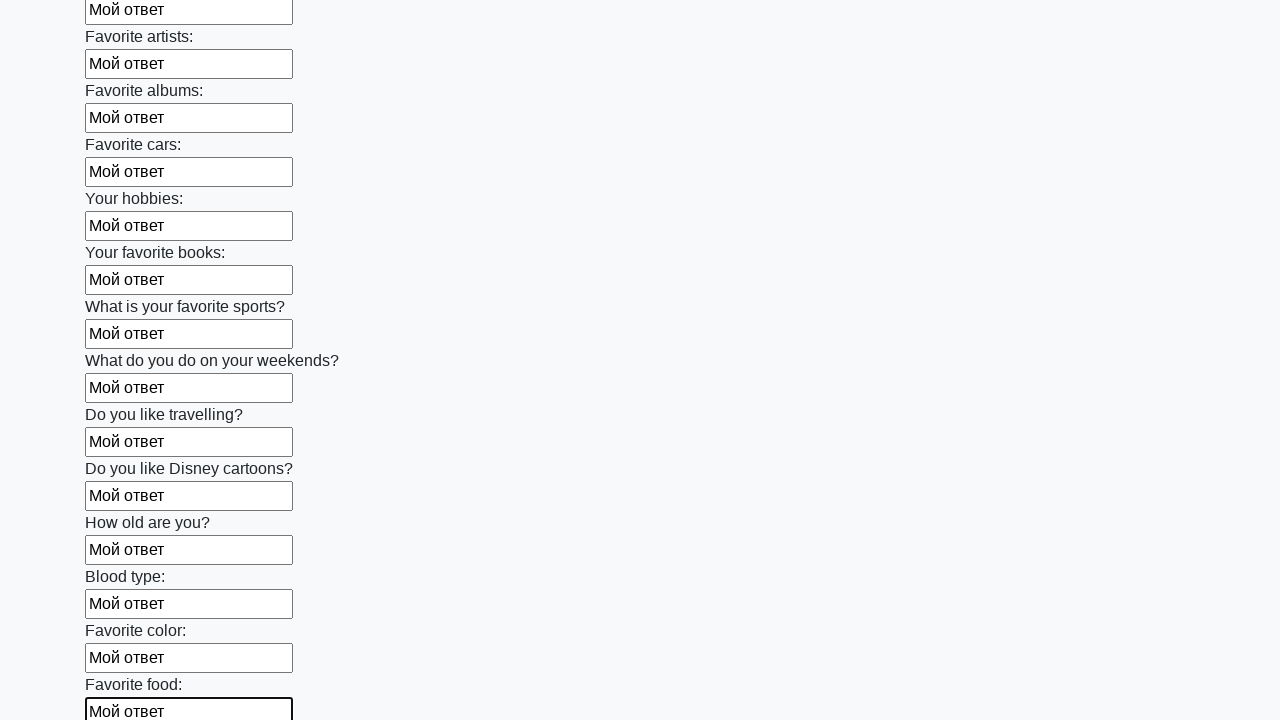

Filled an input field with 'Мой ответ' on input >> nth=21
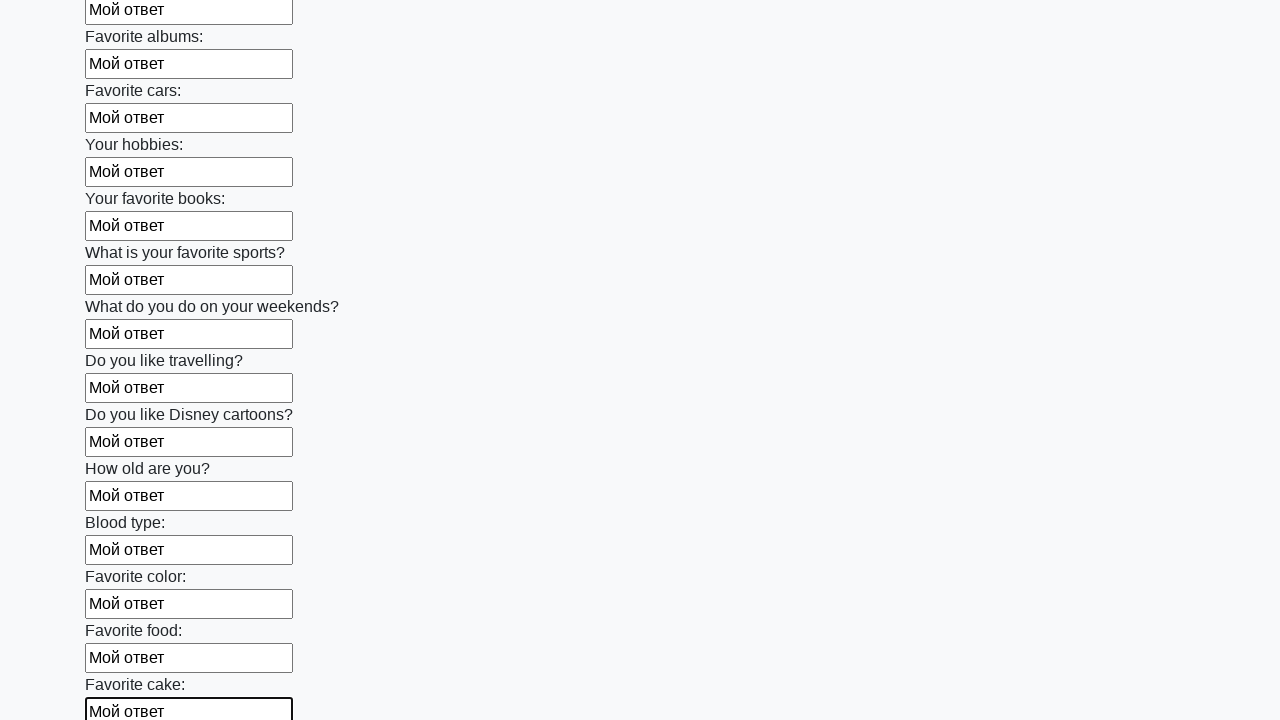

Filled an input field with 'Мой ответ' on input >> nth=22
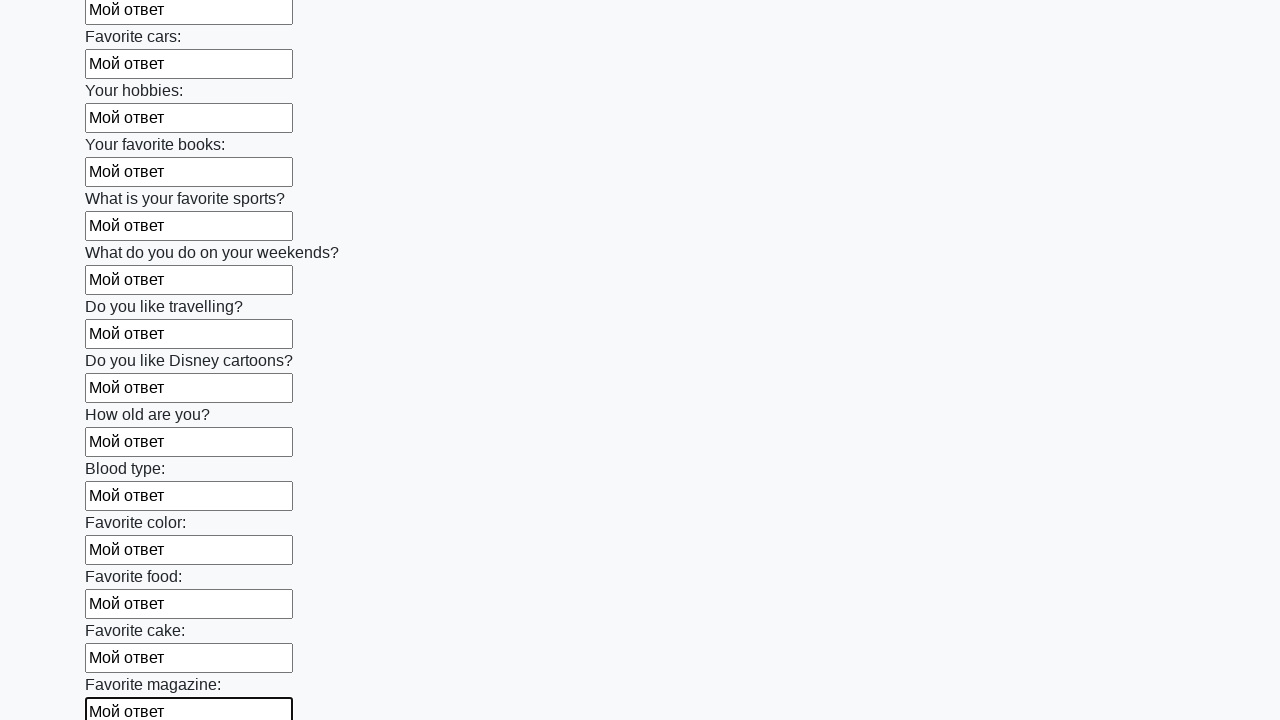

Filled an input field with 'Мой ответ' on input >> nth=23
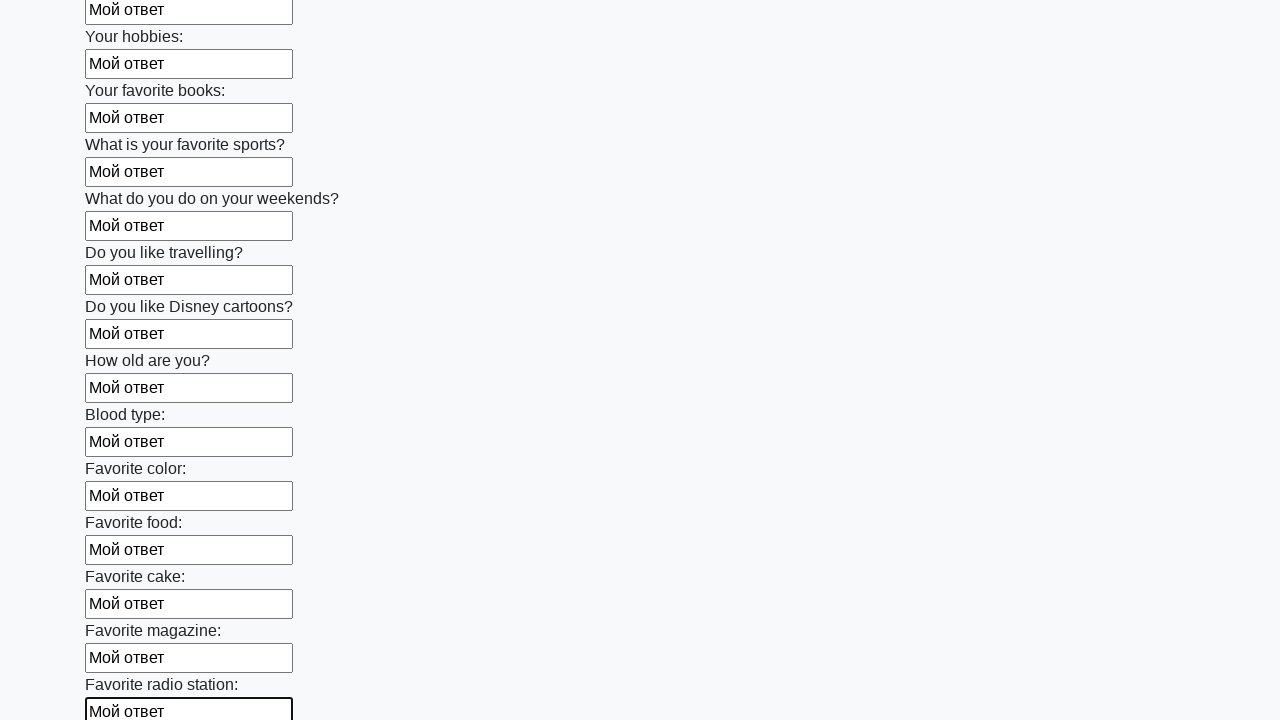

Filled an input field with 'Мой ответ' on input >> nth=24
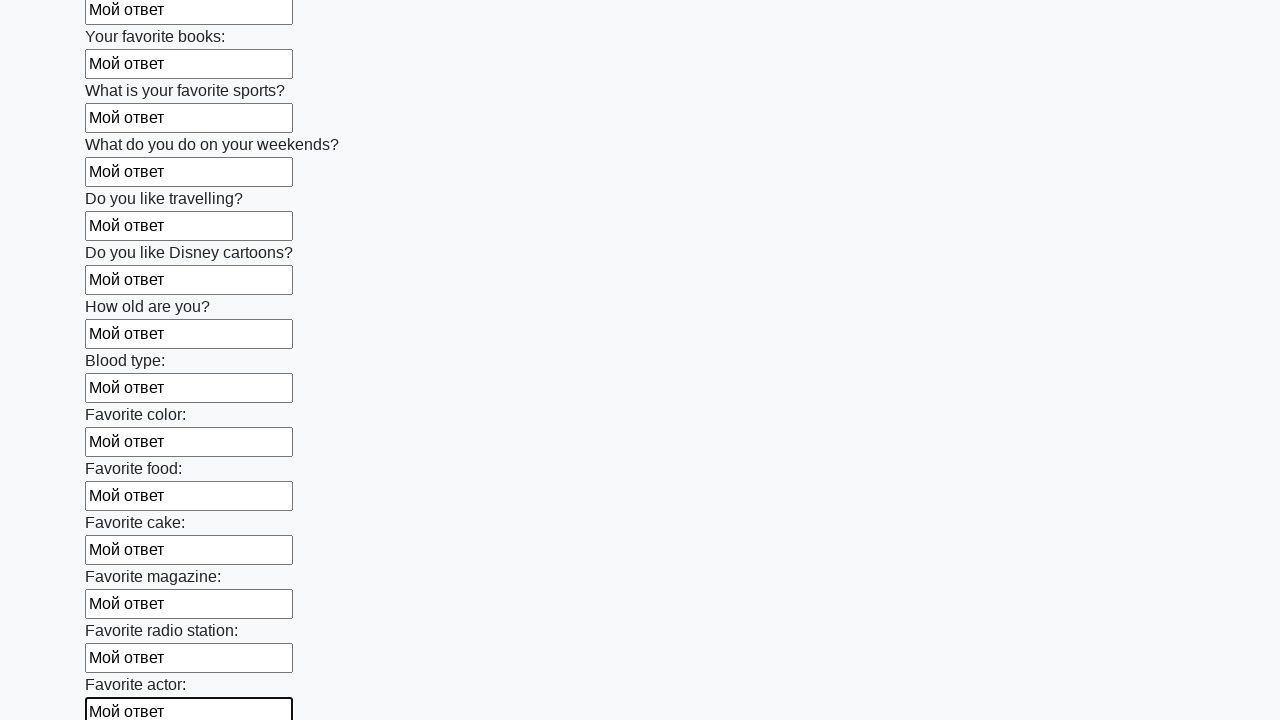

Filled an input field with 'Мой ответ' on input >> nth=25
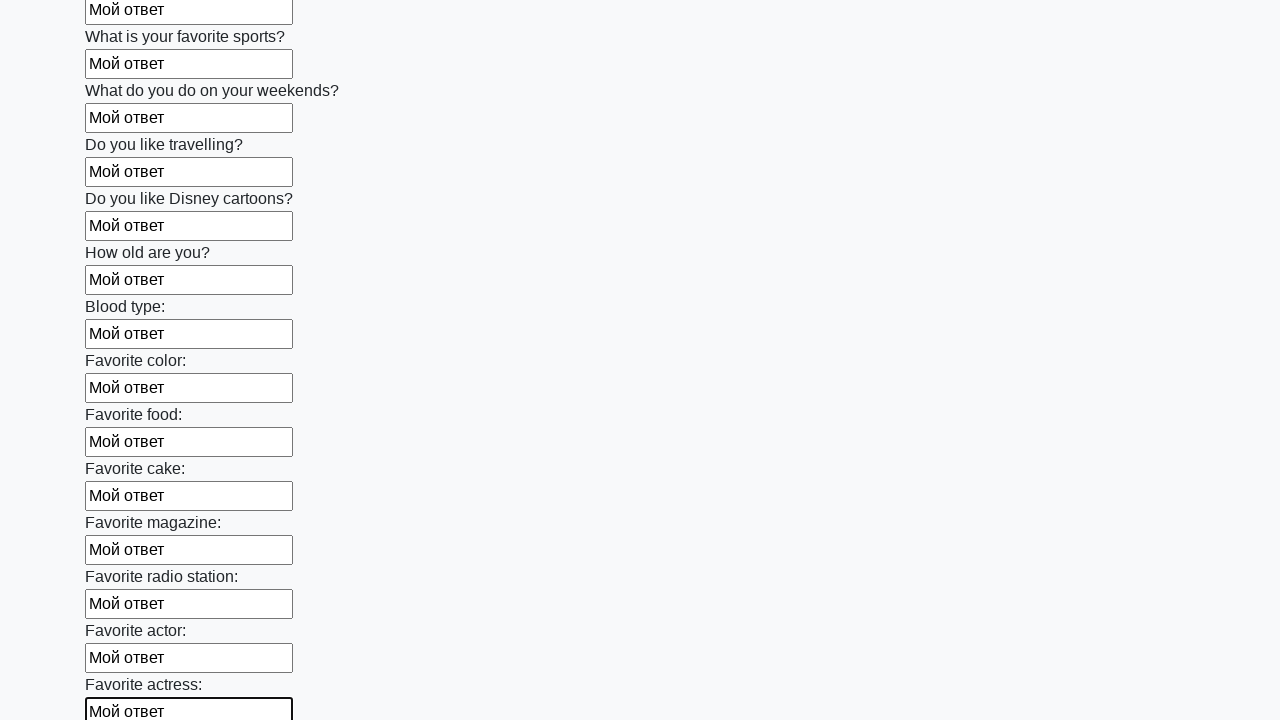

Filled an input field with 'Мой ответ' on input >> nth=26
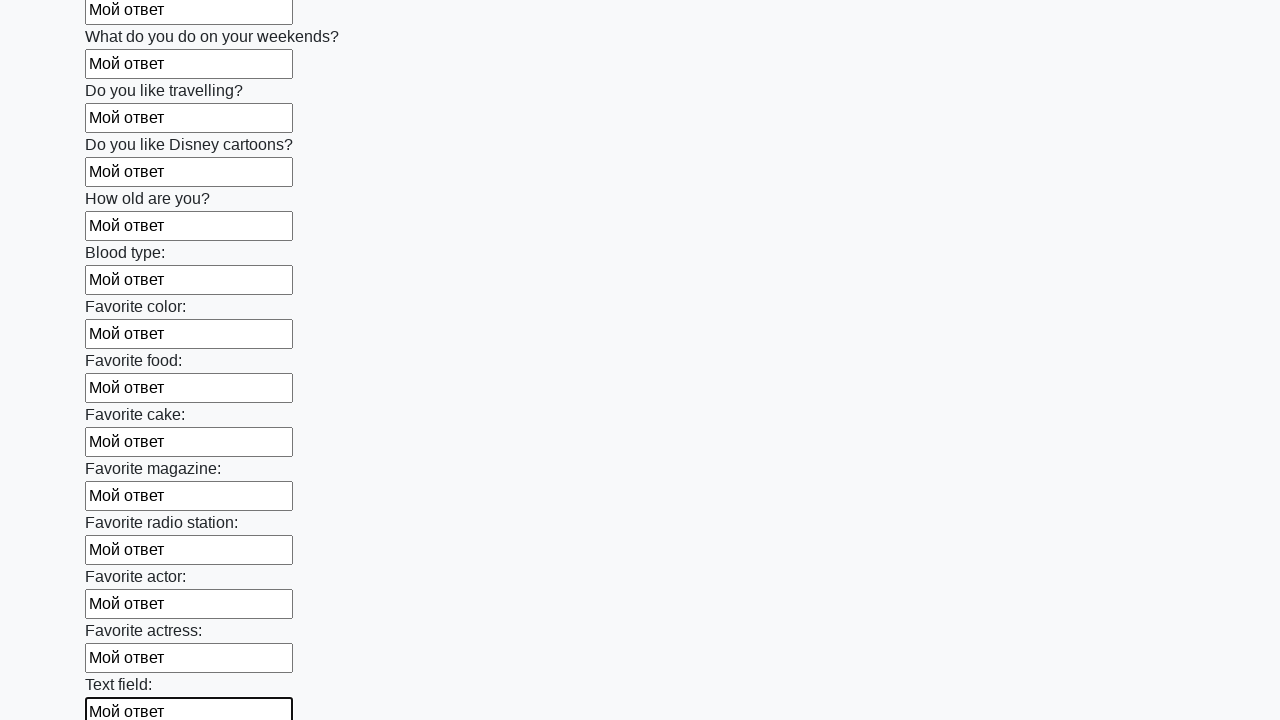

Filled an input field with 'Мой ответ' on input >> nth=27
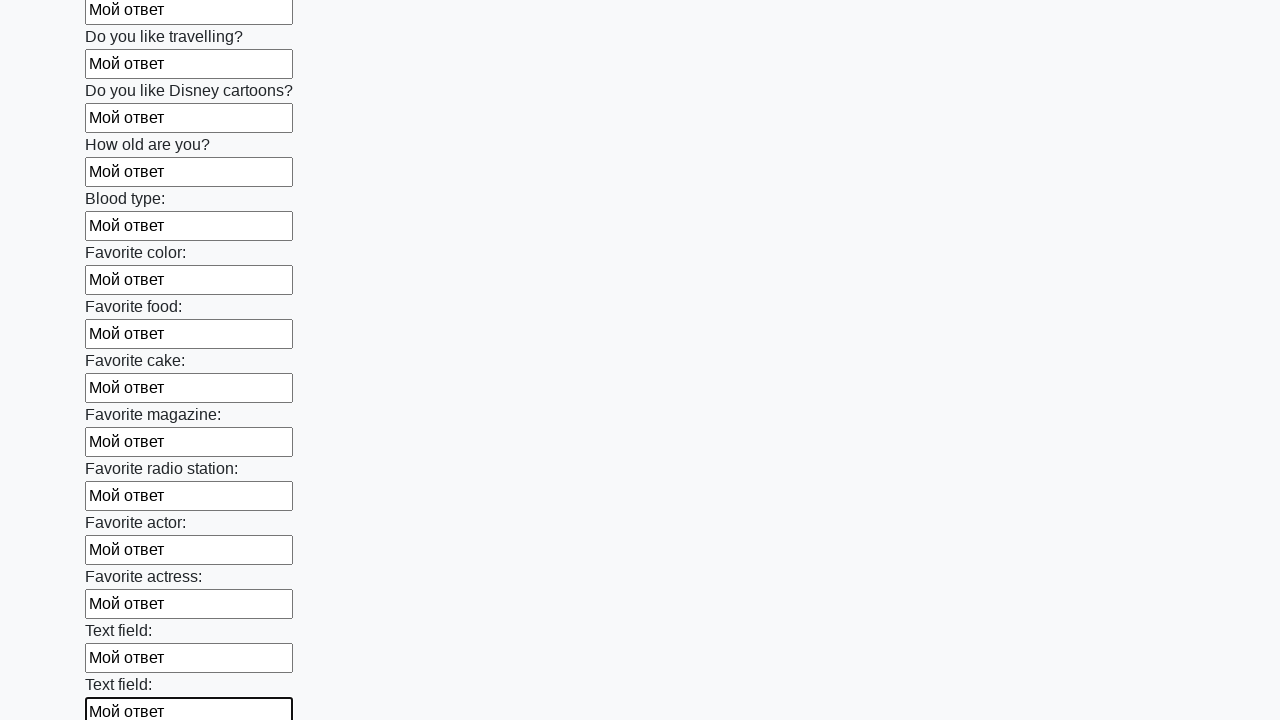

Filled an input field with 'Мой ответ' on input >> nth=28
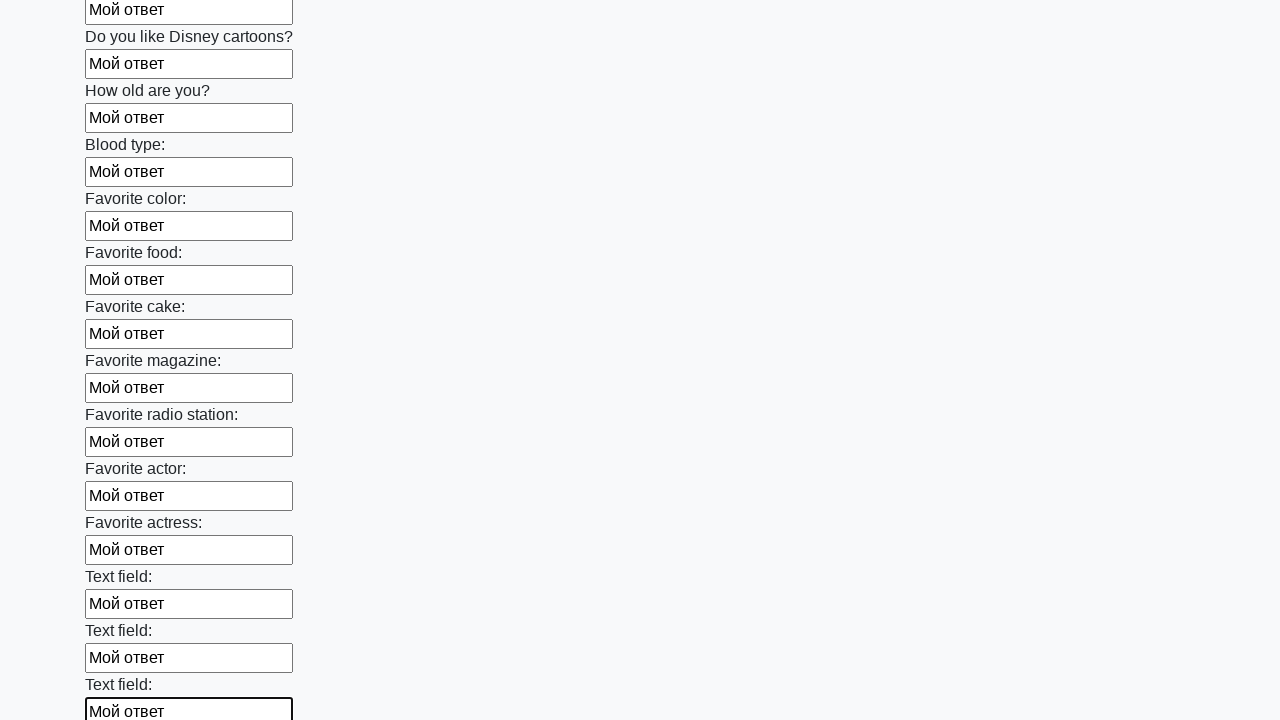

Filled an input field with 'Мой ответ' on input >> nth=29
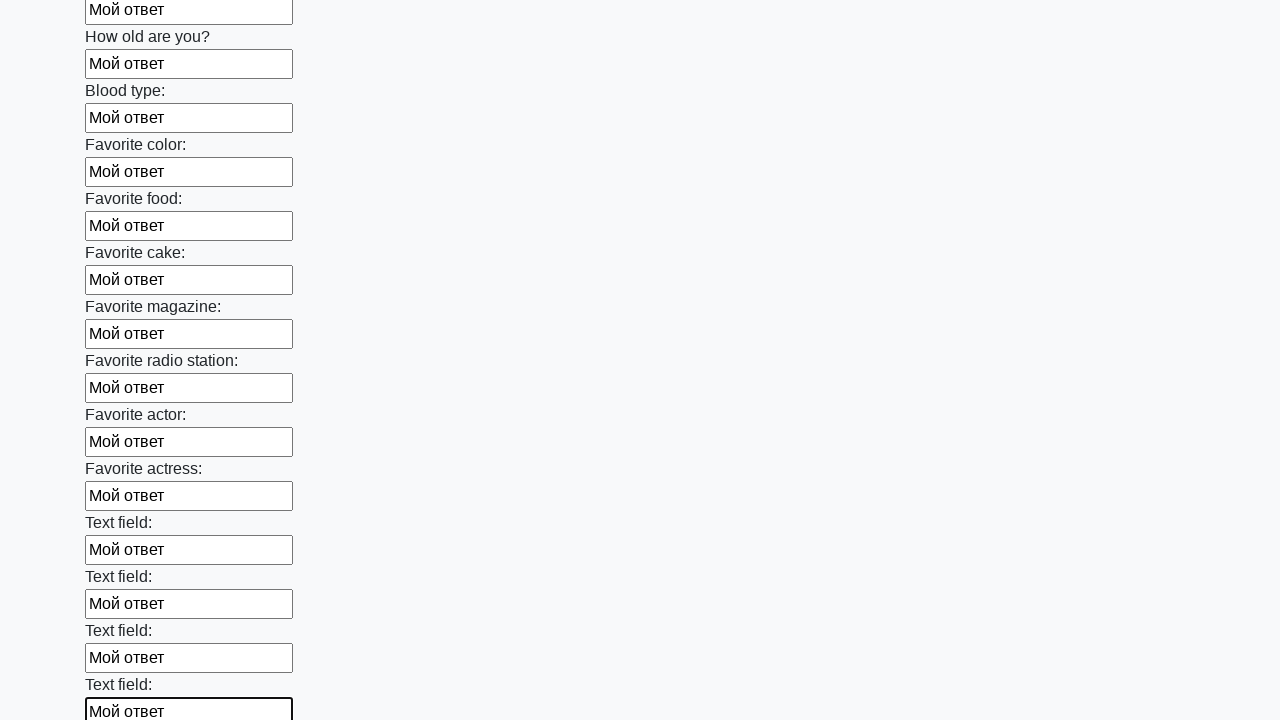

Filled an input field with 'Мой ответ' on input >> nth=30
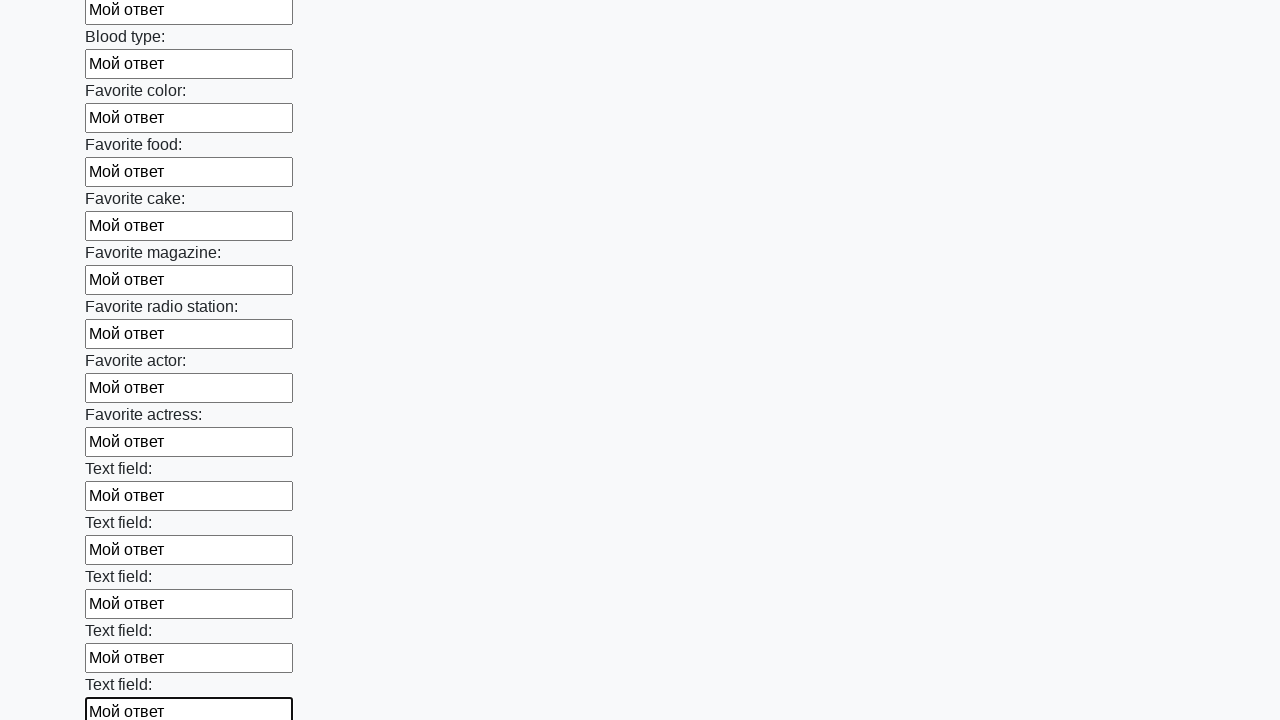

Filled an input field with 'Мой ответ' on input >> nth=31
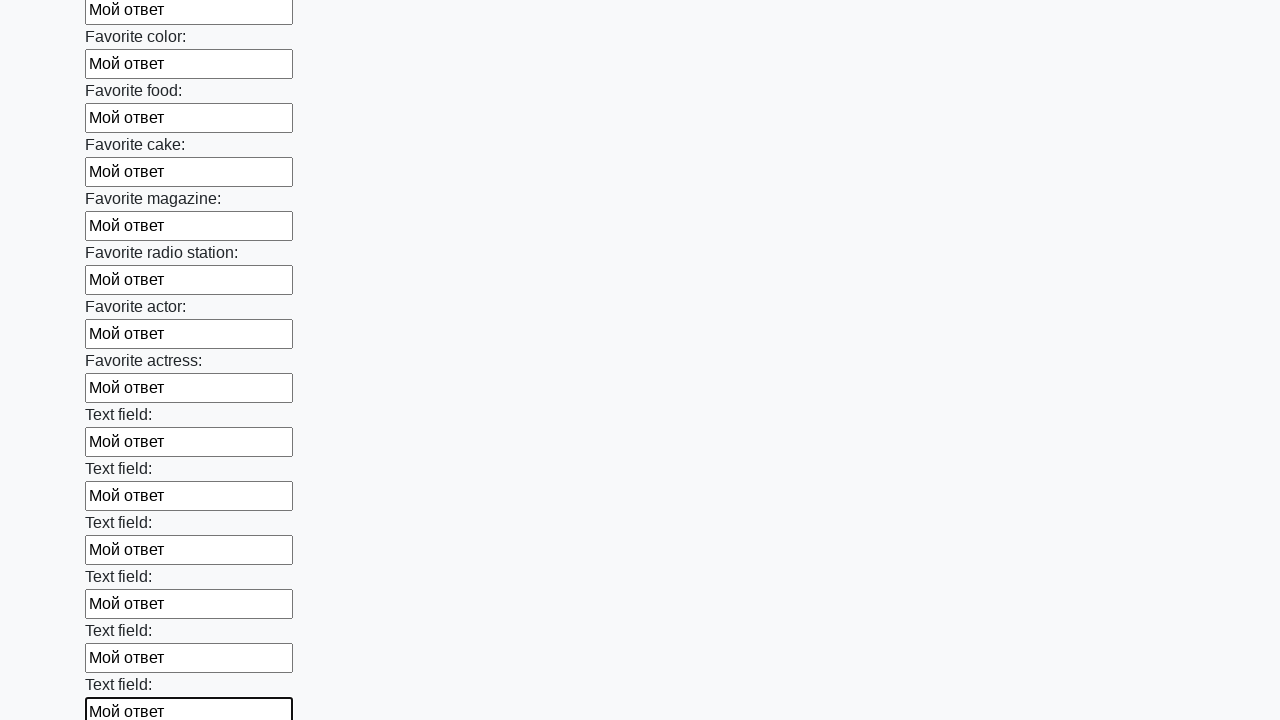

Filled an input field with 'Мой ответ' on input >> nth=32
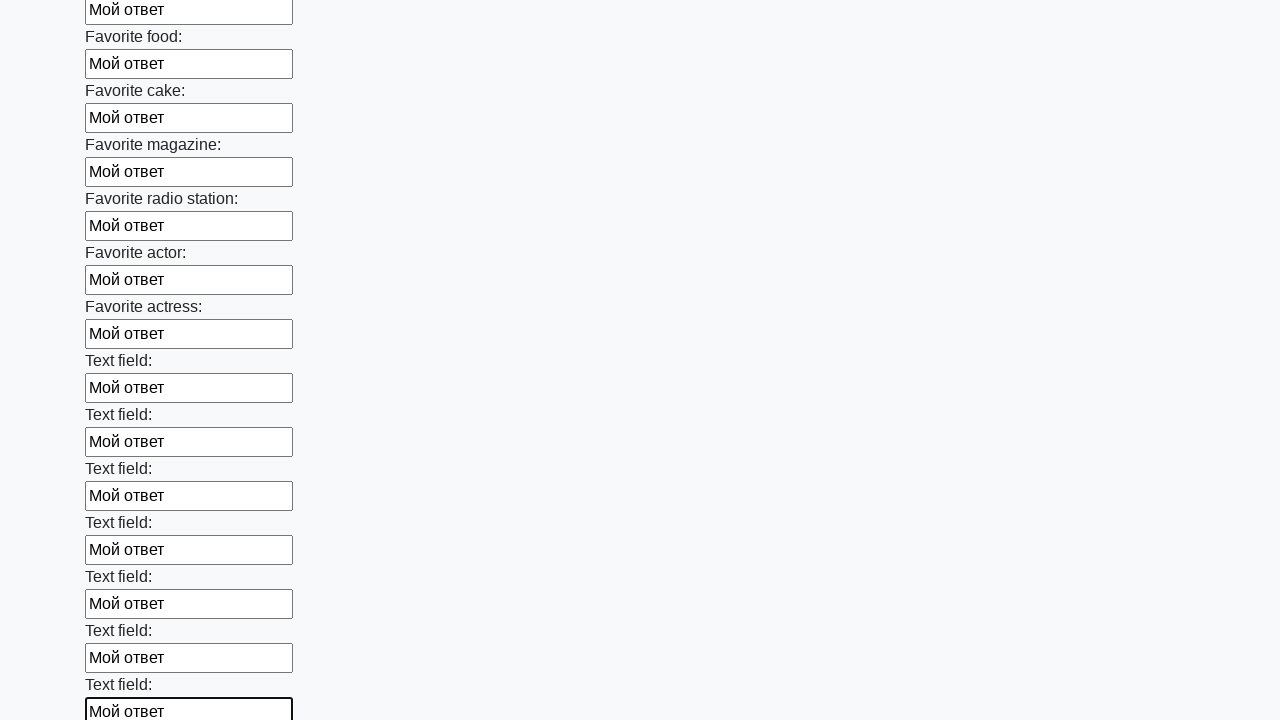

Filled an input field with 'Мой ответ' on input >> nth=33
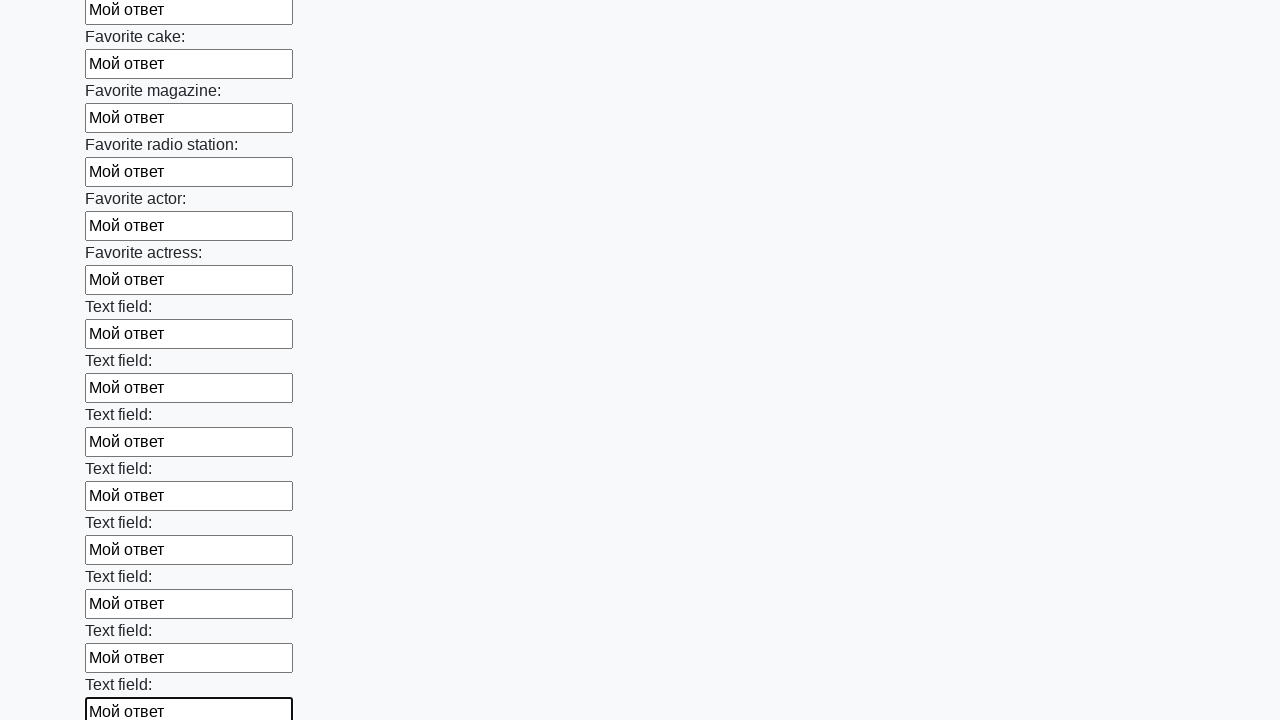

Filled an input field with 'Мой ответ' on input >> nth=34
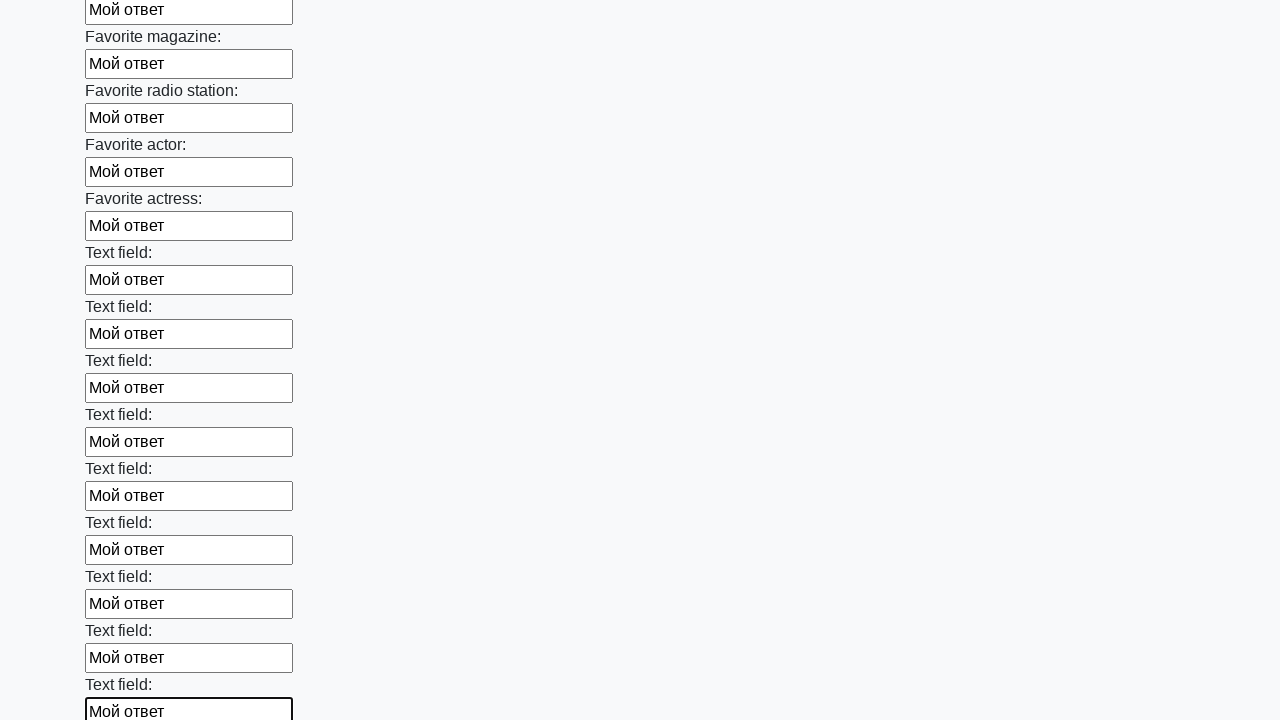

Filled an input field with 'Мой ответ' on input >> nth=35
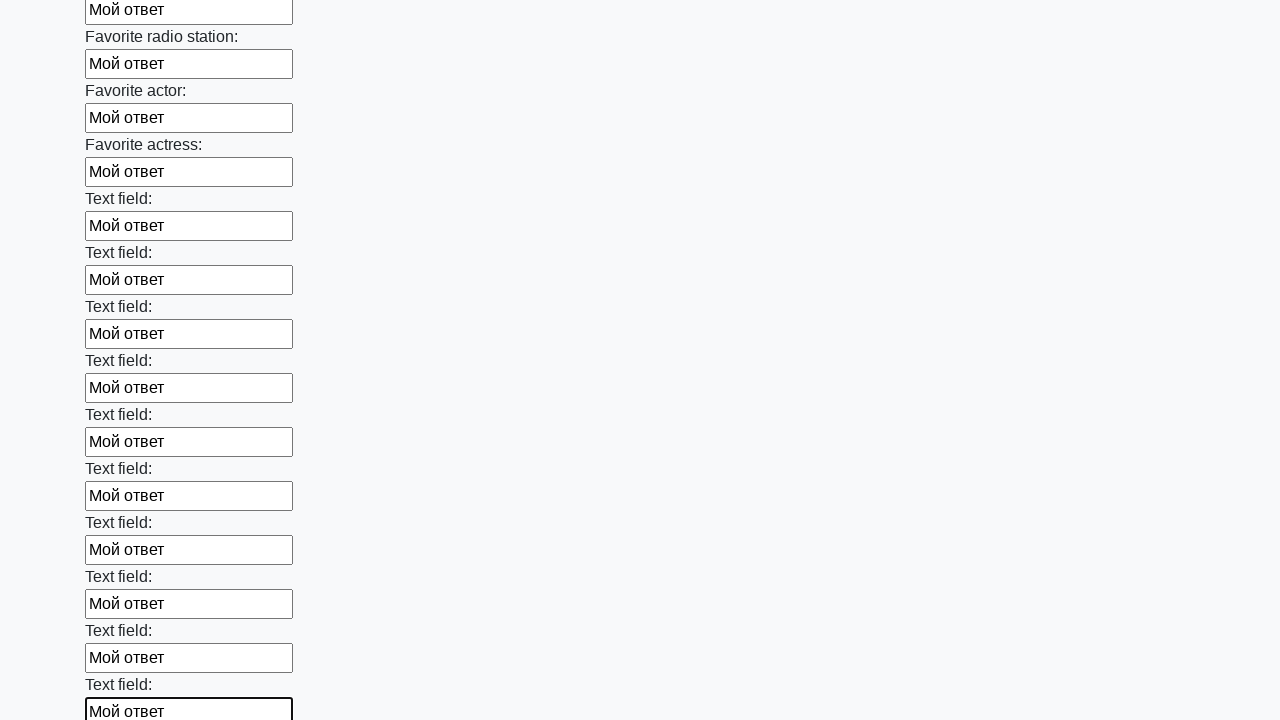

Filled an input field with 'Мой ответ' on input >> nth=36
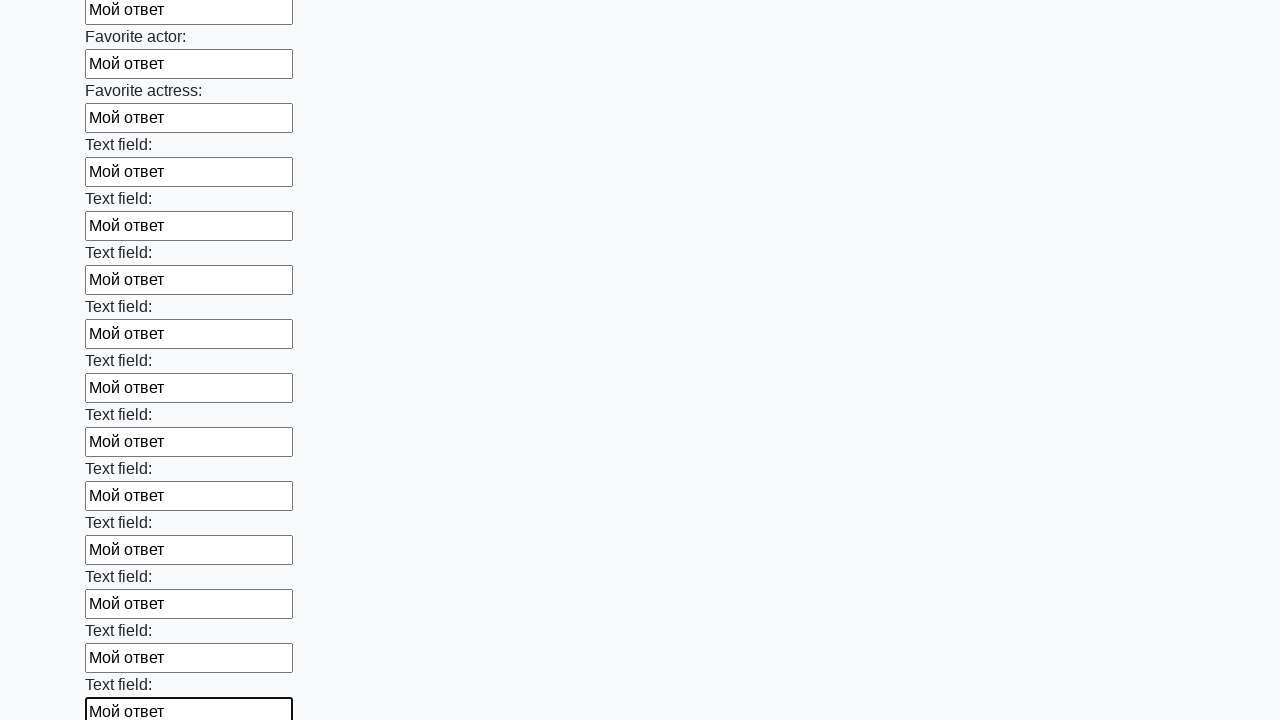

Filled an input field with 'Мой ответ' on input >> nth=37
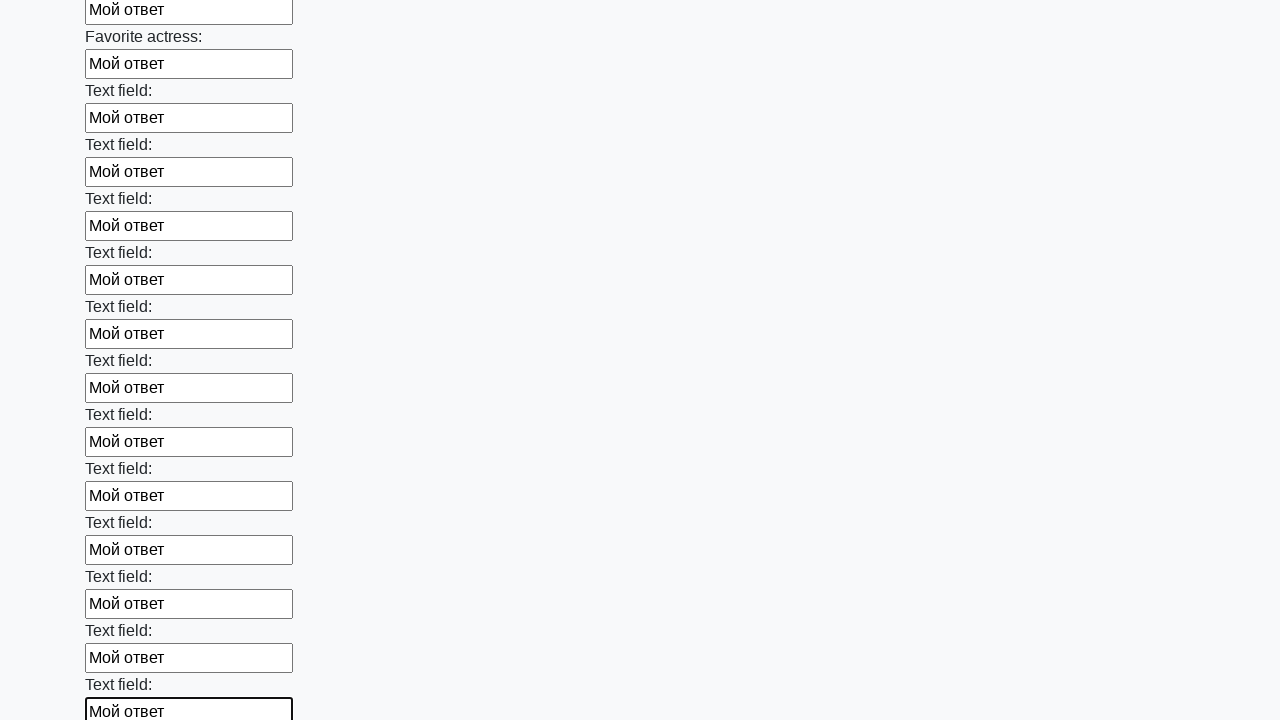

Filled an input field with 'Мой ответ' on input >> nth=38
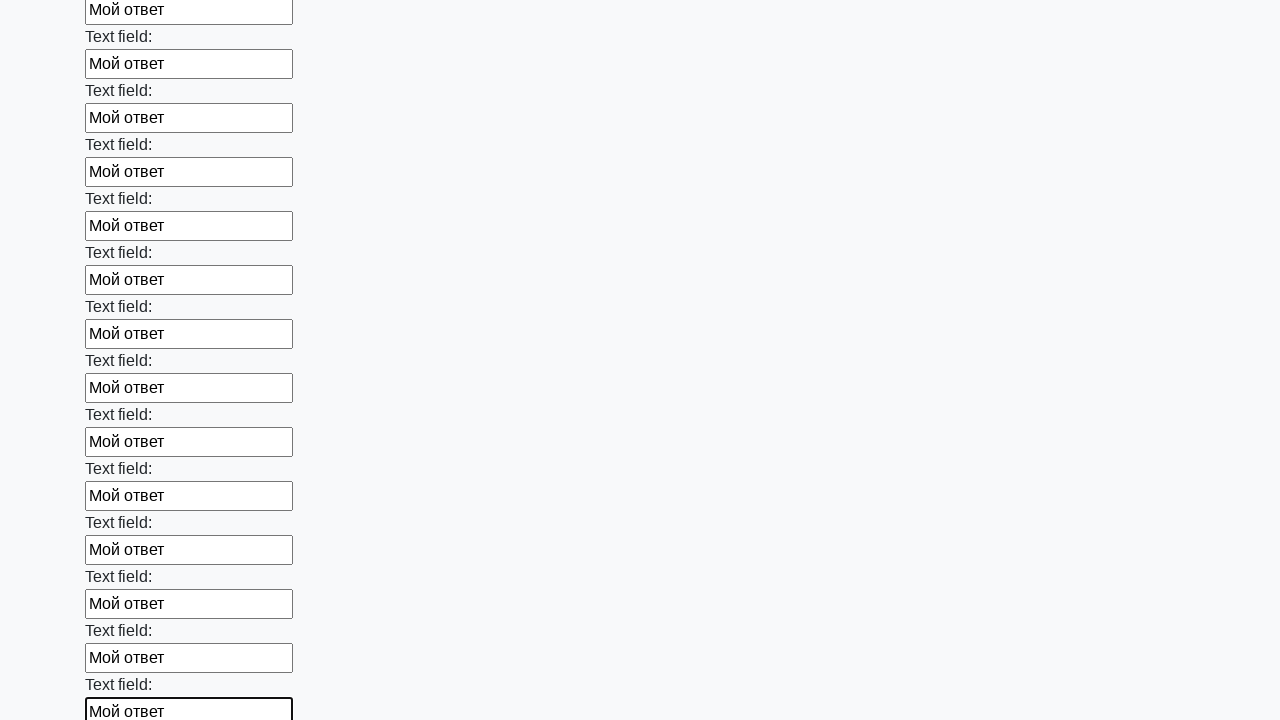

Filled an input field with 'Мой ответ' on input >> nth=39
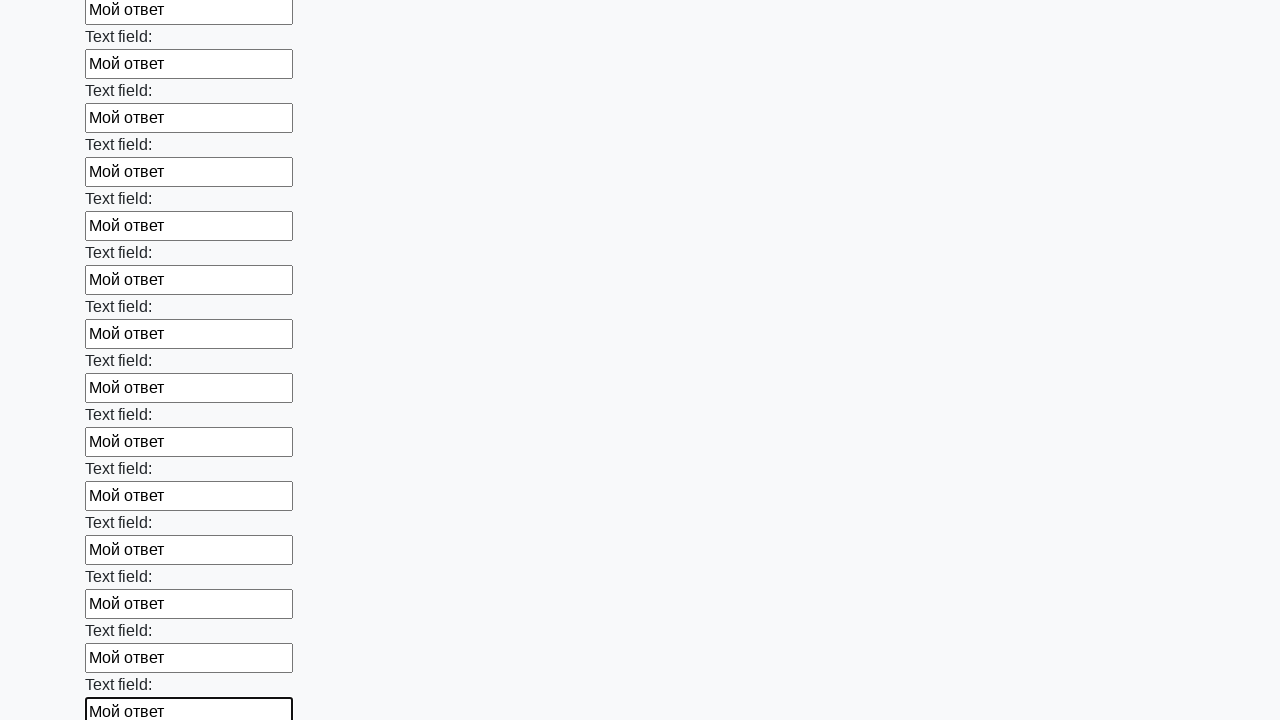

Filled an input field with 'Мой ответ' on input >> nth=40
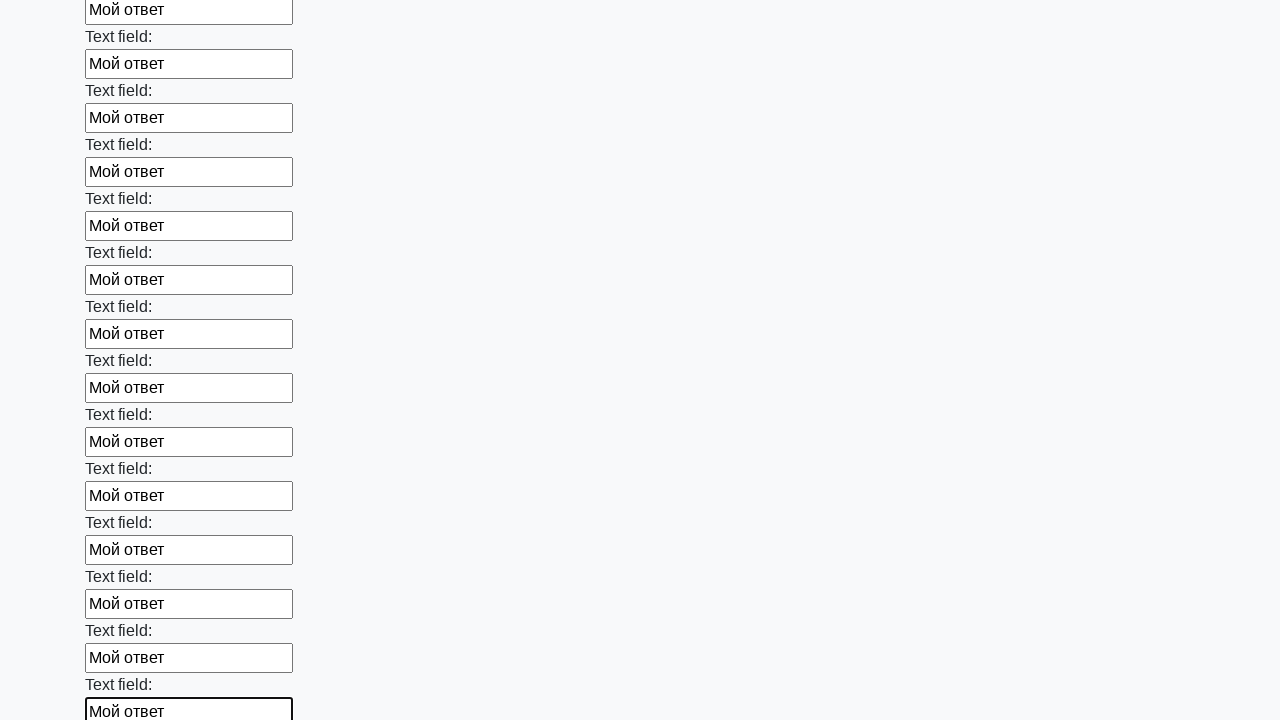

Filled an input field with 'Мой ответ' on input >> nth=41
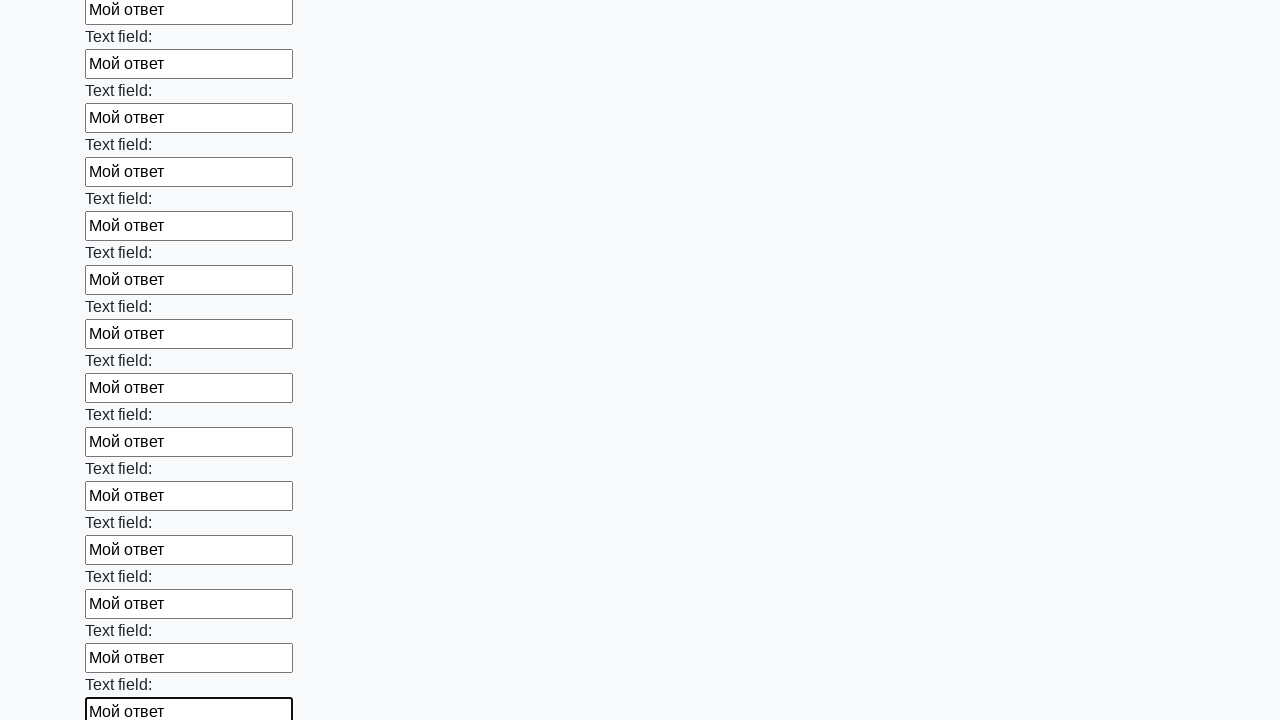

Filled an input field with 'Мой ответ' on input >> nth=42
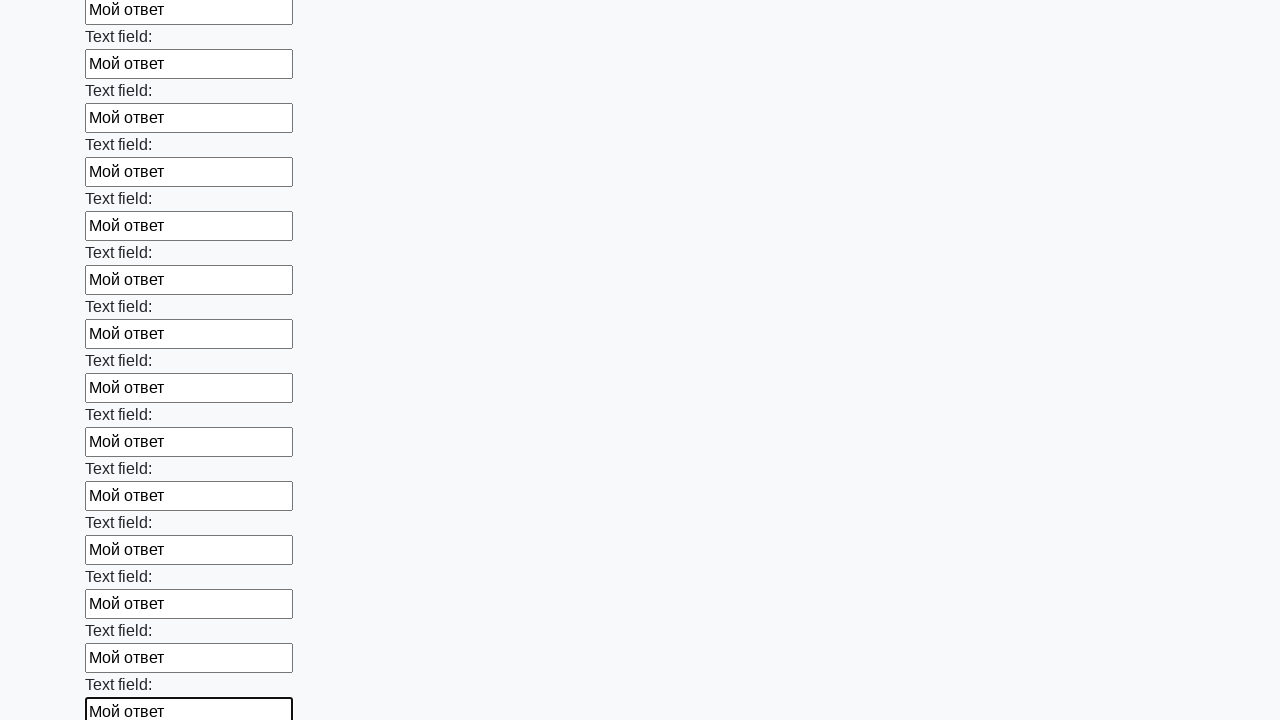

Filled an input field with 'Мой ответ' on input >> nth=43
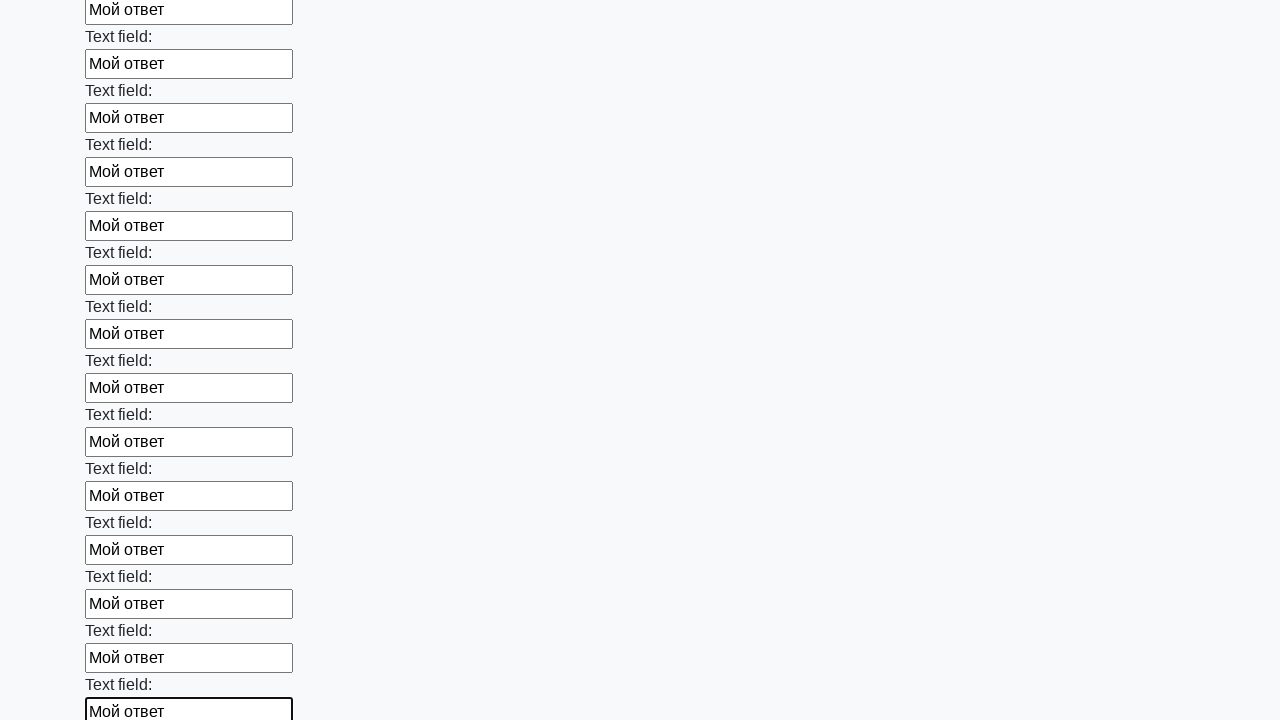

Filled an input field with 'Мой ответ' on input >> nth=44
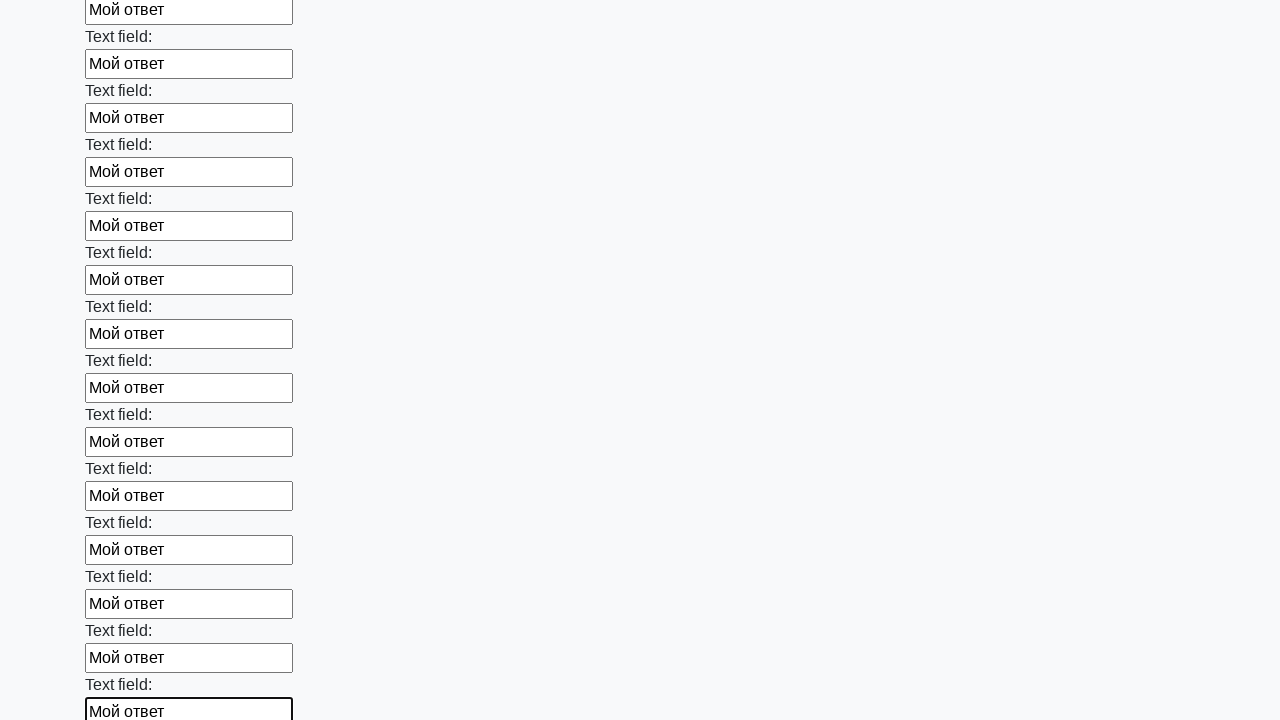

Filled an input field with 'Мой ответ' on input >> nth=45
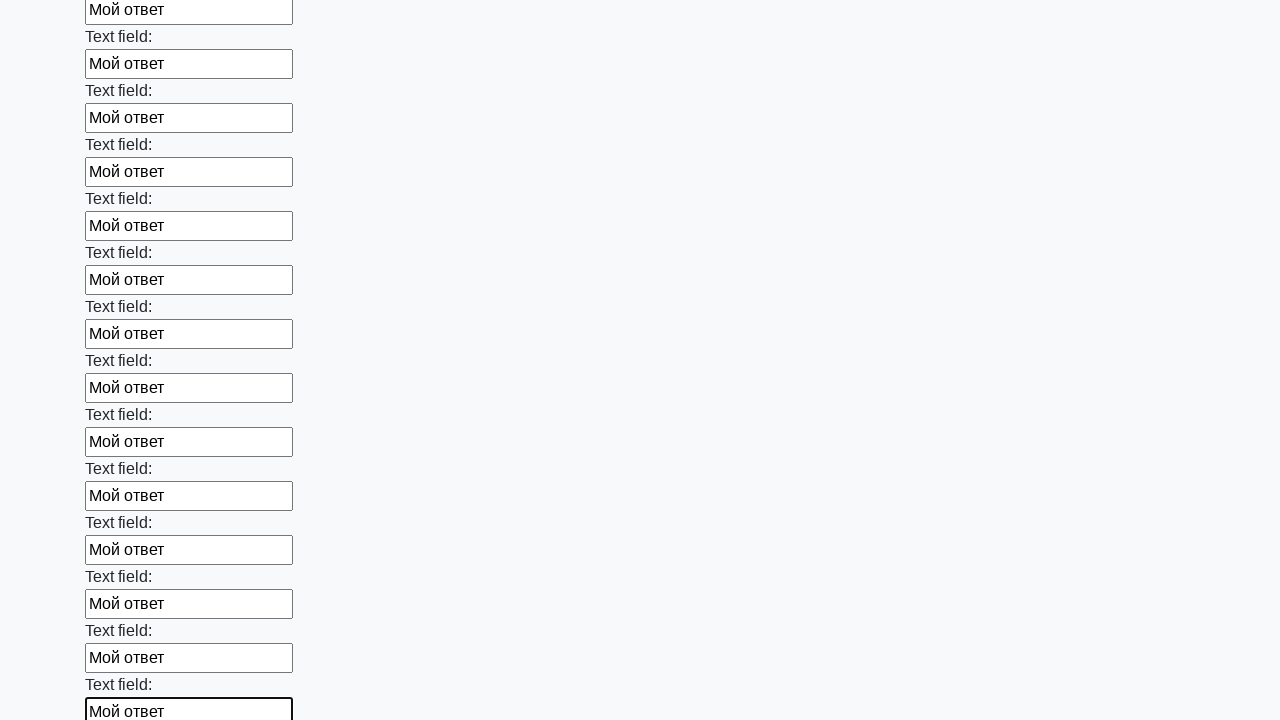

Filled an input field with 'Мой ответ' on input >> nth=46
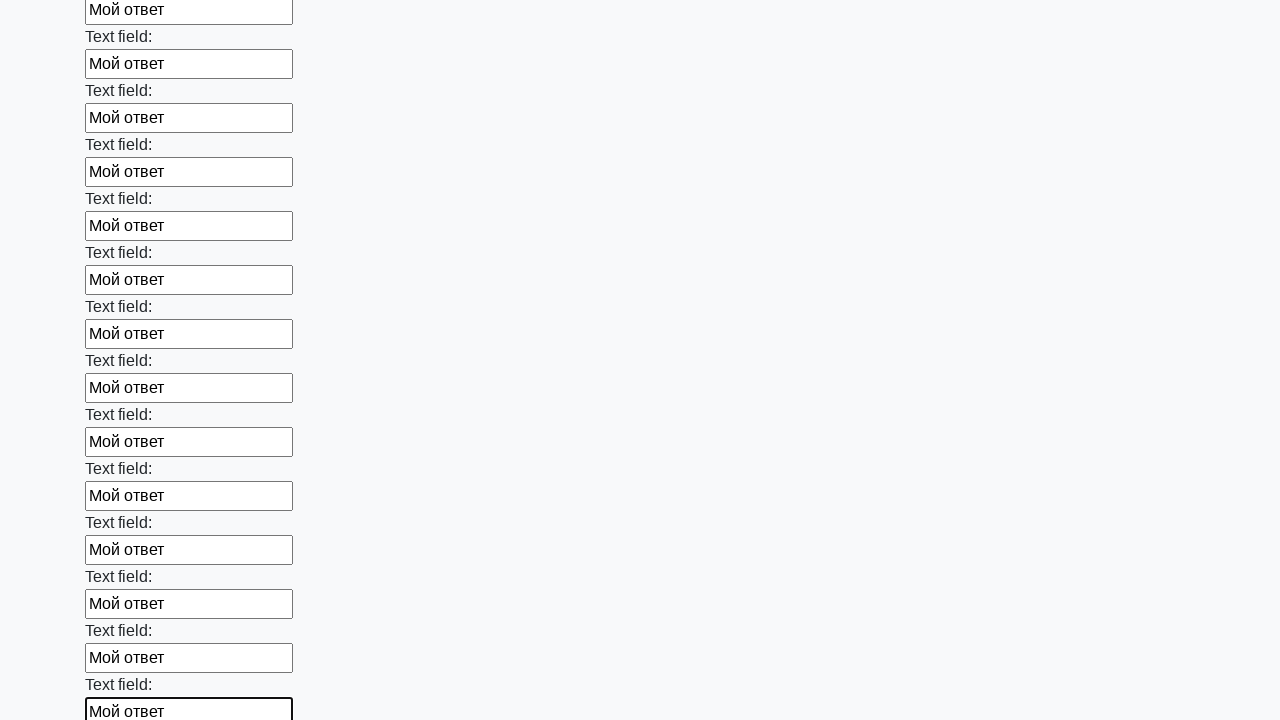

Filled an input field with 'Мой ответ' on input >> nth=47
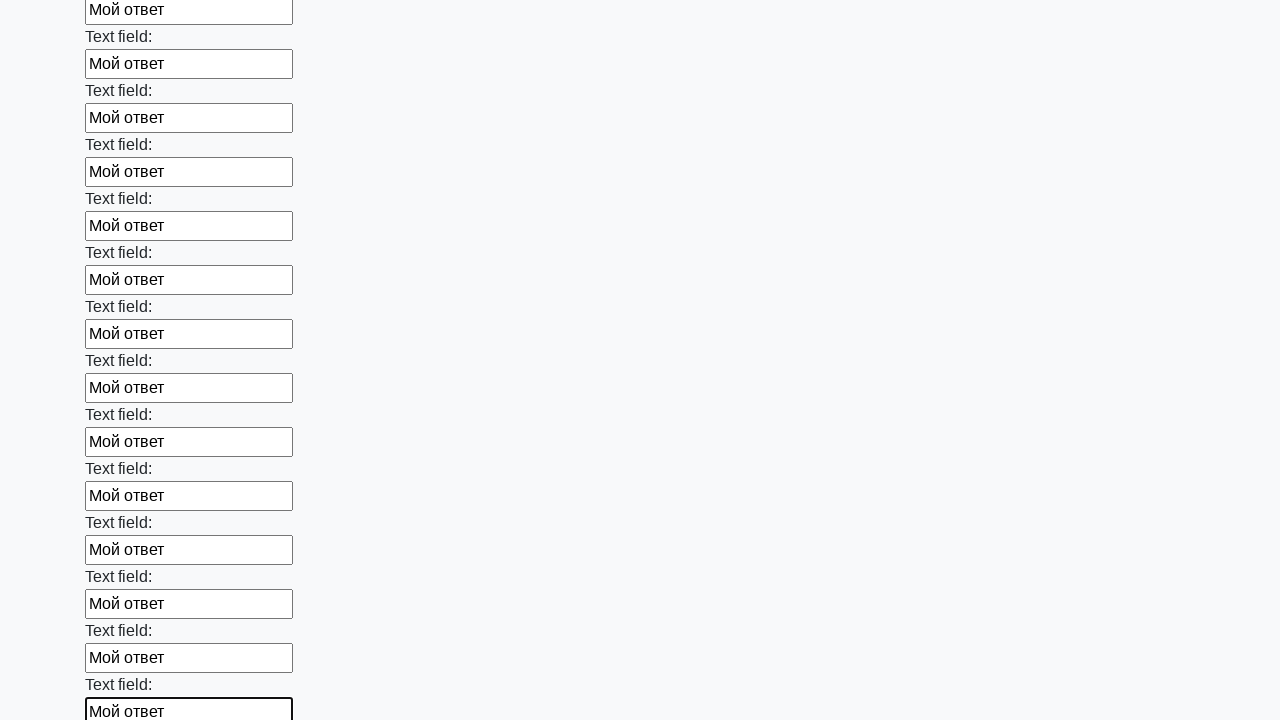

Filled an input field with 'Мой ответ' on input >> nth=48
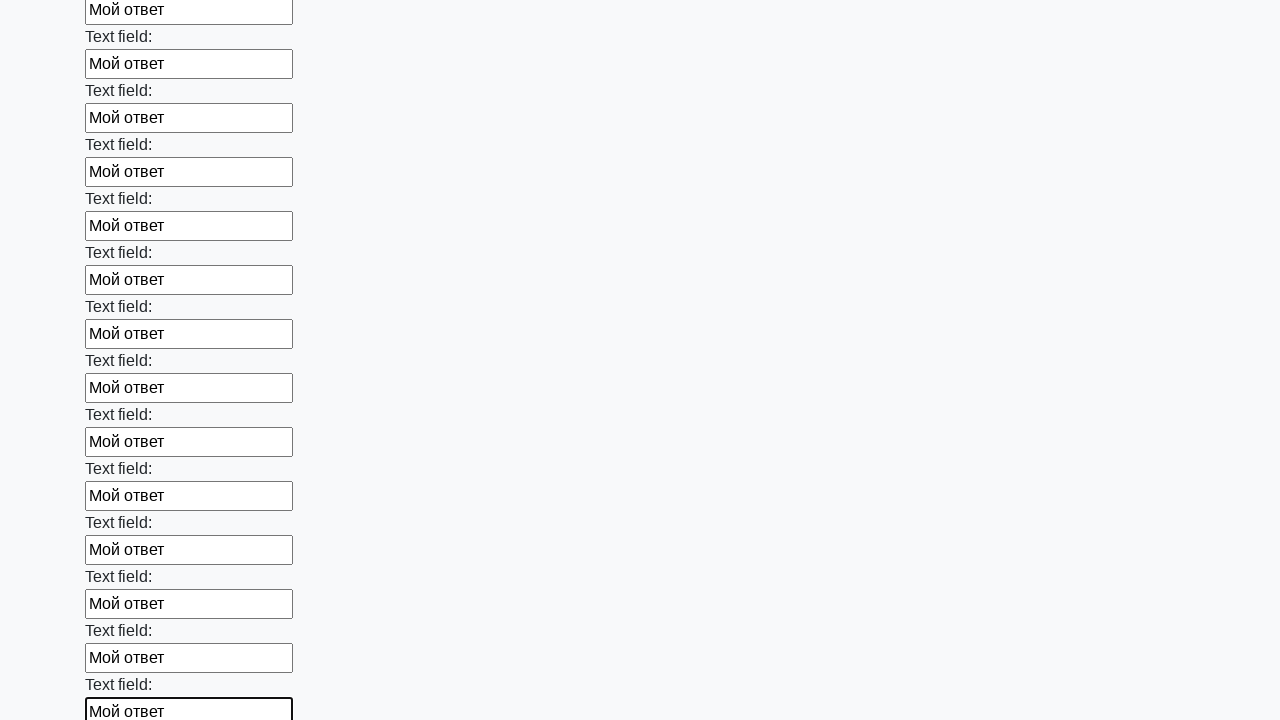

Filled an input field with 'Мой ответ' on input >> nth=49
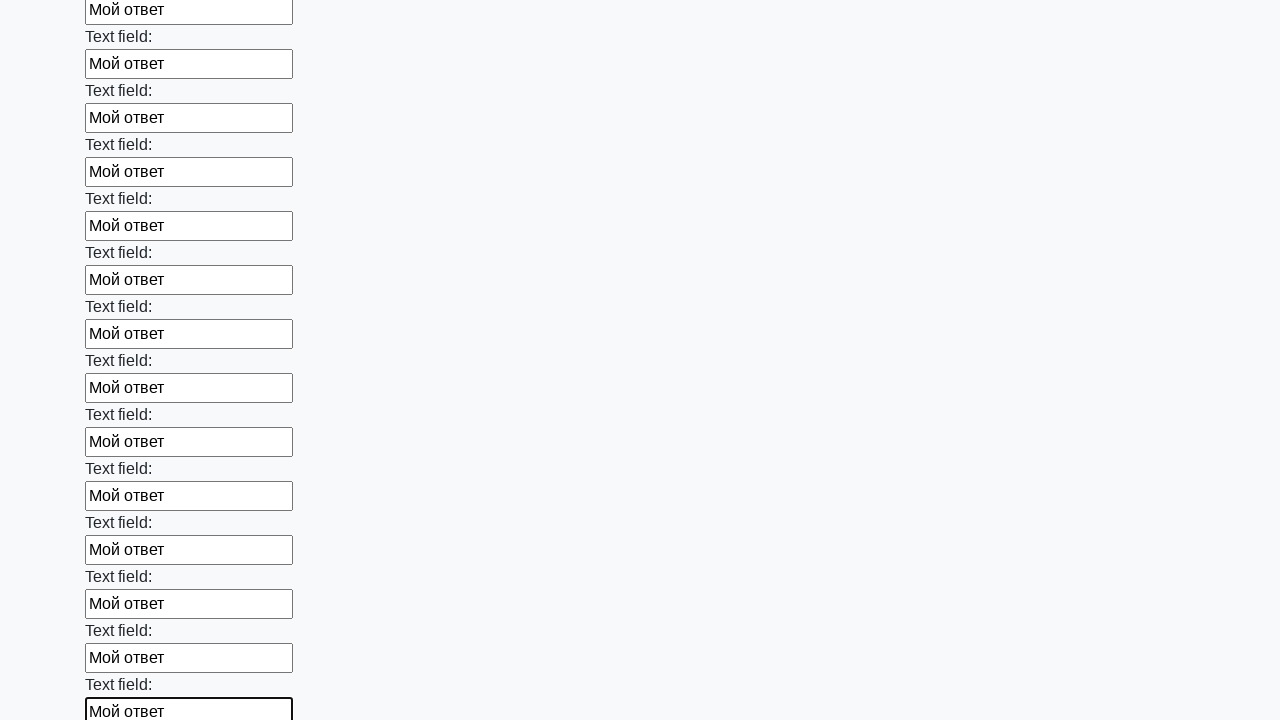

Filled an input field with 'Мой ответ' on input >> nth=50
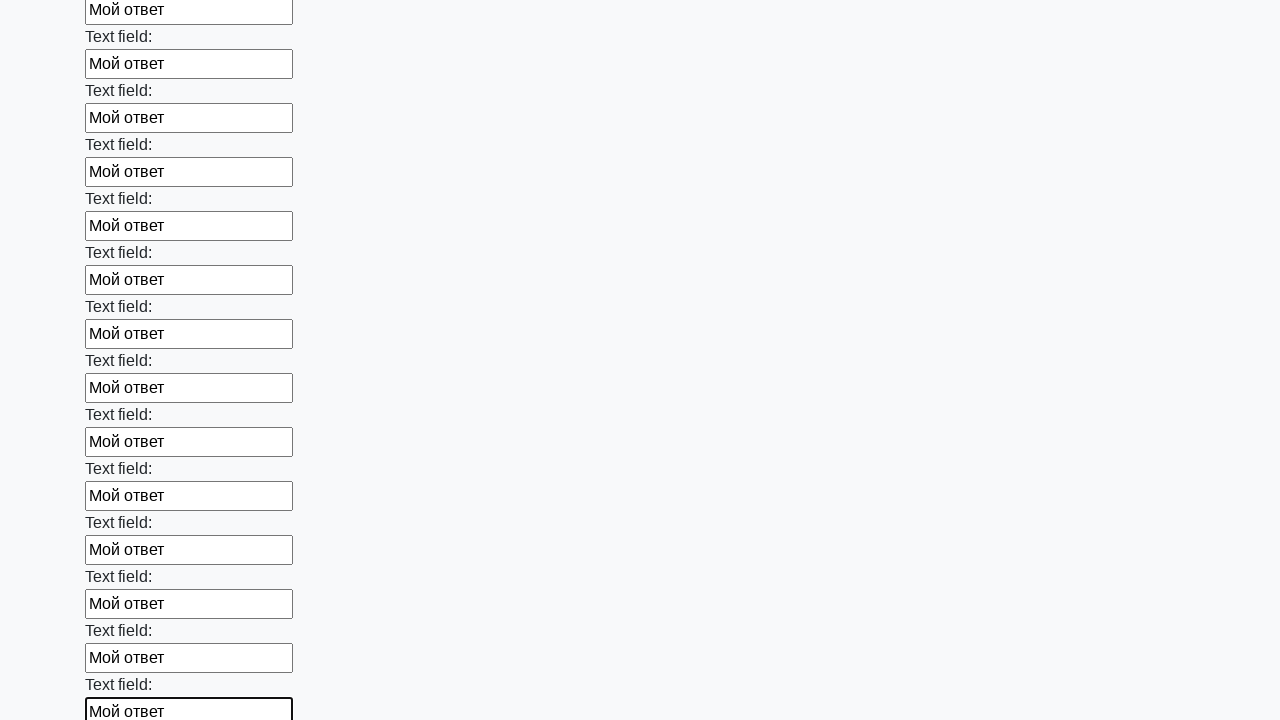

Filled an input field with 'Мой ответ' on input >> nth=51
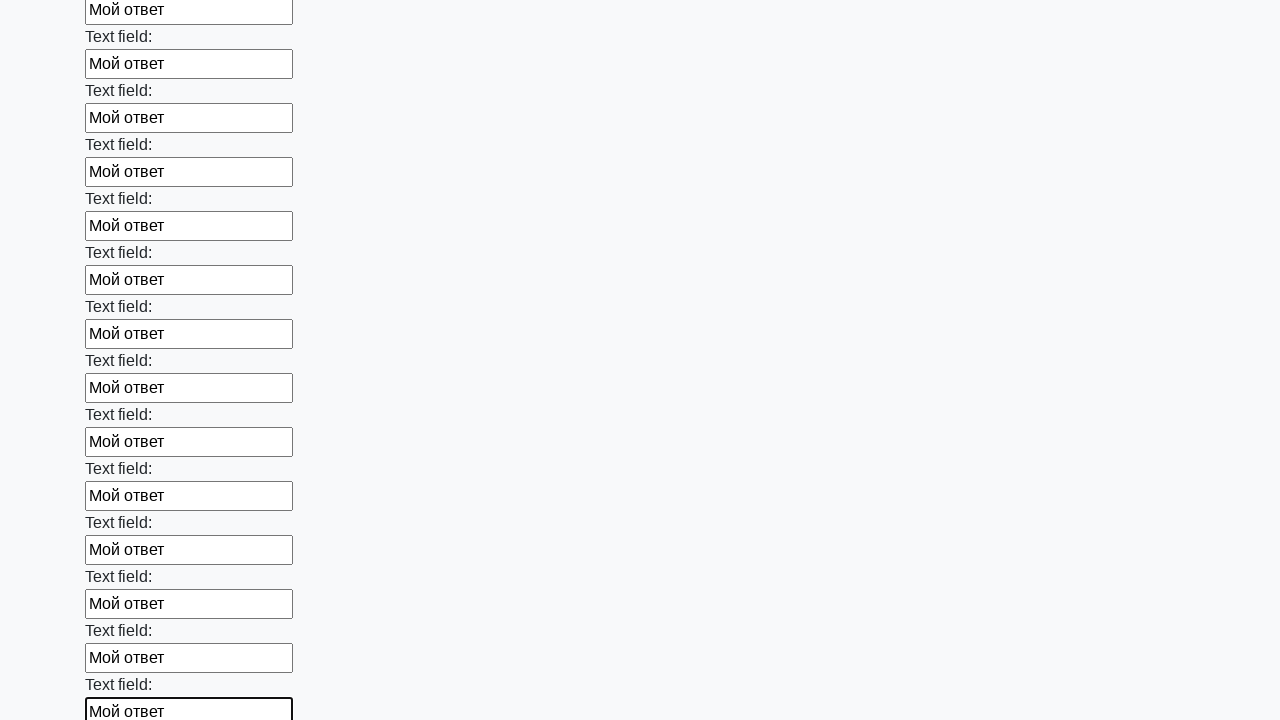

Filled an input field with 'Мой ответ' on input >> nth=52
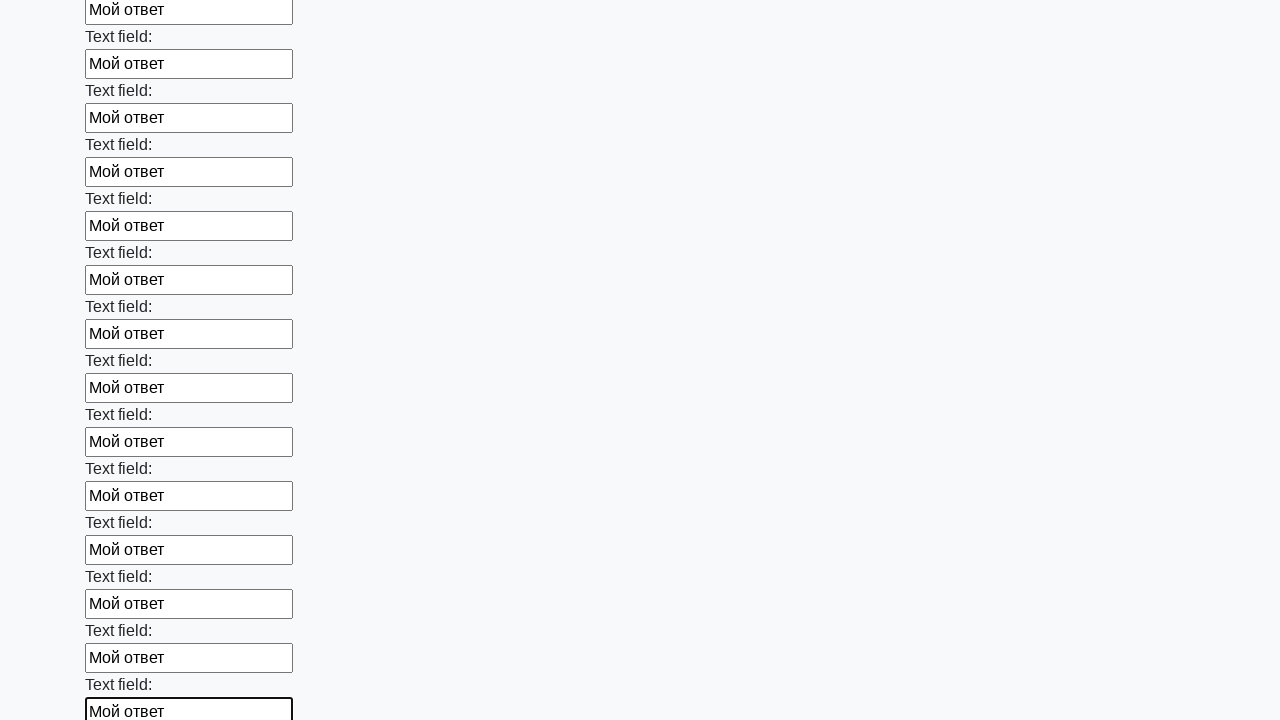

Filled an input field with 'Мой ответ' on input >> nth=53
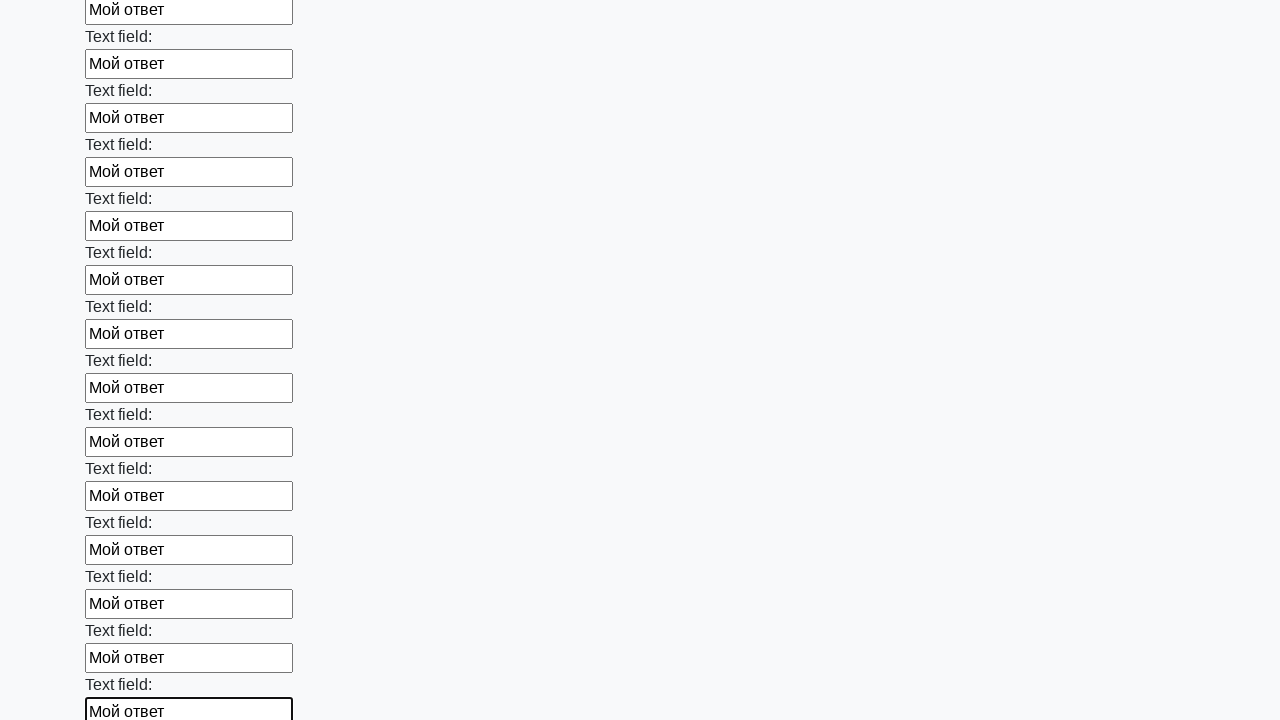

Filled an input field with 'Мой ответ' on input >> nth=54
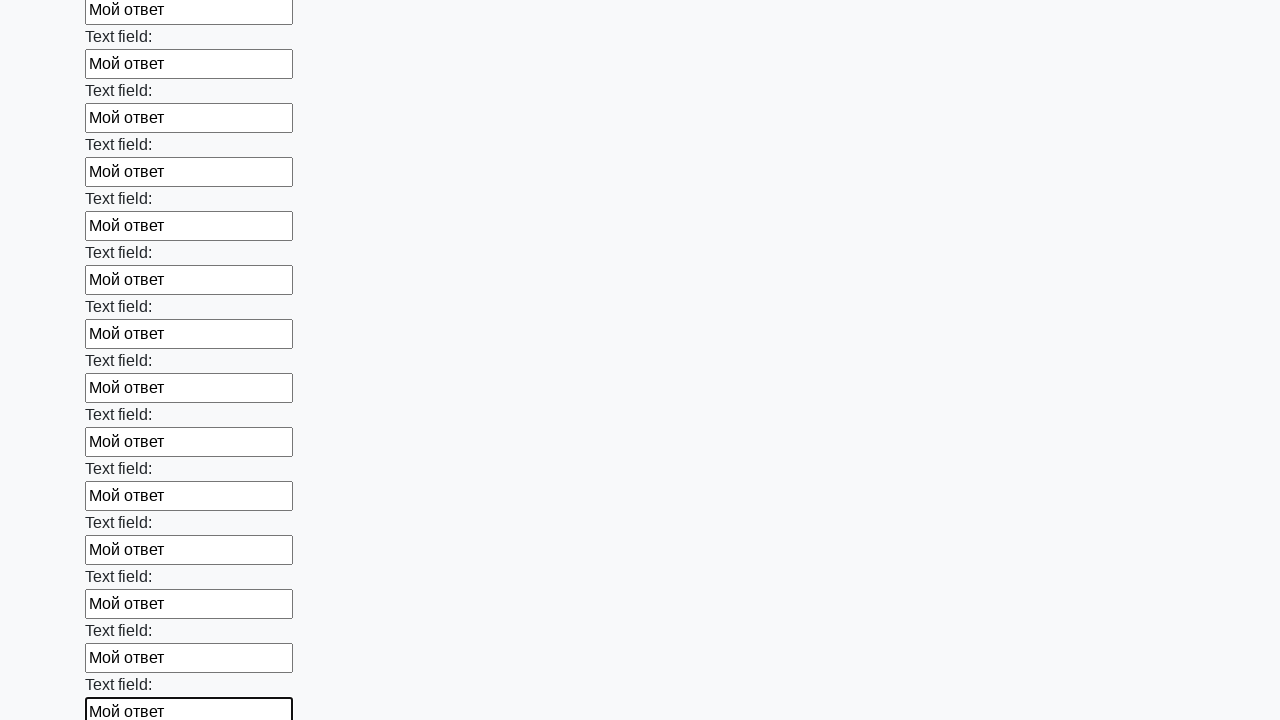

Filled an input field with 'Мой ответ' on input >> nth=55
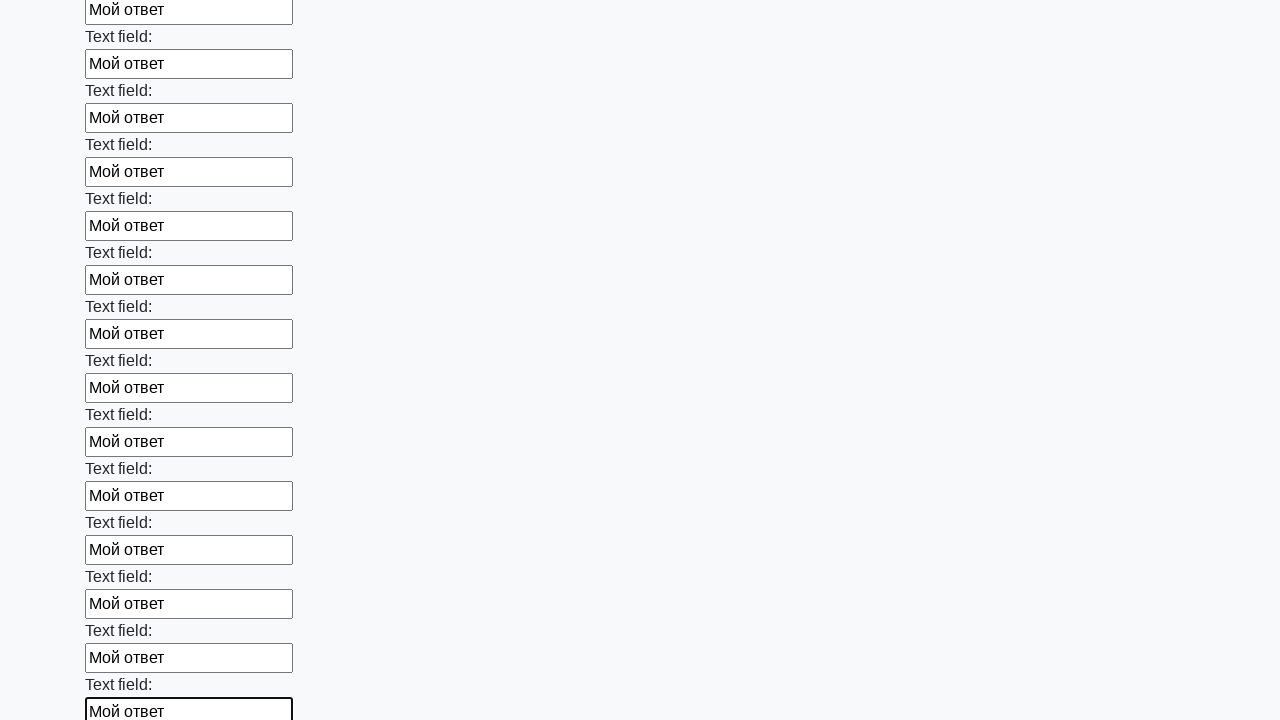

Filled an input field with 'Мой ответ' on input >> nth=56
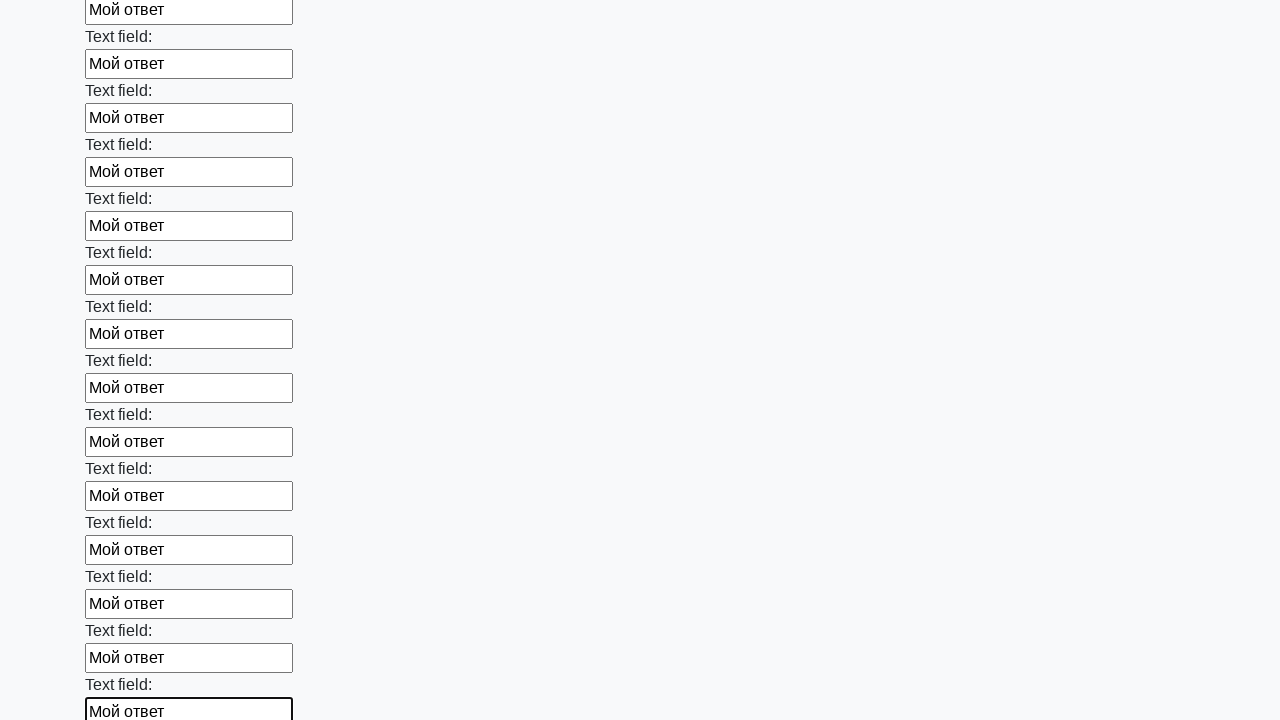

Filled an input field with 'Мой ответ' on input >> nth=57
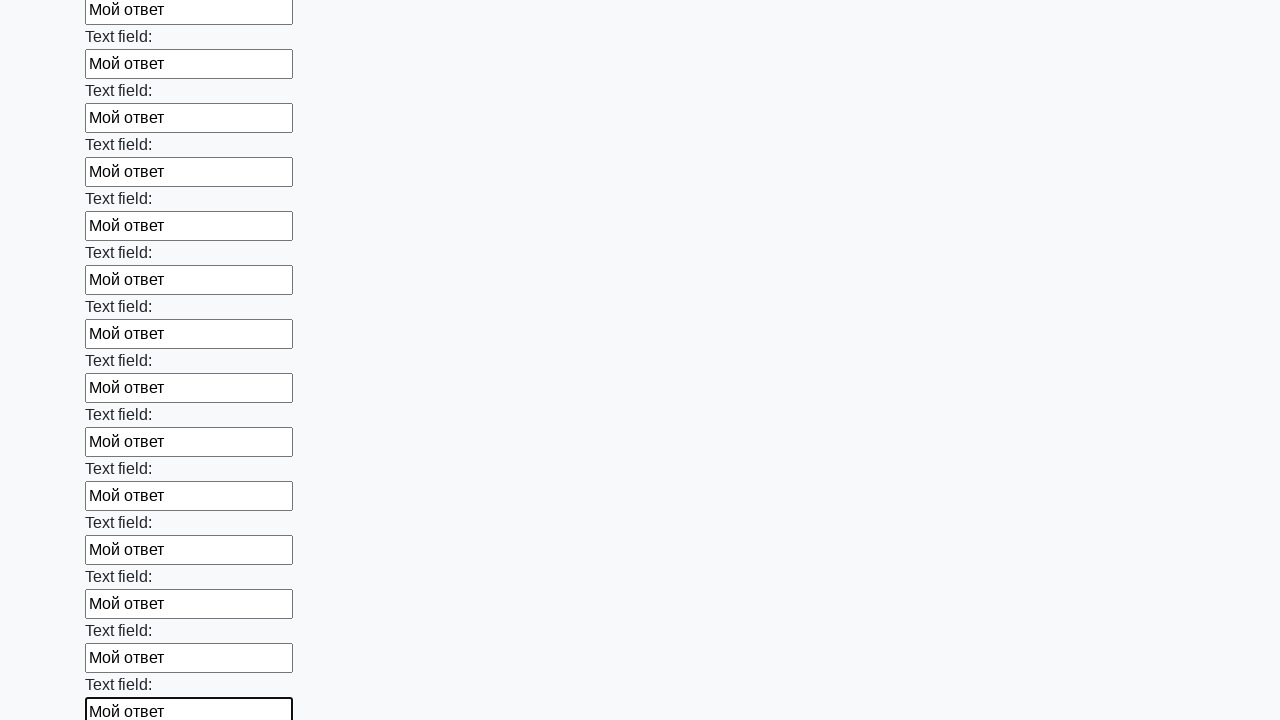

Filled an input field with 'Мой ответ' on input >> nth=58
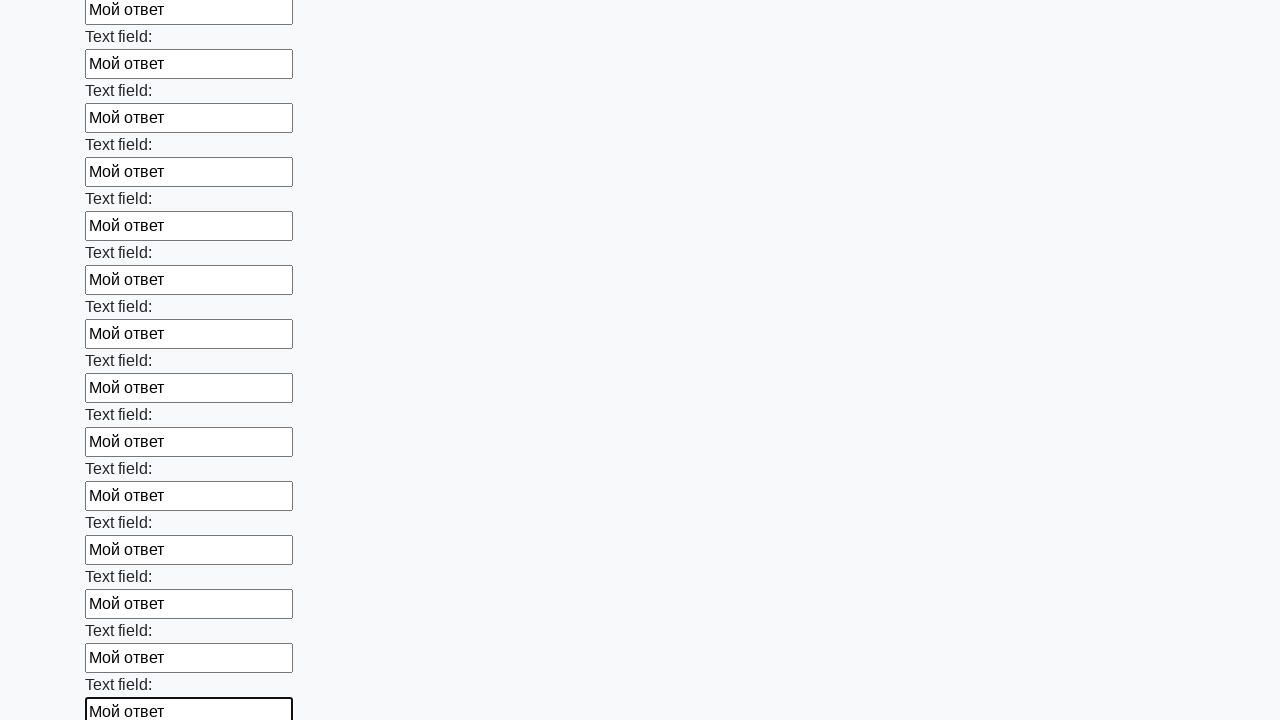

Filled an input field with 'Мой ответ' on input >> nth=59
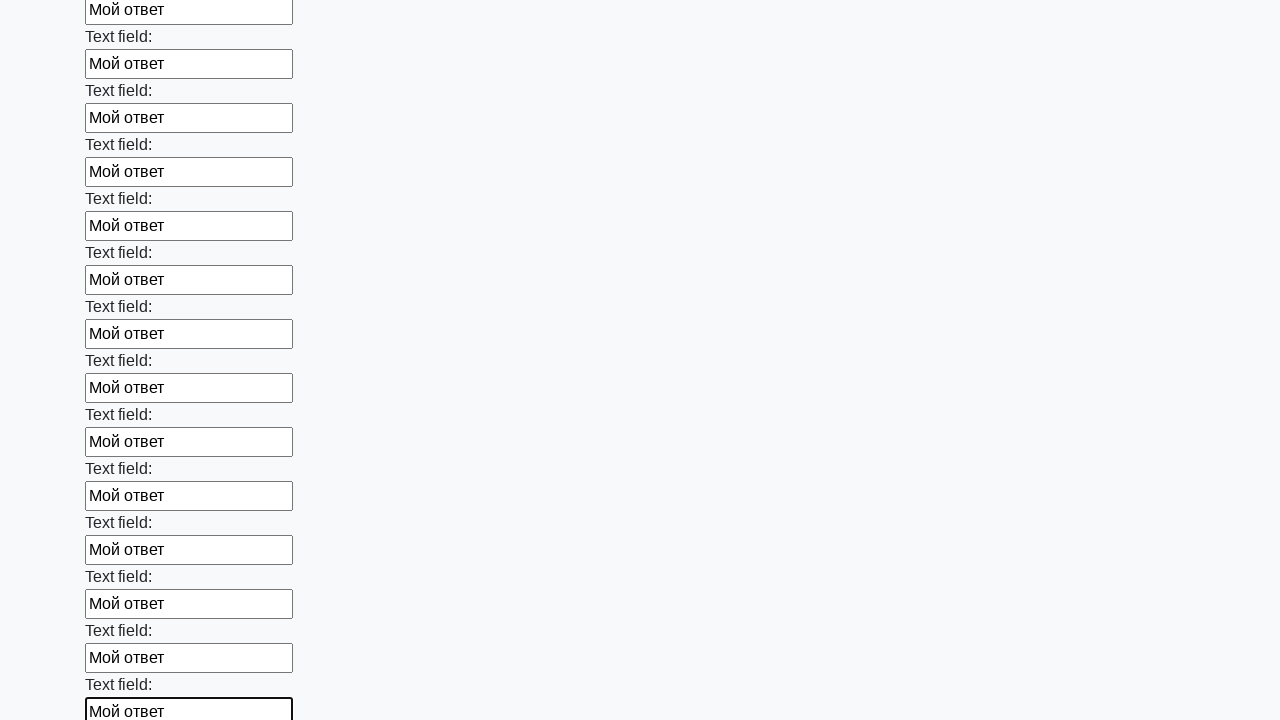

Filled an input field with 'Мой ответ' on input >> nth=60
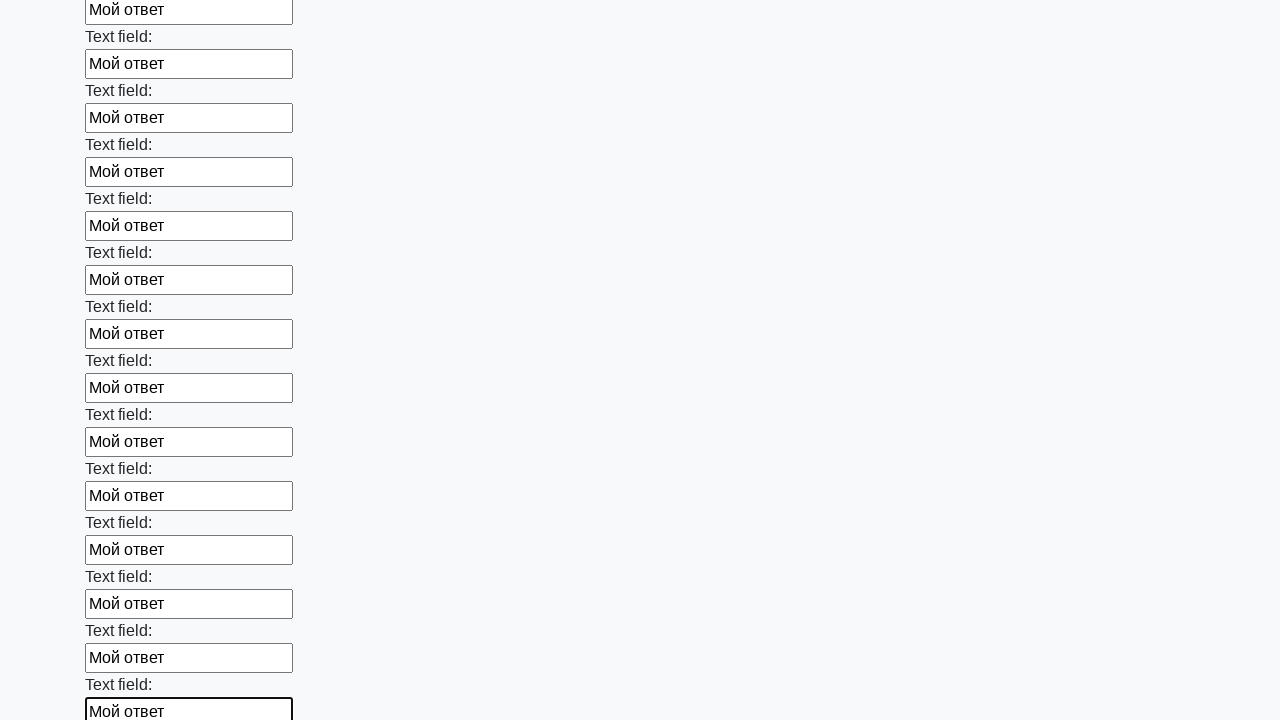

Filled an input field with 'Мой ответ' on input >> nth=61
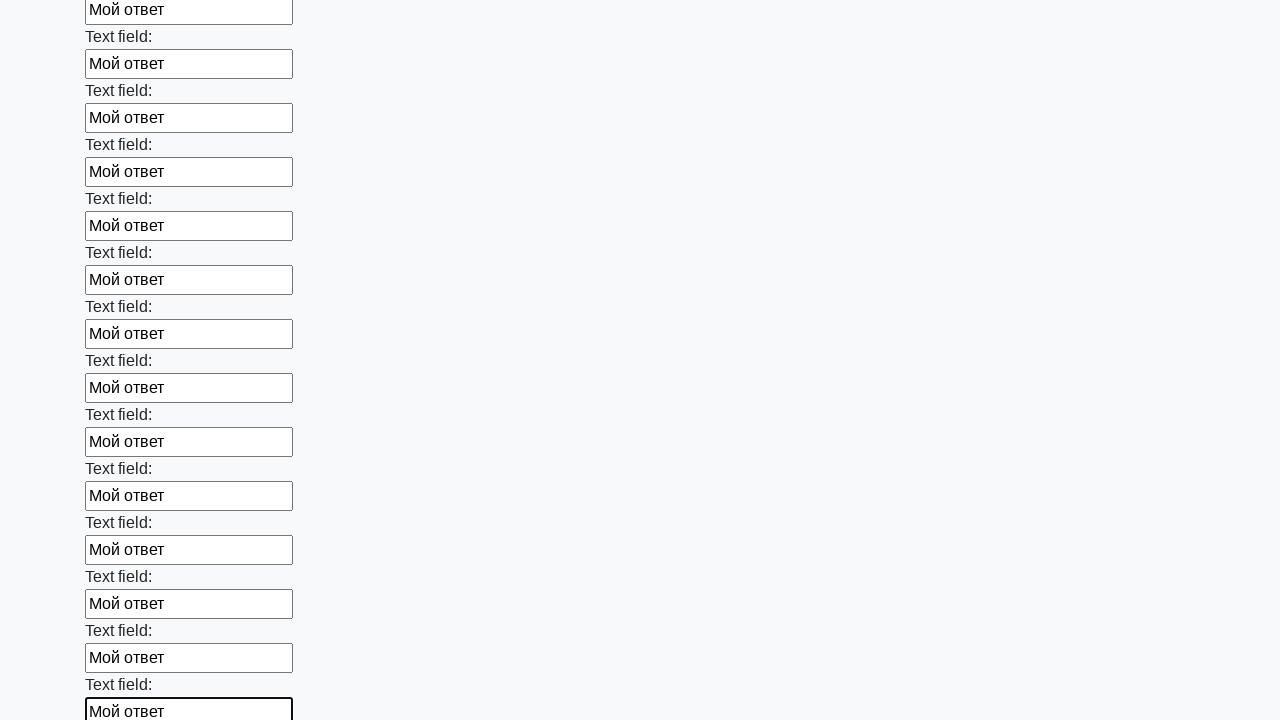

Filled an input field with 'Мой ответ' on input >> nth=62
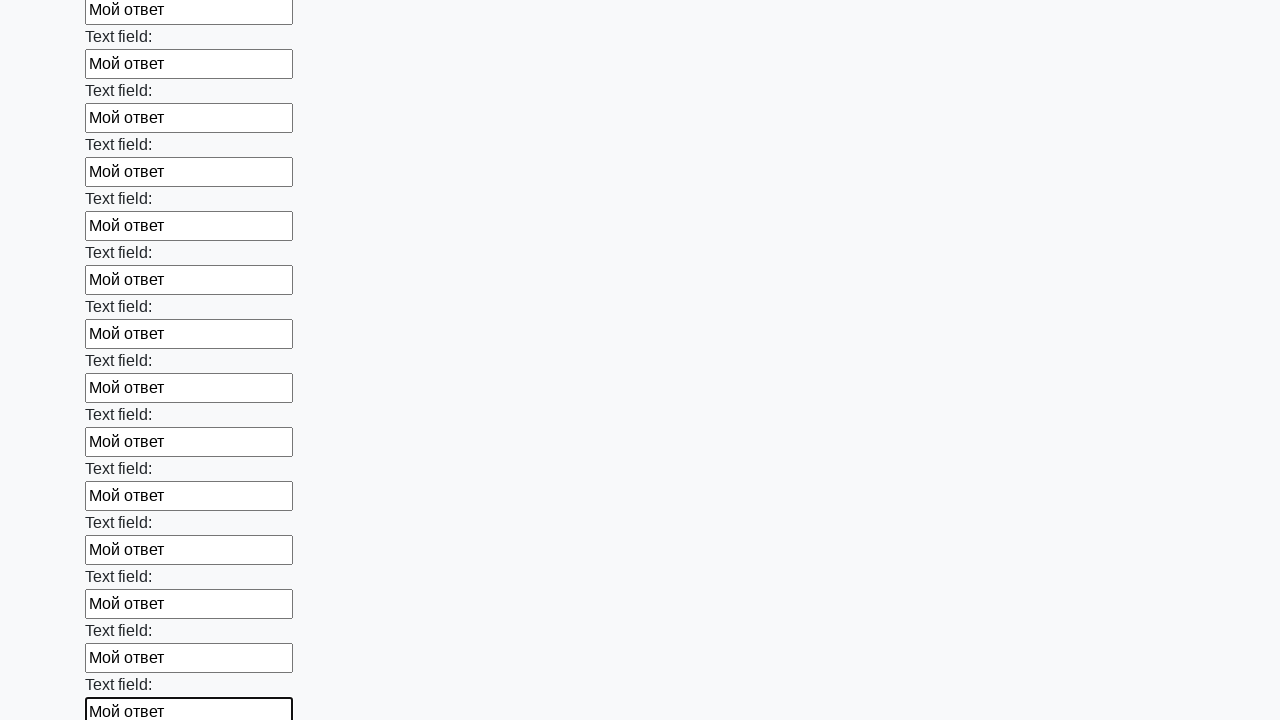

Filled an input field with 'Мой ответ' on input >> nth=63
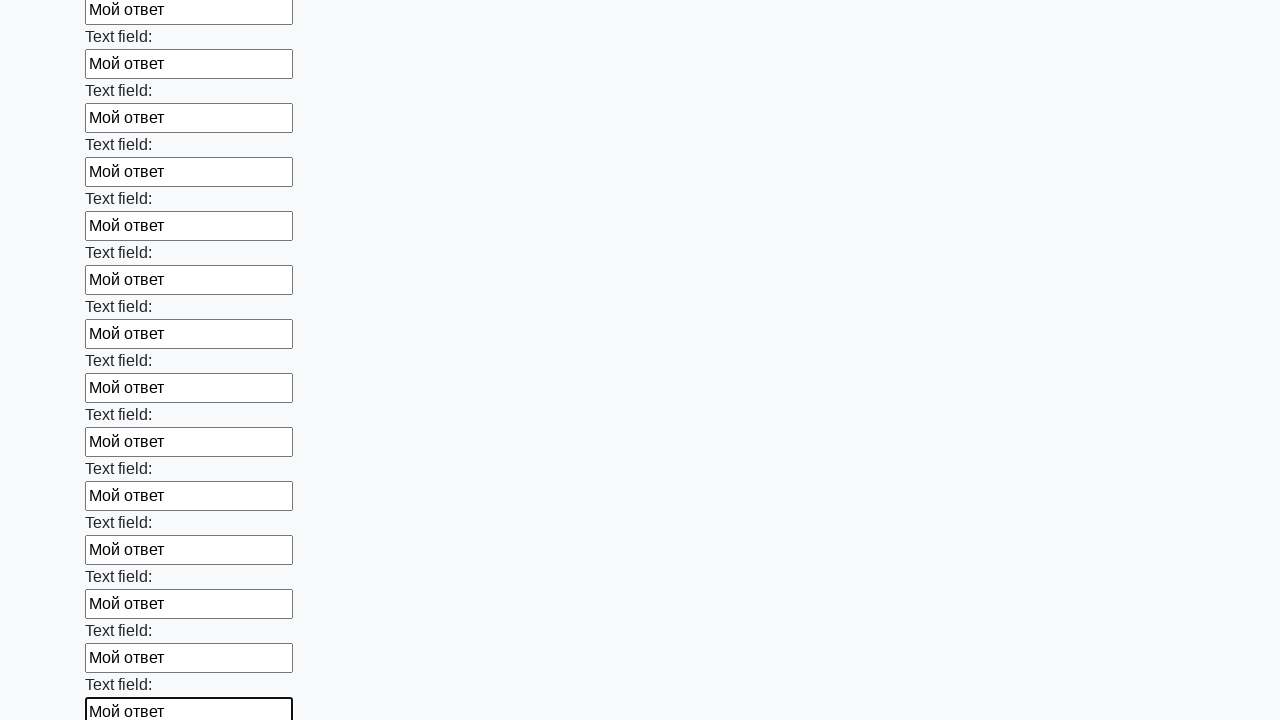

Filled an input field with 'Мой ответ' on input >> nth=64
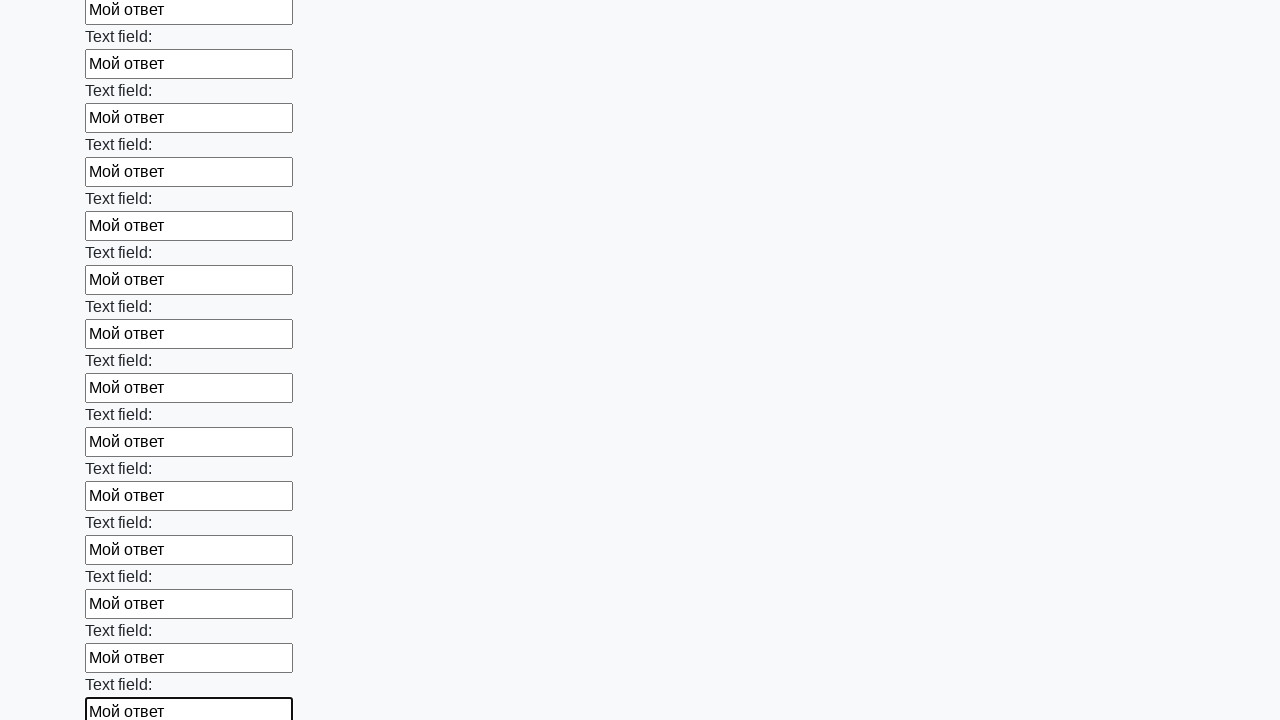

Filled an input field with 'Мой ответ' on input >> nth=65
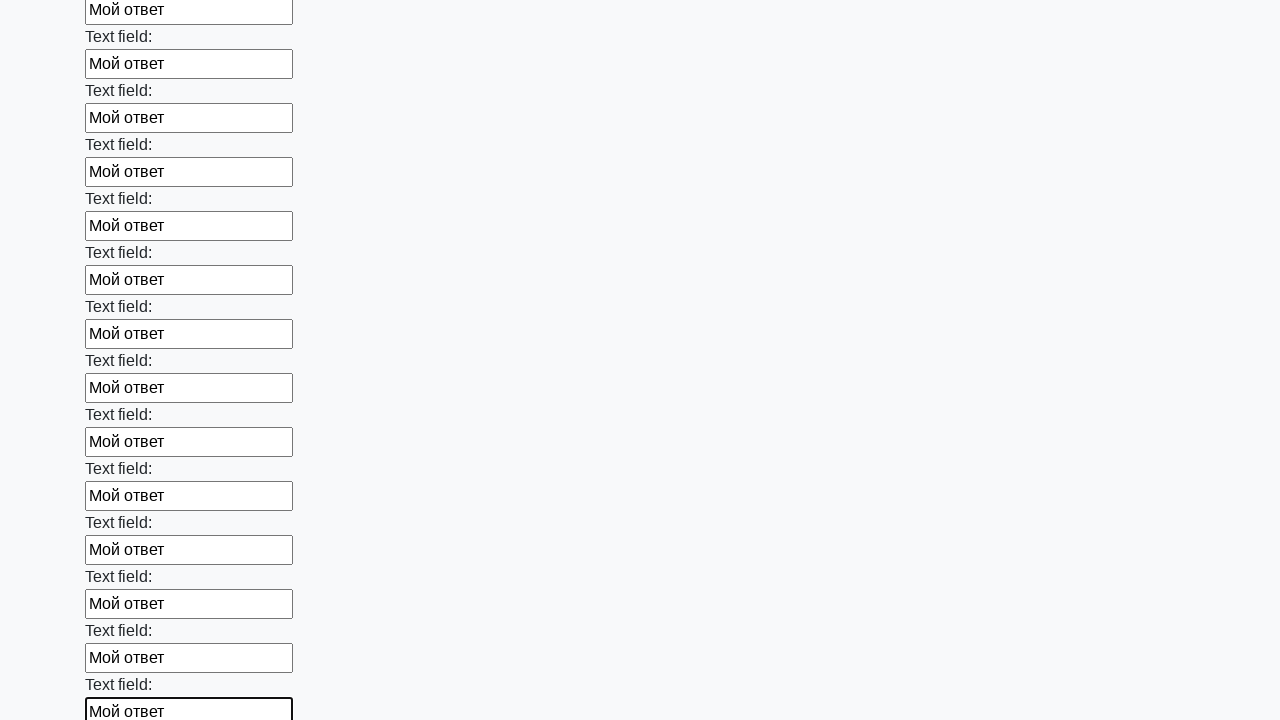

Filled an input field with 'Мой ответ' on input >> nth=66
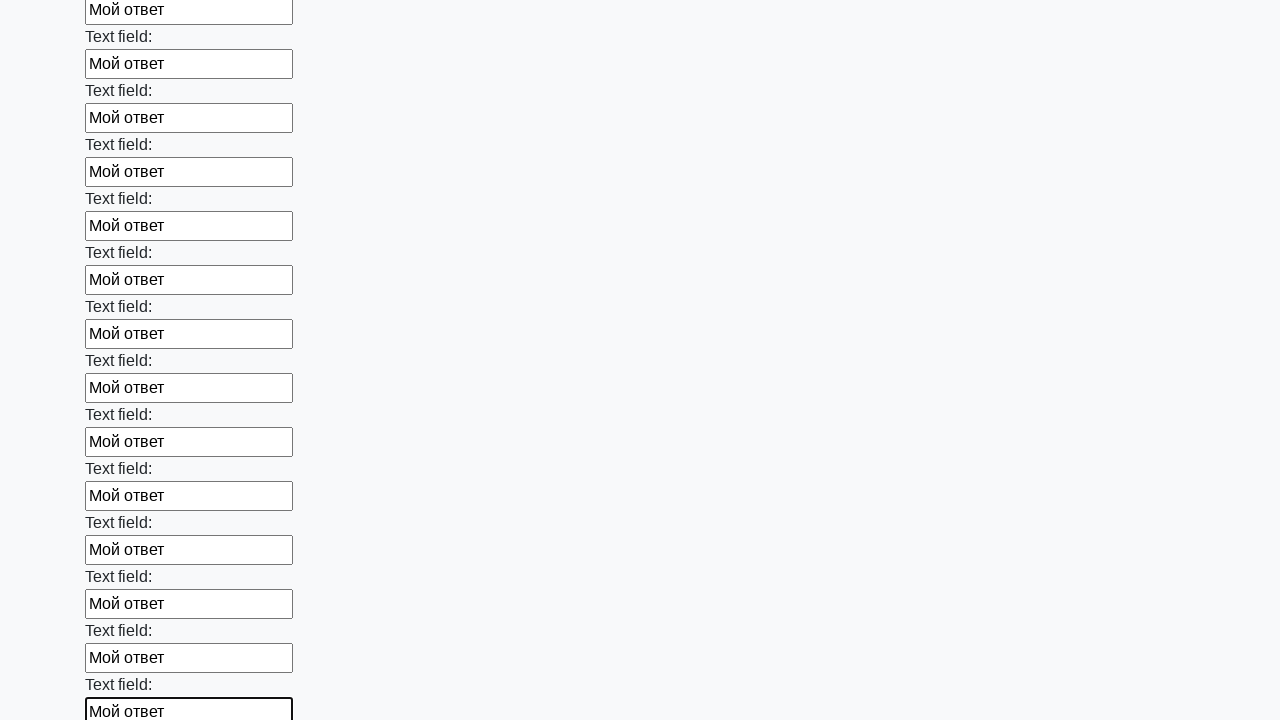

Filled an input field with 'Мой ответ' on input >> nth=67
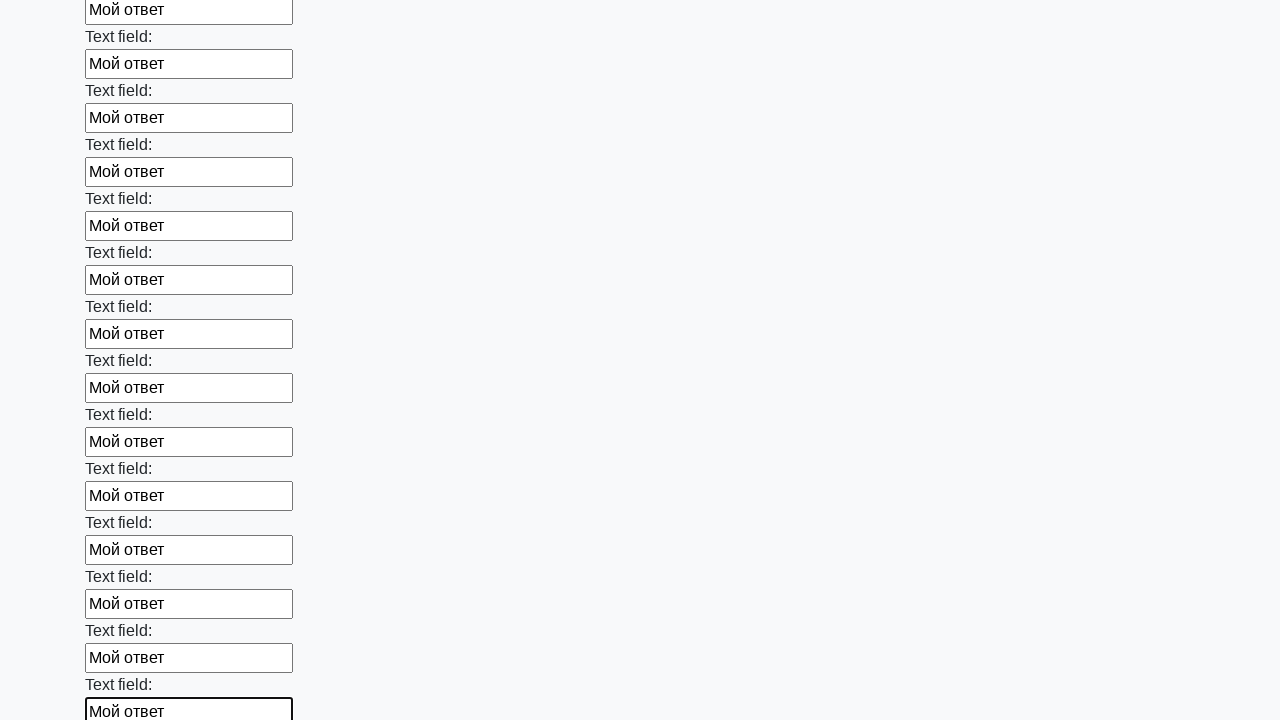

Filled an input field with 'Мой ответ' on input >> nth=68
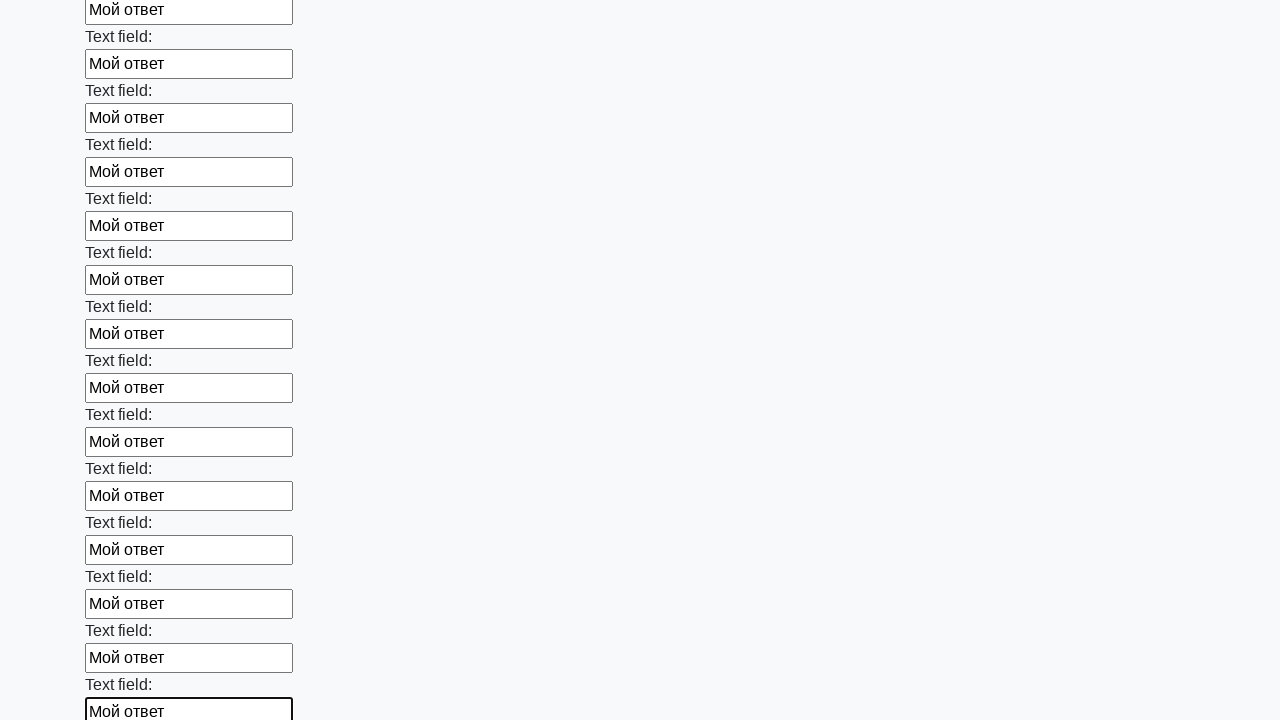

Filled an input field with 'Мой ответ' on input >> nth=69
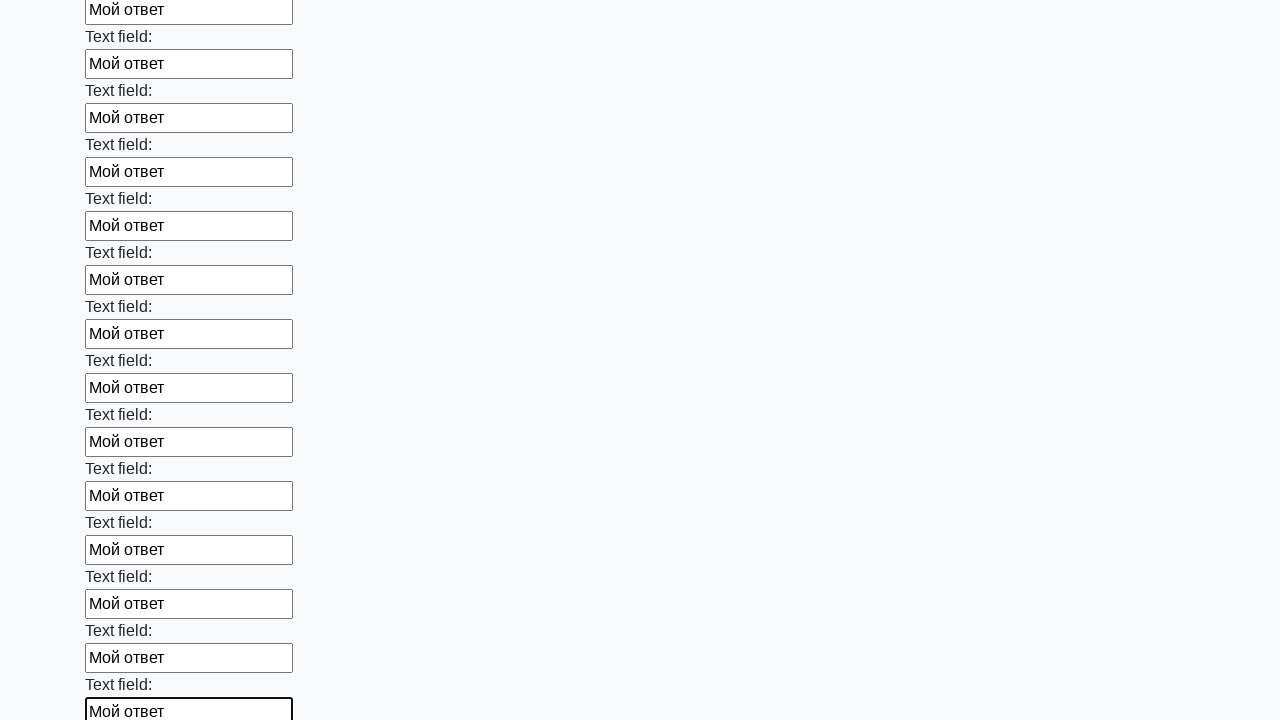

Filled an input field with 'Мой ответ' on input >> nth=70
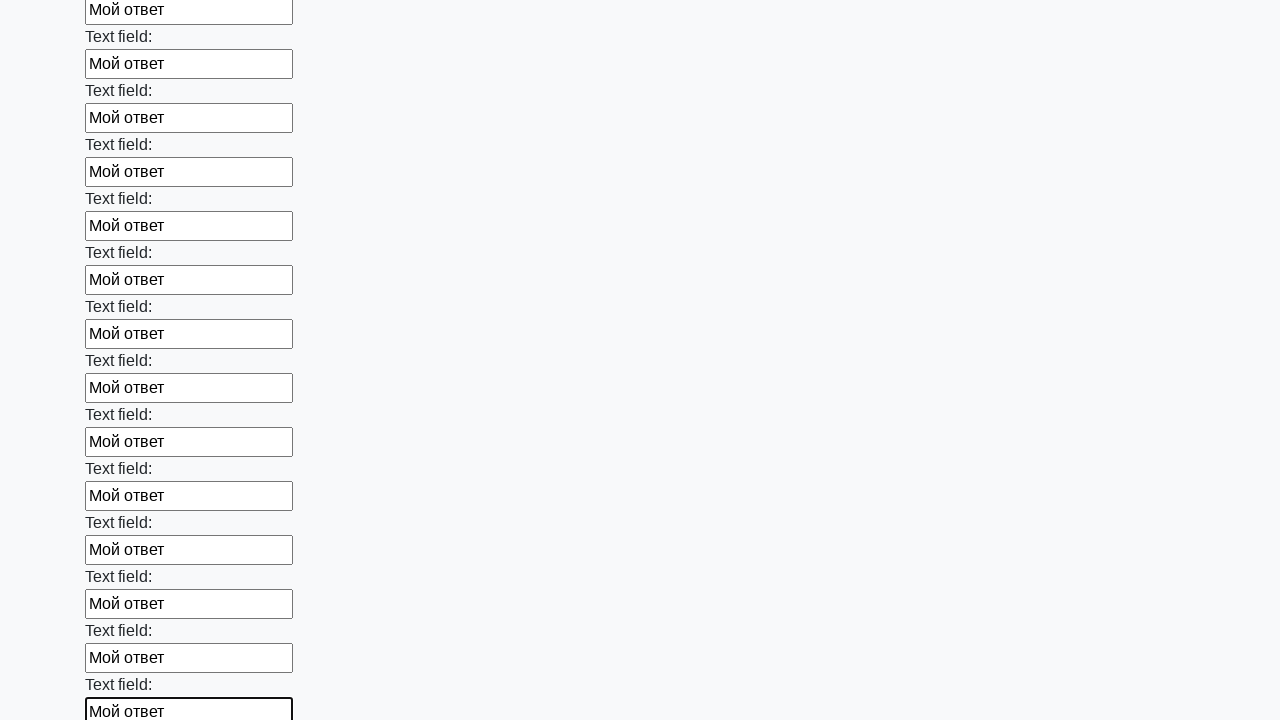

Filled an input field with 'Мой ответ' on input >> nth=71
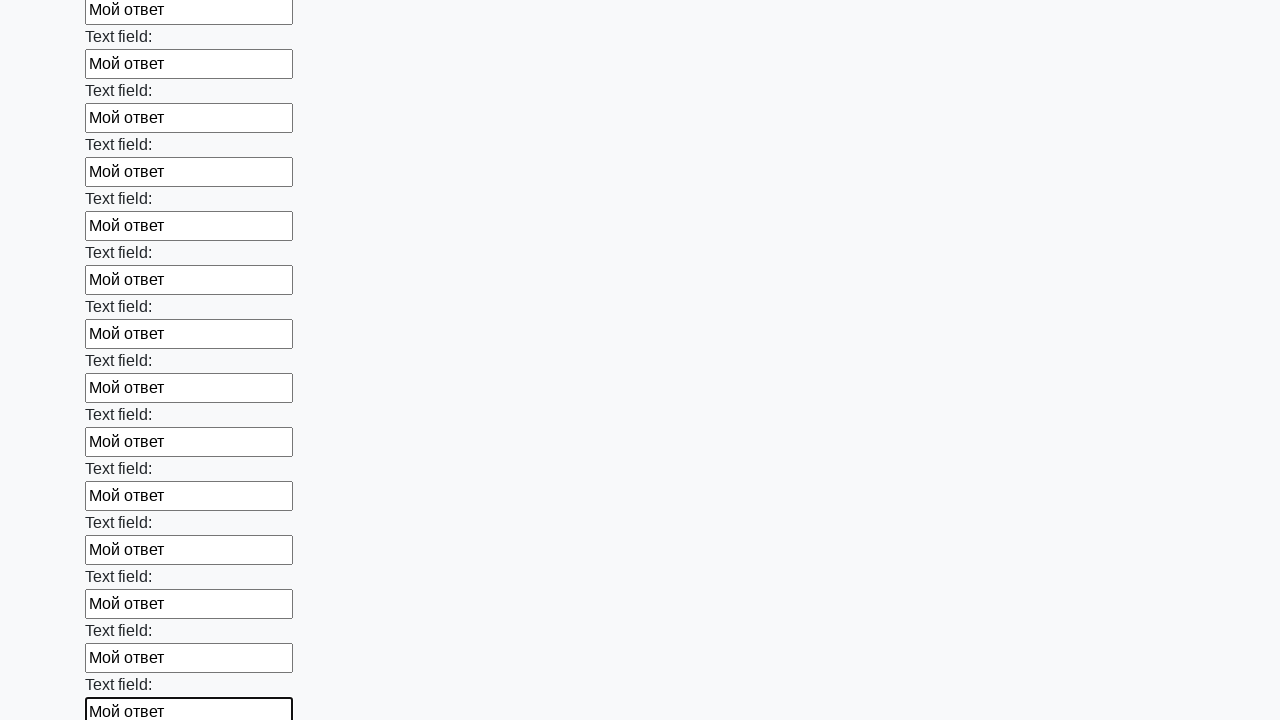

Filled an input field with 'Мой ответ' on input >> nth=72
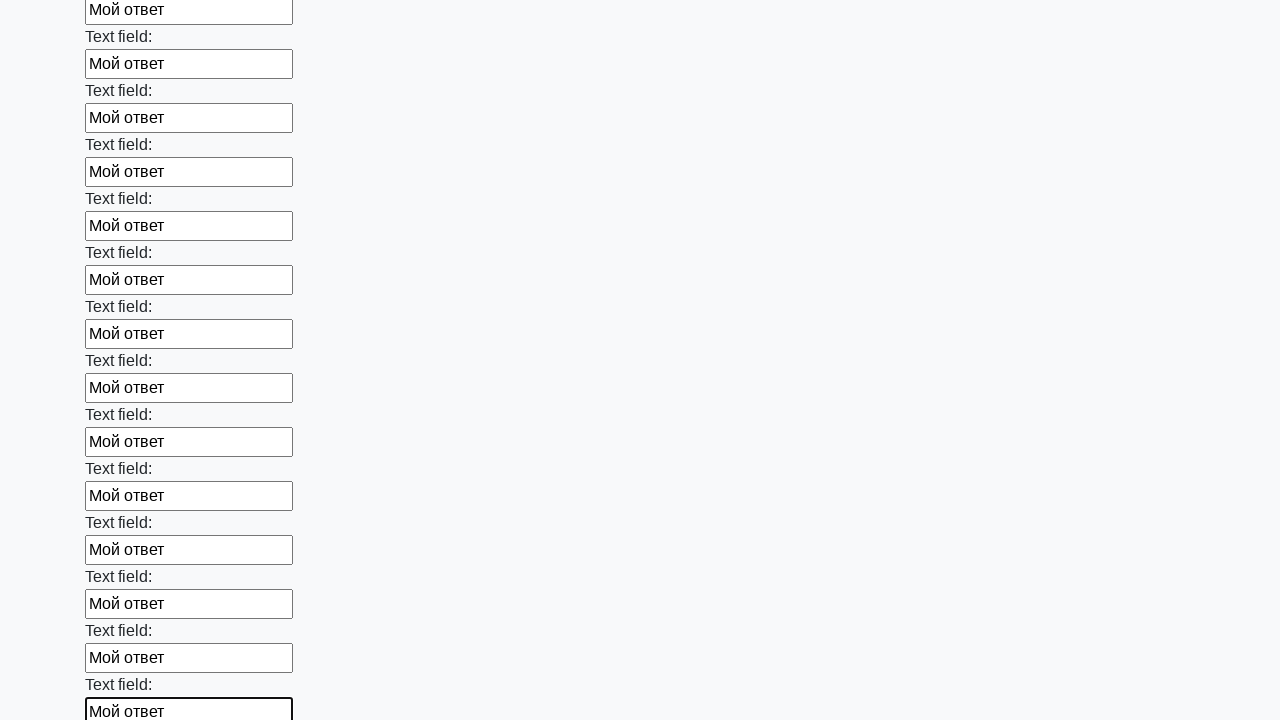

Filled an input field with 'Мой ответ' on input >> nth=73
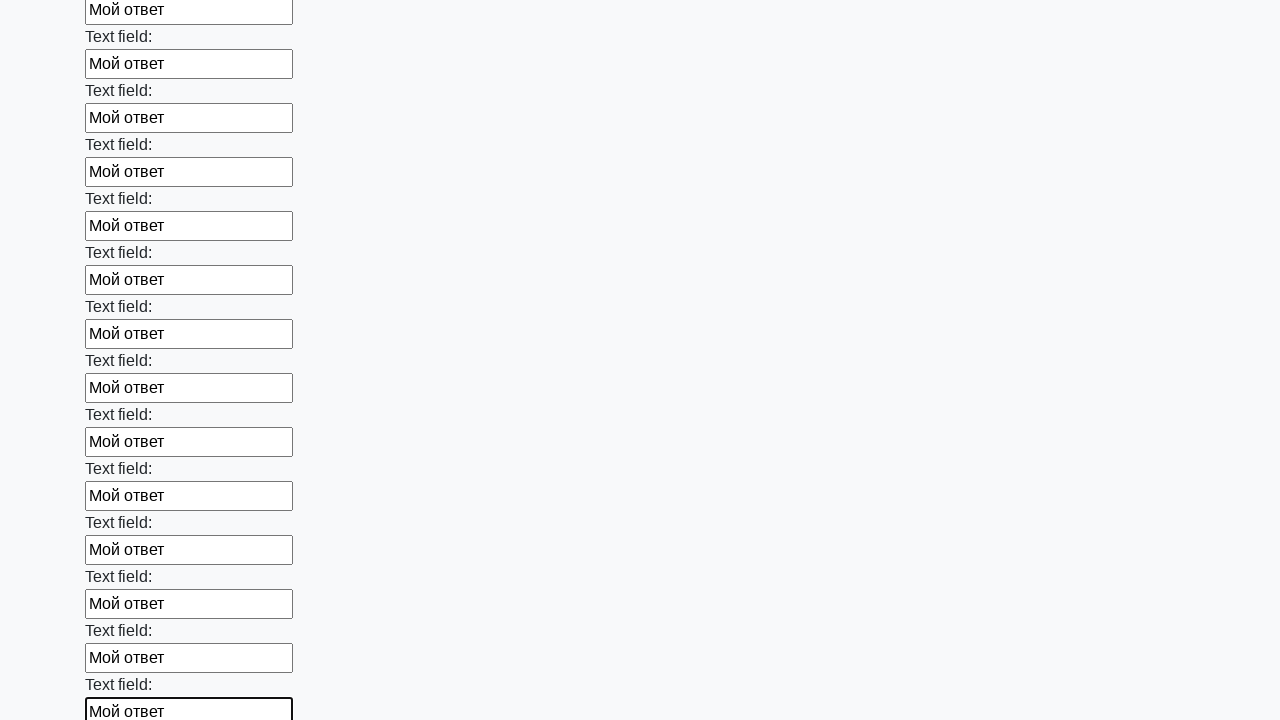

Filled an input field with 'Мой ответ' on input >> nth=74
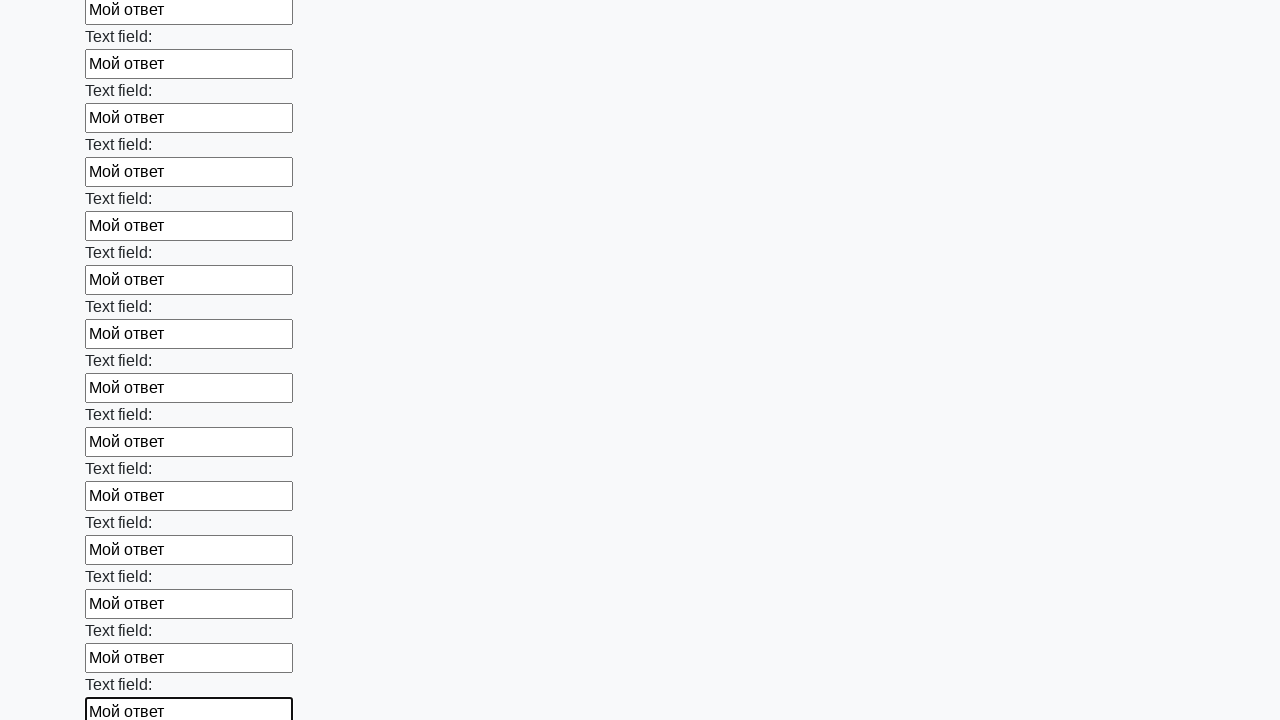

Filled an input field with 'Мой ответ' on input >> nth=75
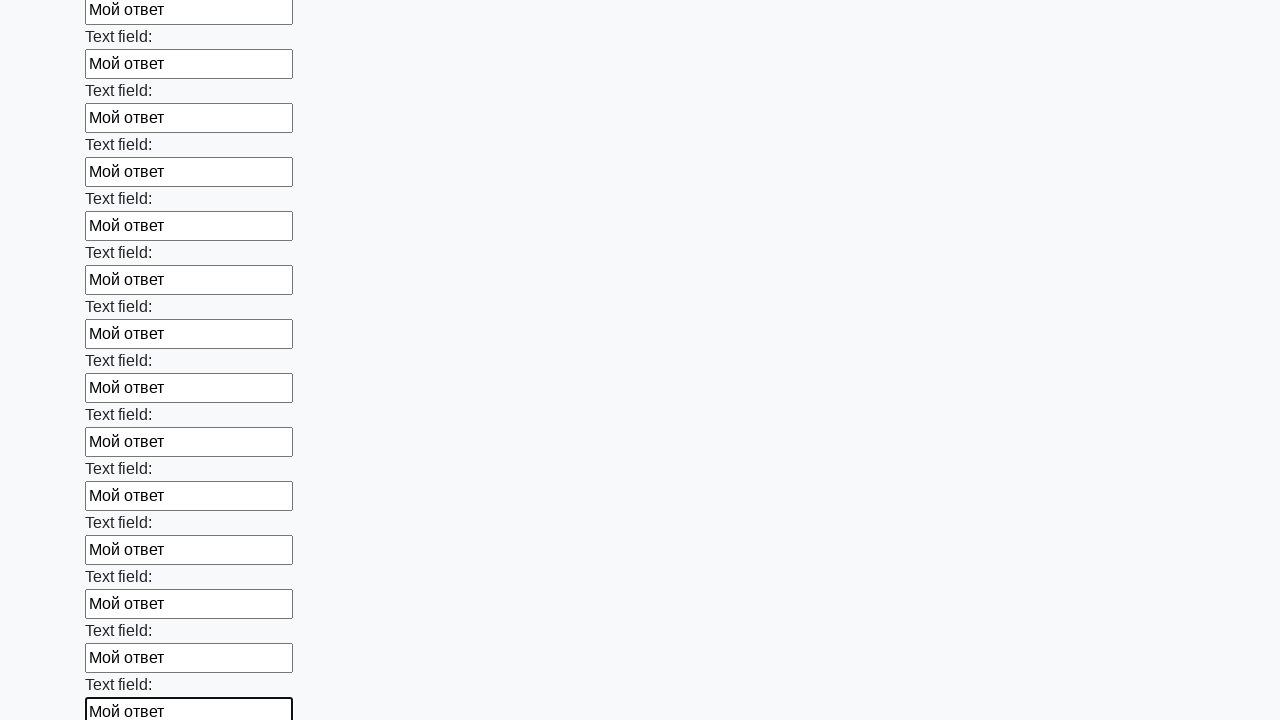

Filled an input field with 'Мой ответ' on input >> nth=76
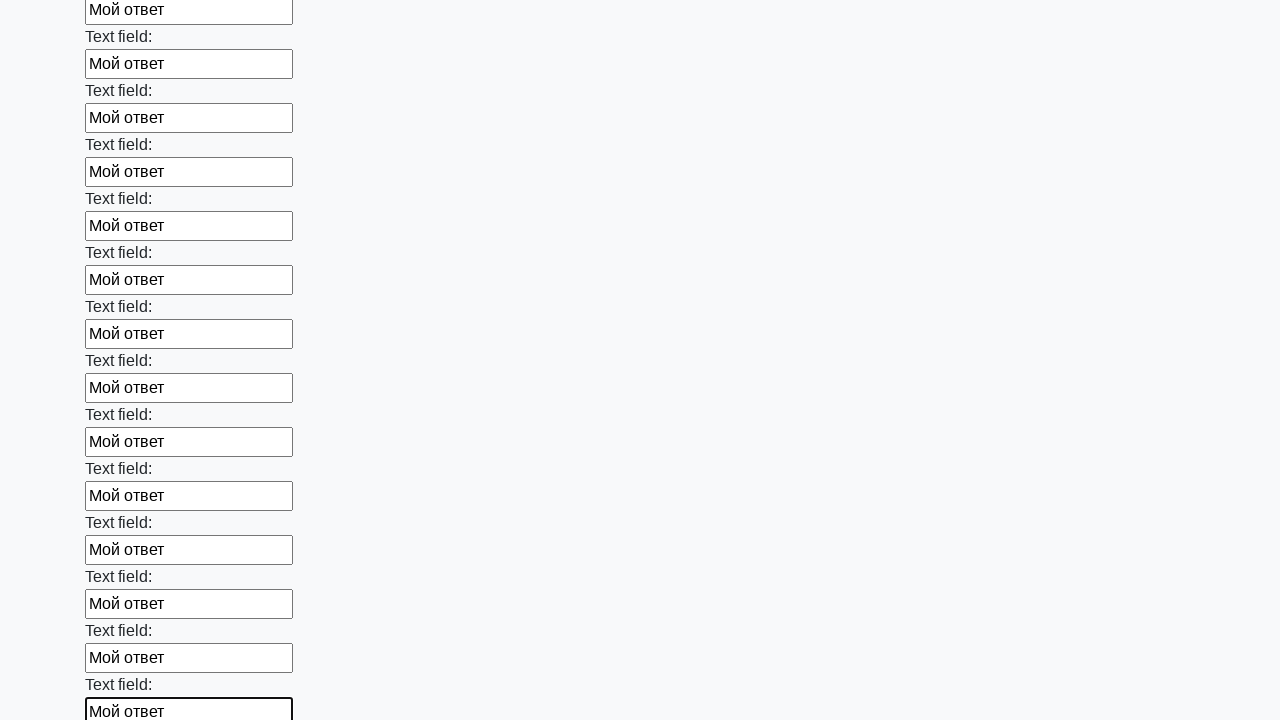

Filled an input field with 'Мой ответ' on input >> nth=77
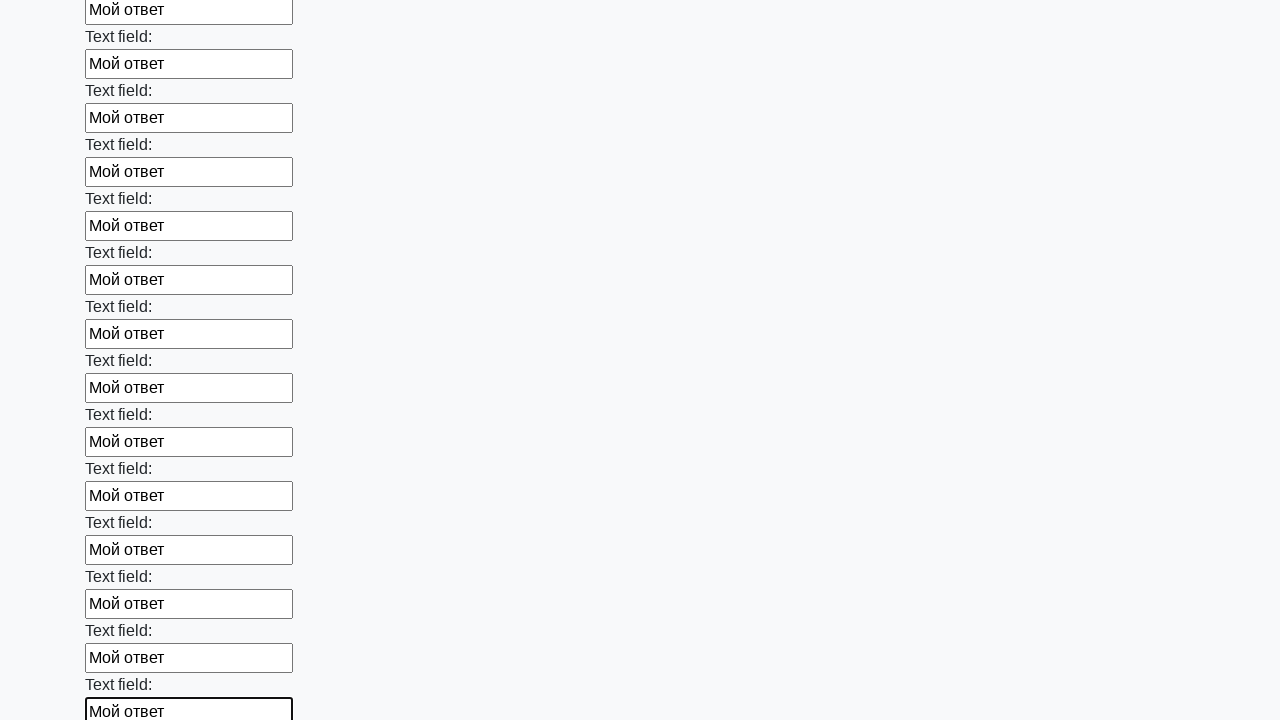

Filled an input field with 'Мой ответ' on input >> nth=78
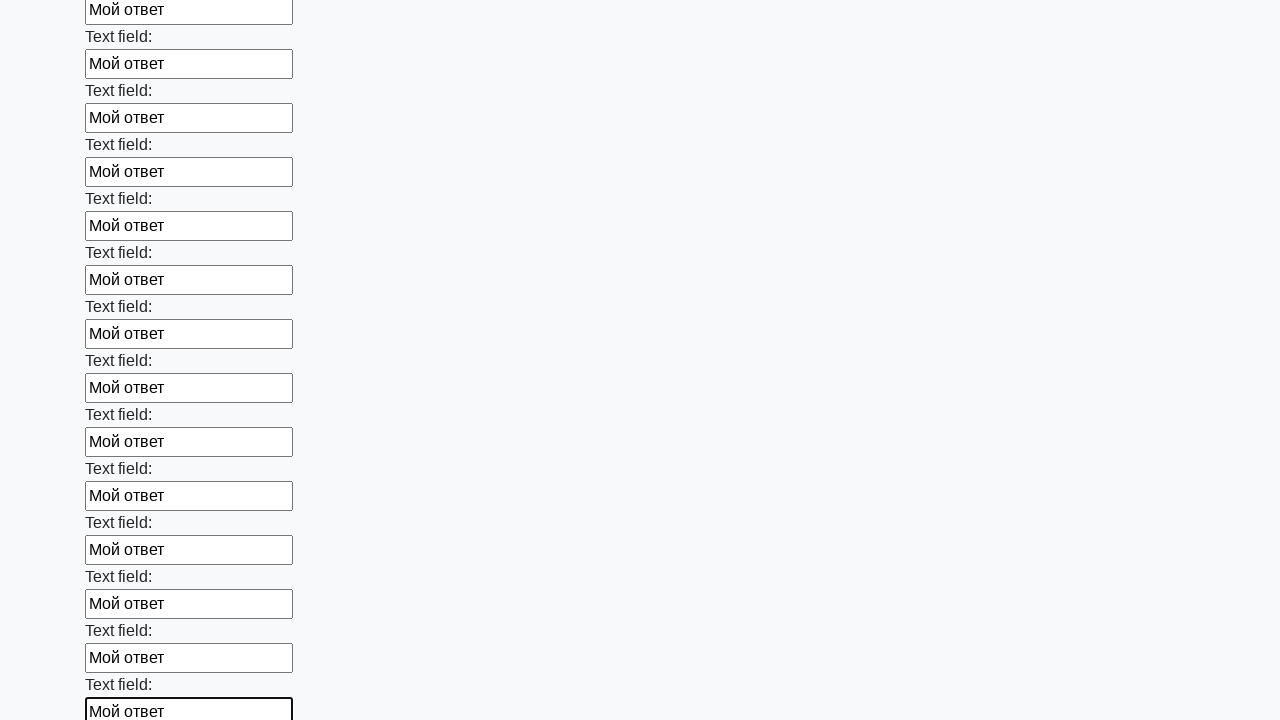

Filled an input field with 'Мой ответ' on input >> nth=79
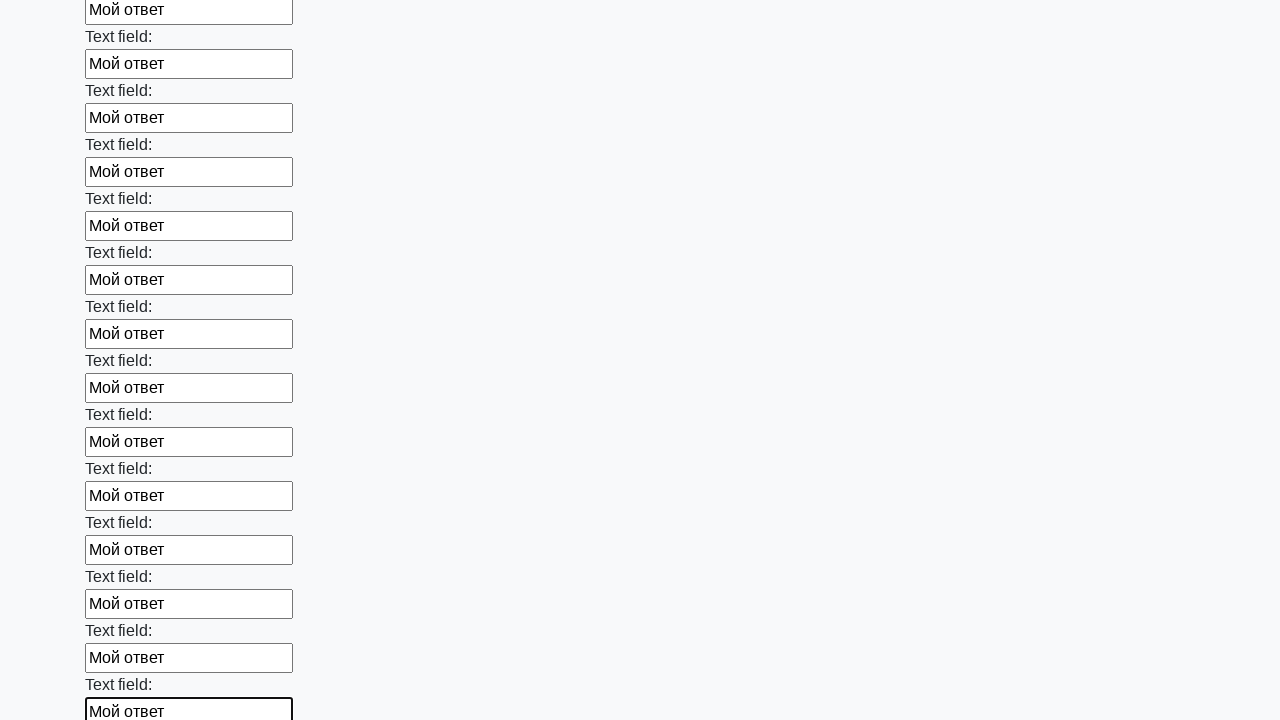

Filled an input field with 'Мой ответ' on input >> nth=80
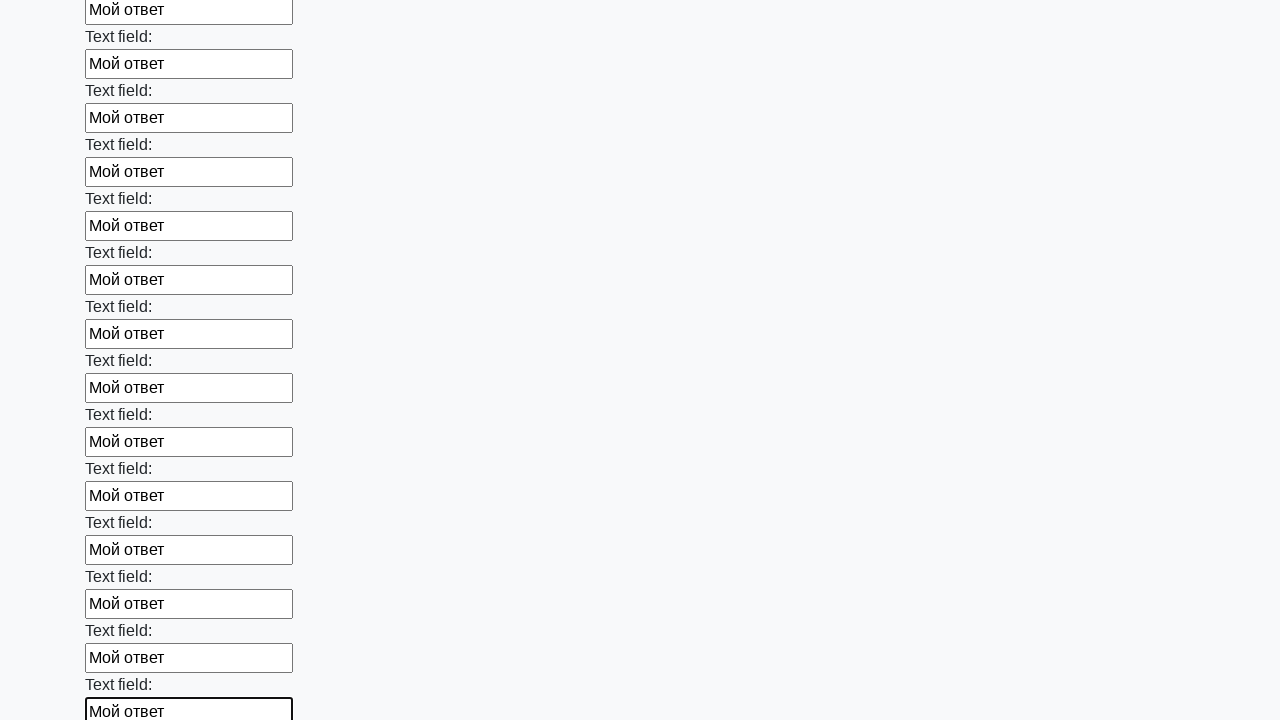

Filled an input field with 'Мой ответ' on input >> nth=81
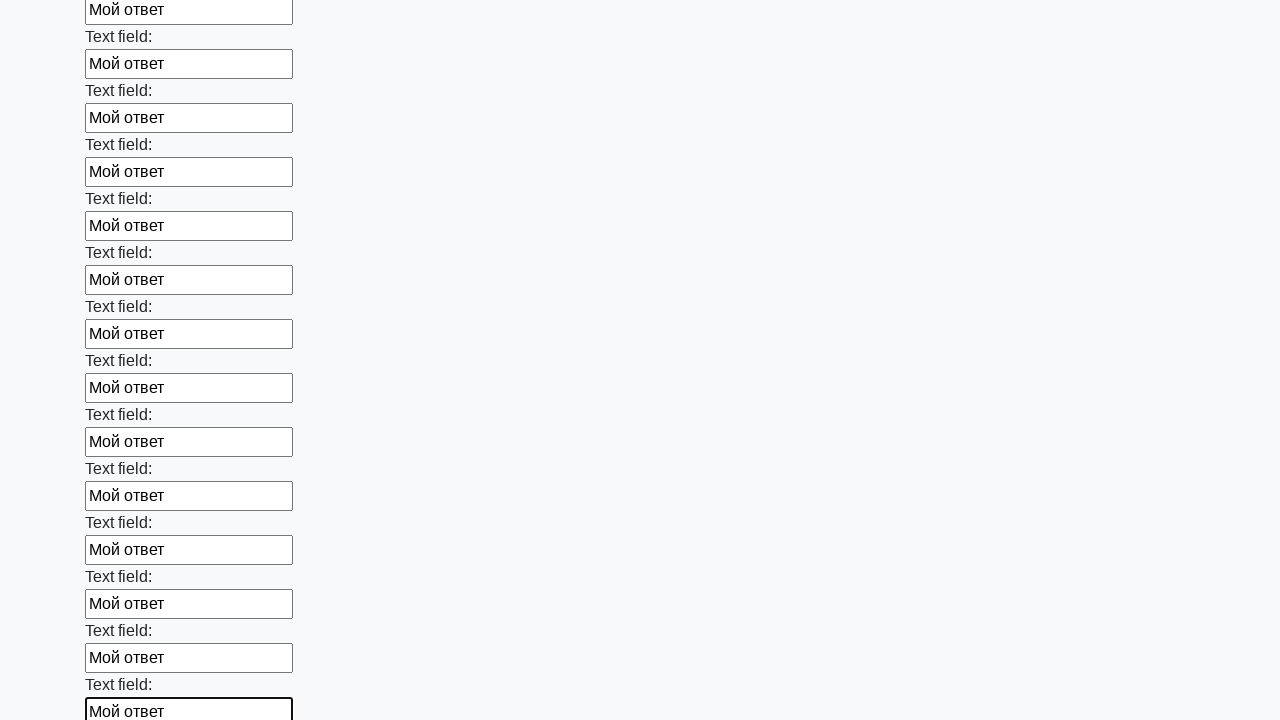

Filled an input field with 'Мой ответ' on input >> nth=82
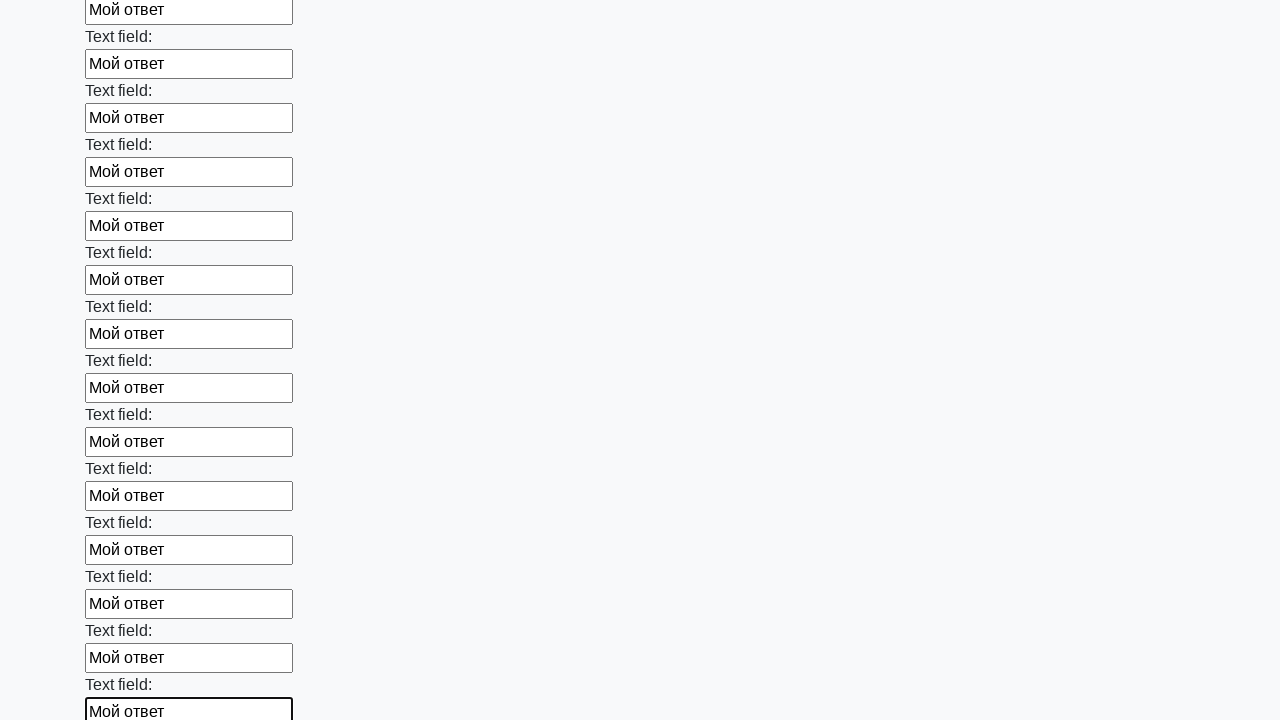

Filled an input field with 'Мой ответ' on input >> nth=83
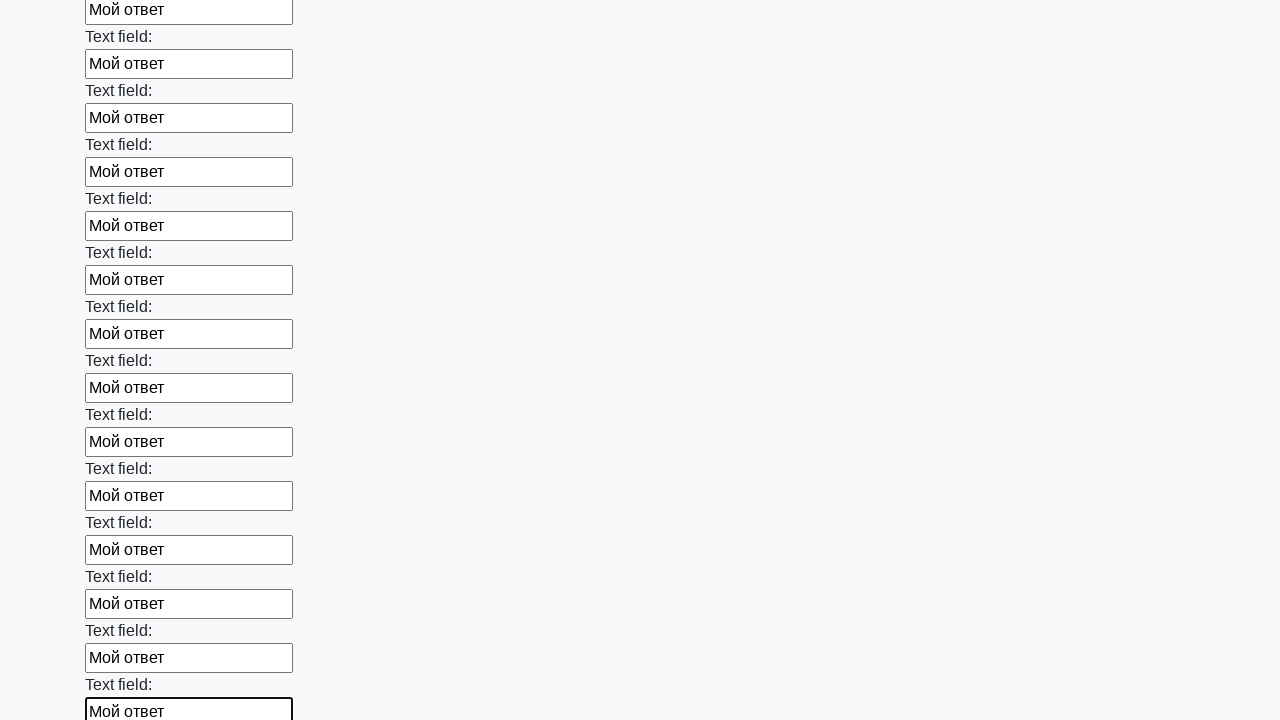

Filled an input field with 'Мой ответ' on input >> nth=84
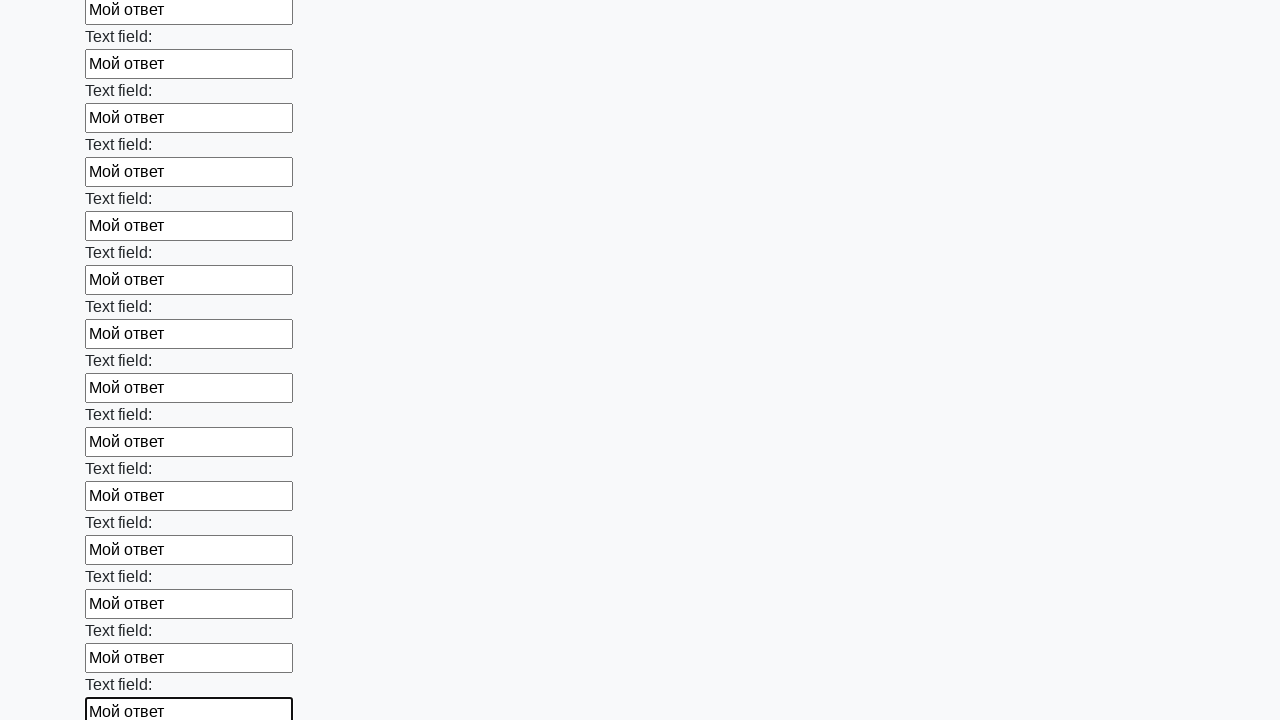

Filled an input field with 'Мой ответ' on input >> nth=85
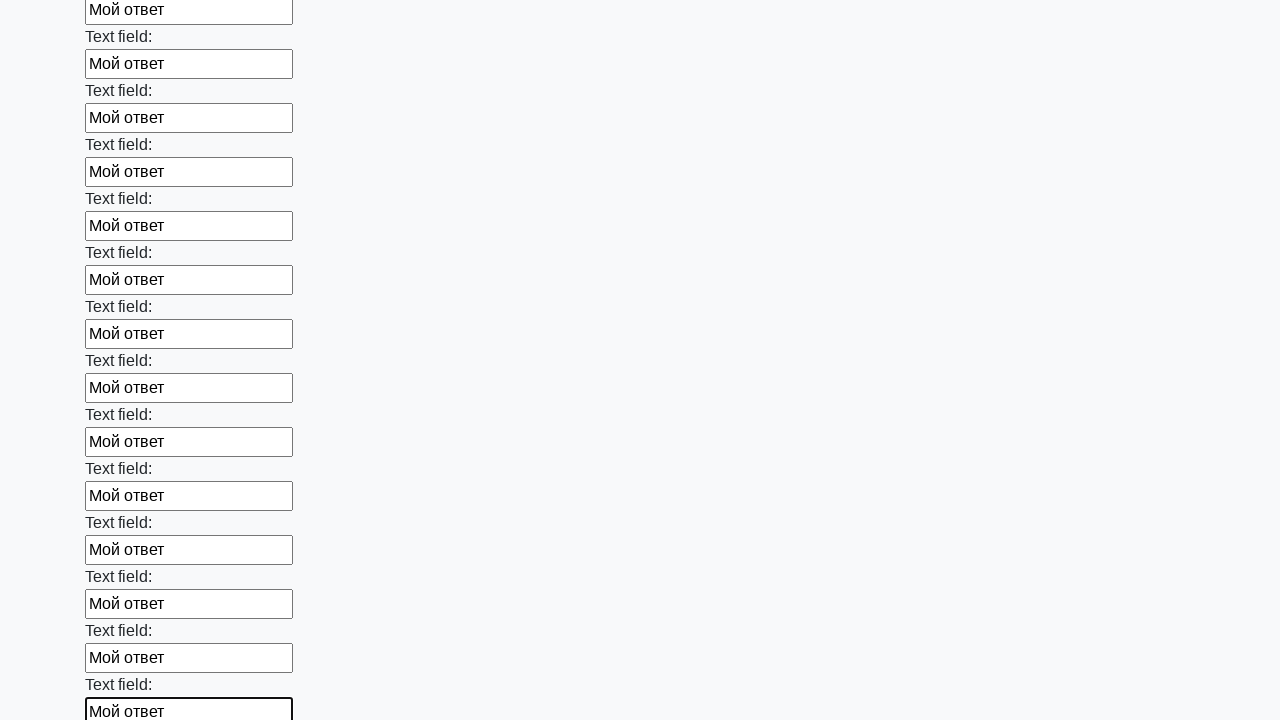

Filled an input field with 'Мой ответ' on input >> nth=86
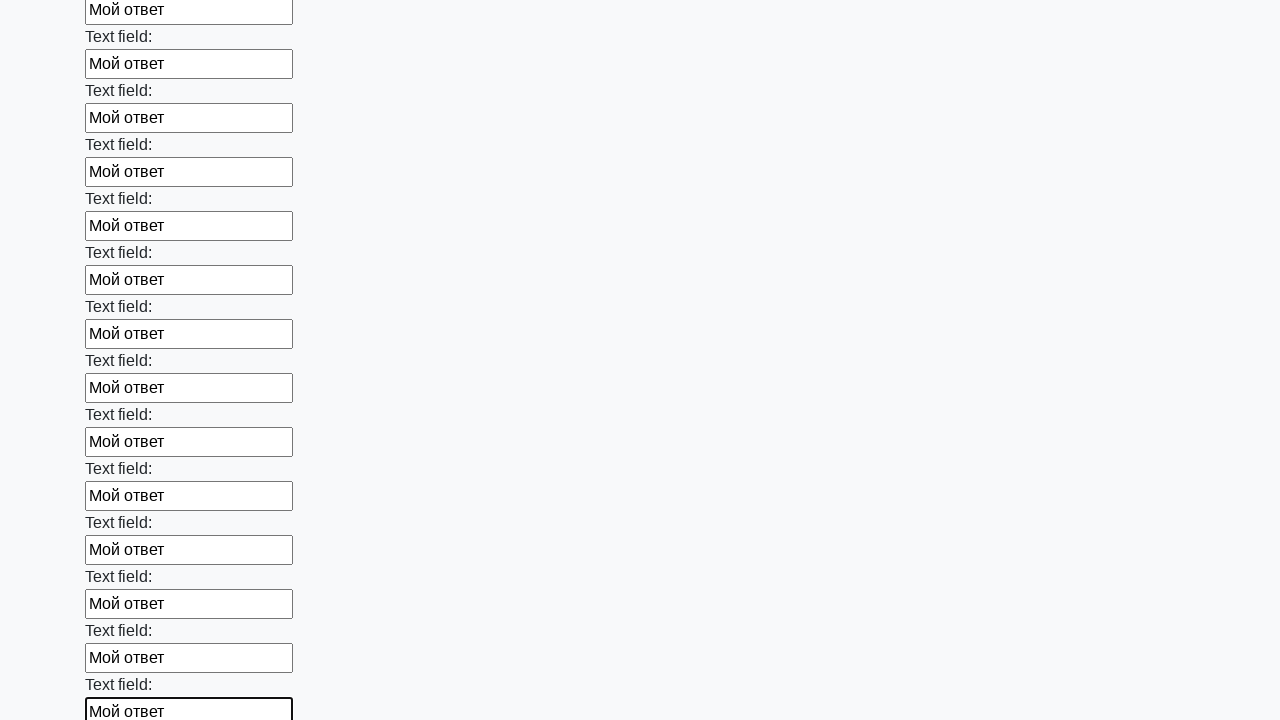

Filled an input field with 'Мой ответ' on input >> nth=87
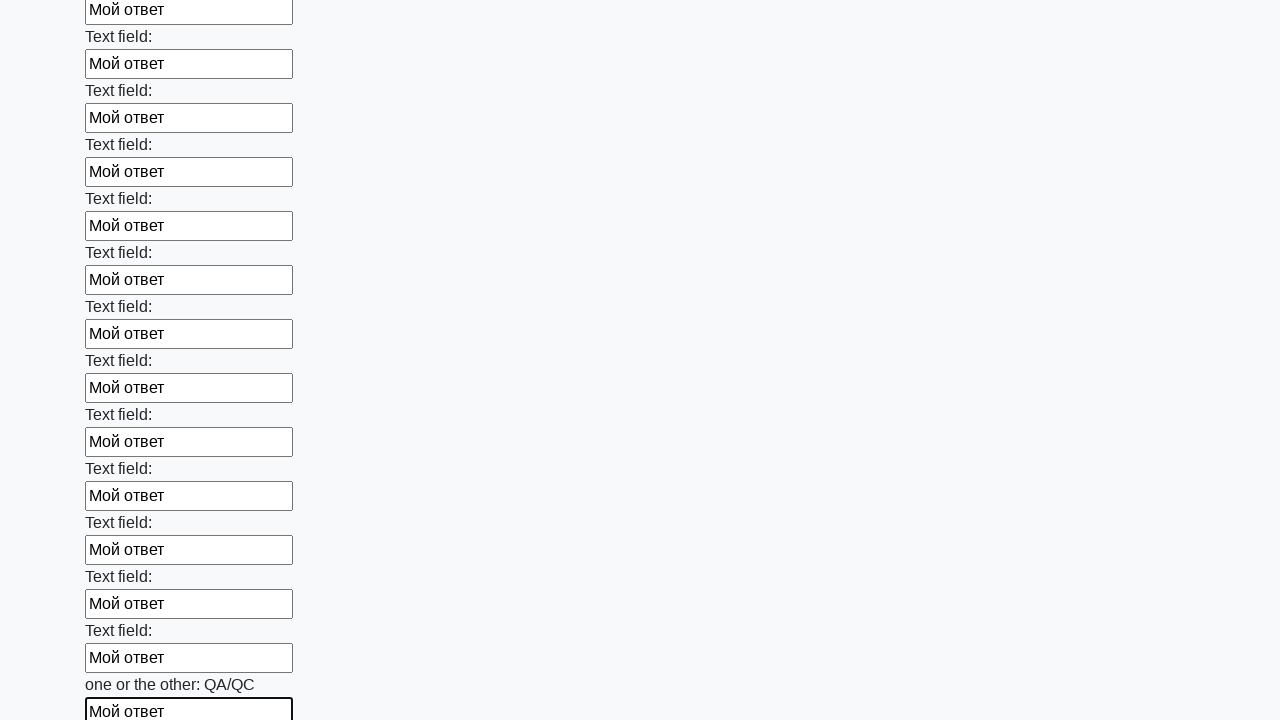

Filled an input field with 'Мой ответ' on input >> nth=88
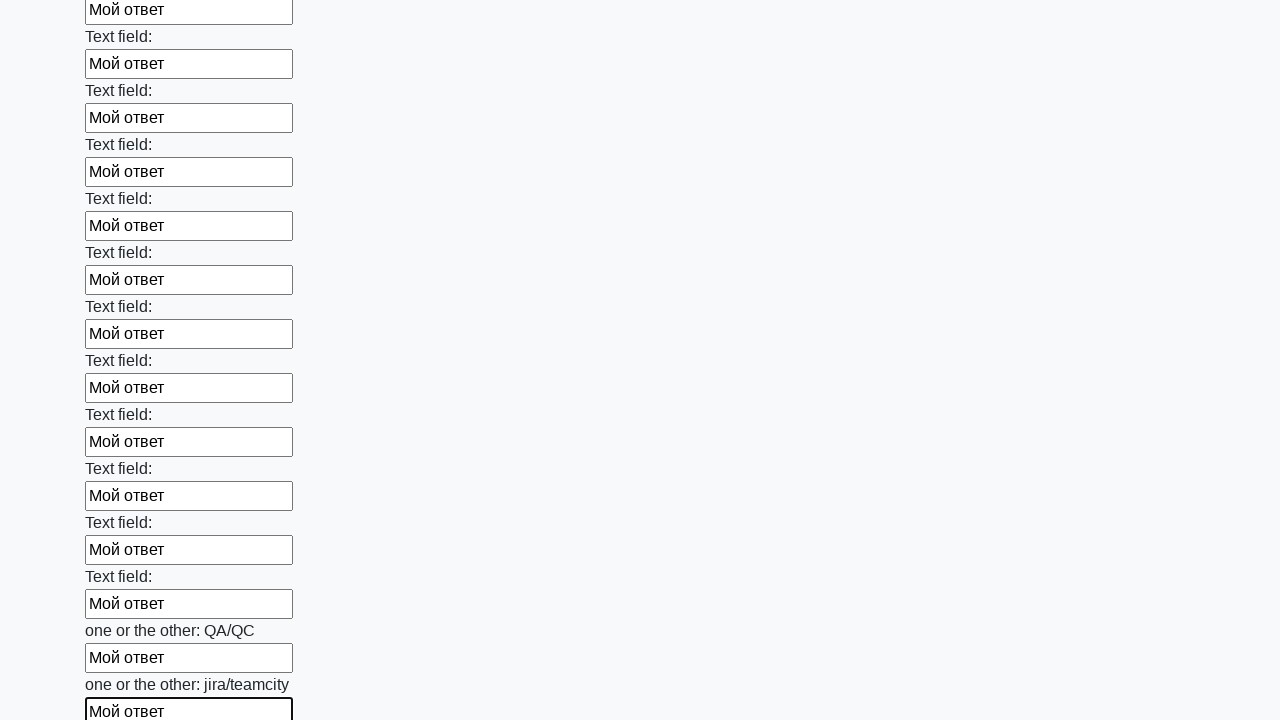

Filled an input field with 'Мой ответ' on input >> nth=89
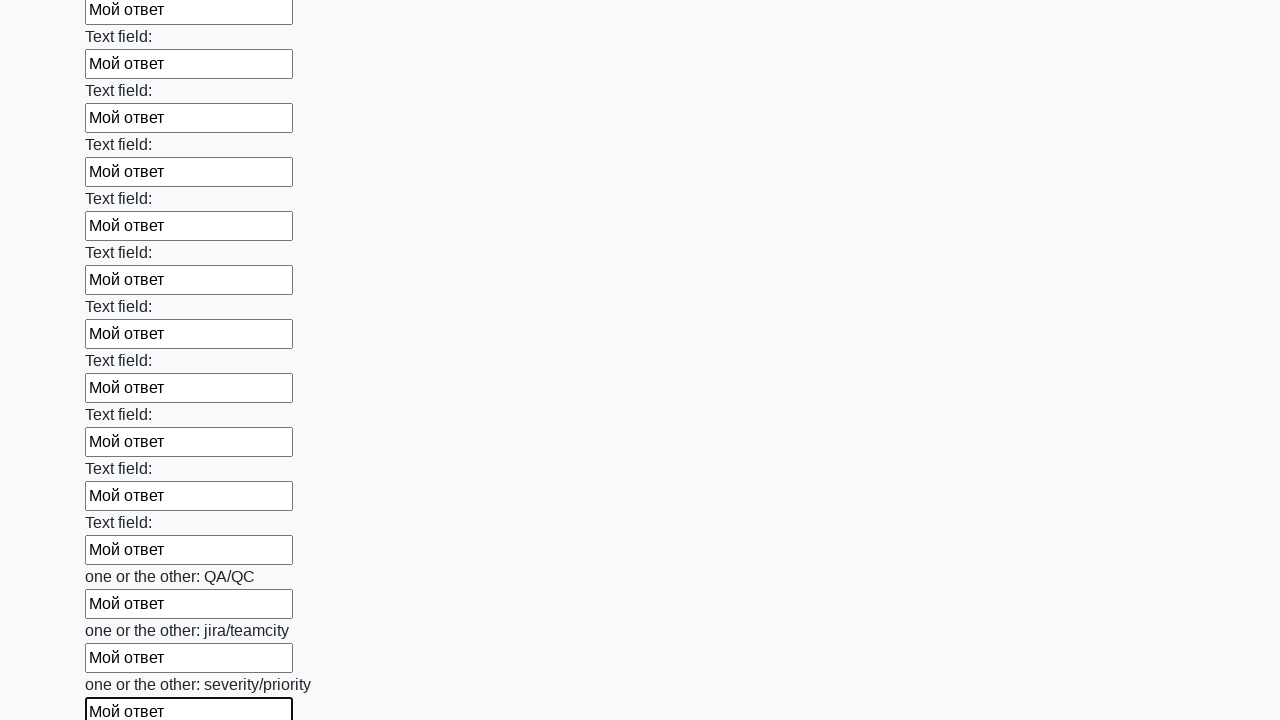

Filled an input field with 'Мой ответ' on input >> nth=90
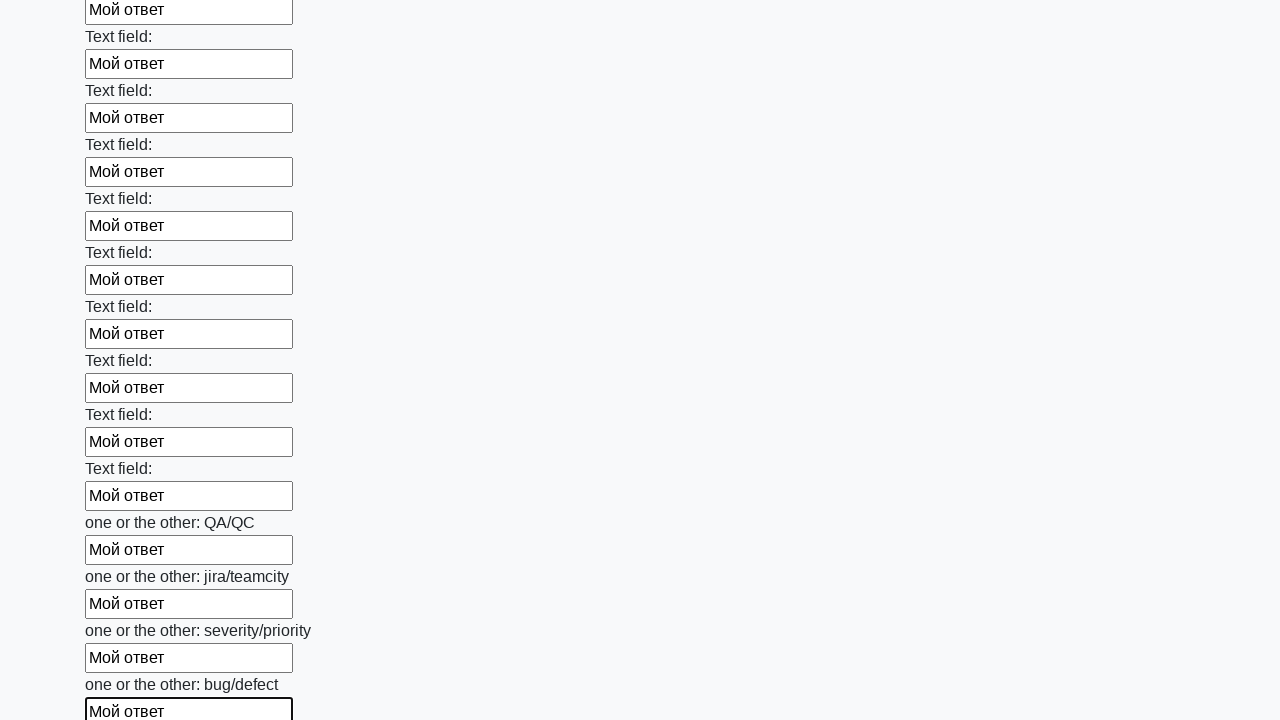

Filled an input field with 'Мой ответ' on input >> nth=91
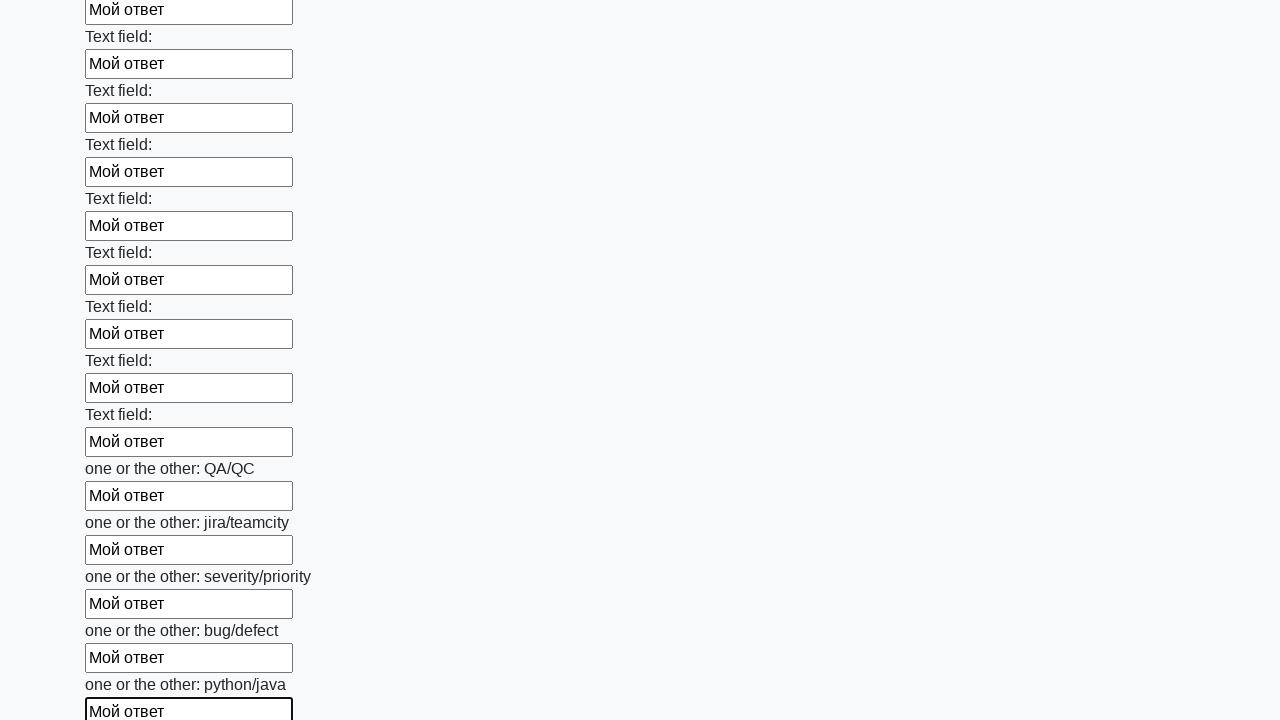

Filled an input field with 'Мой ответ' on input >> nth=92
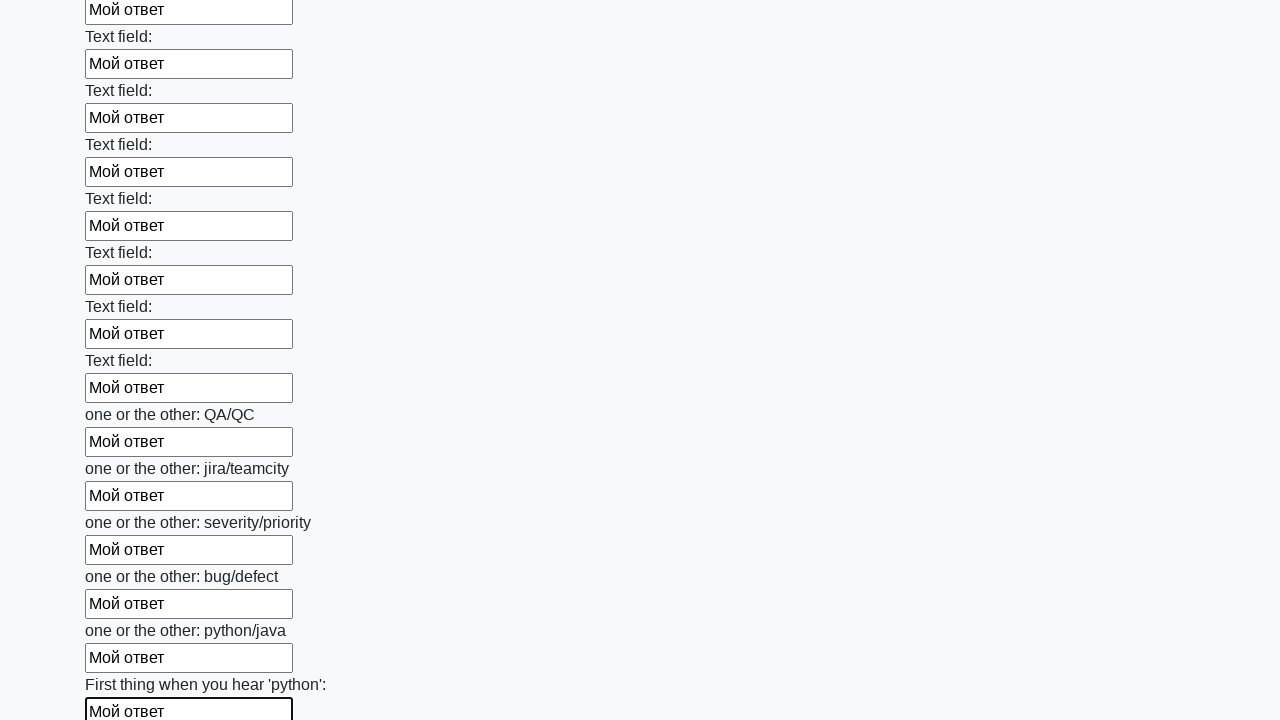

Filled an input field with 'Мой ответ' on input >> nth=93
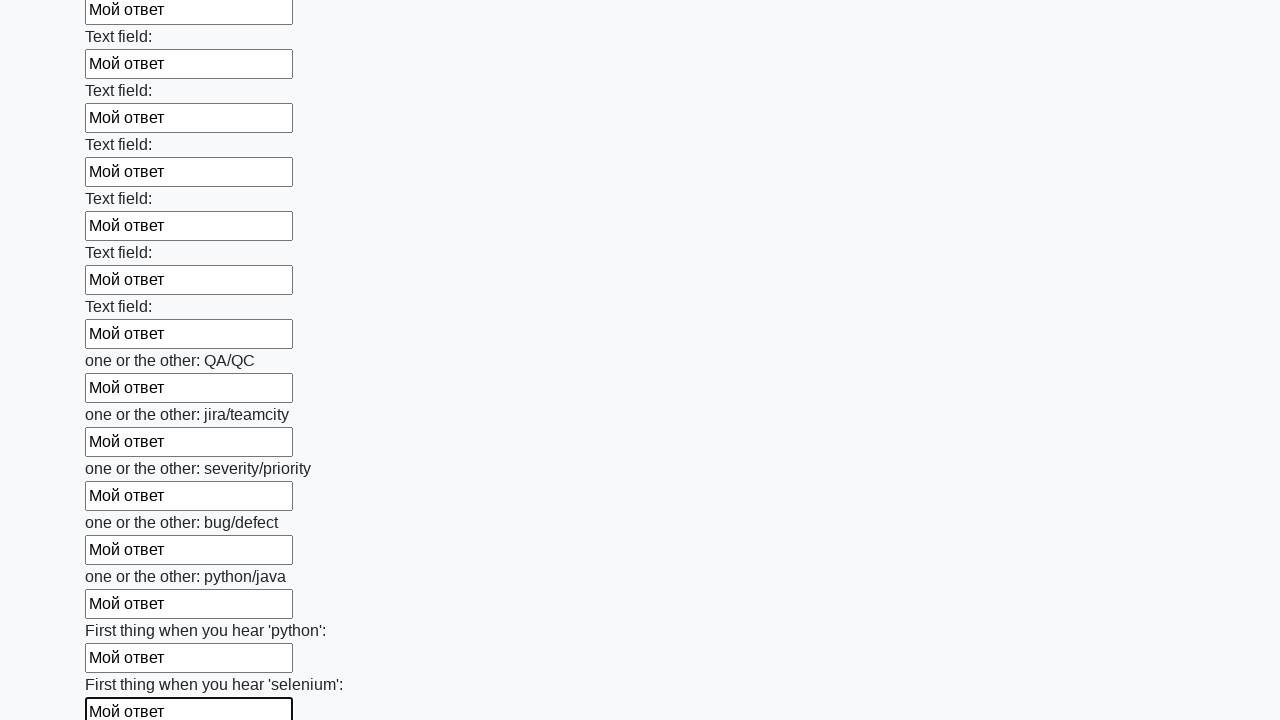

Filled an input field with 'Мой ответ' on input >> nth=94
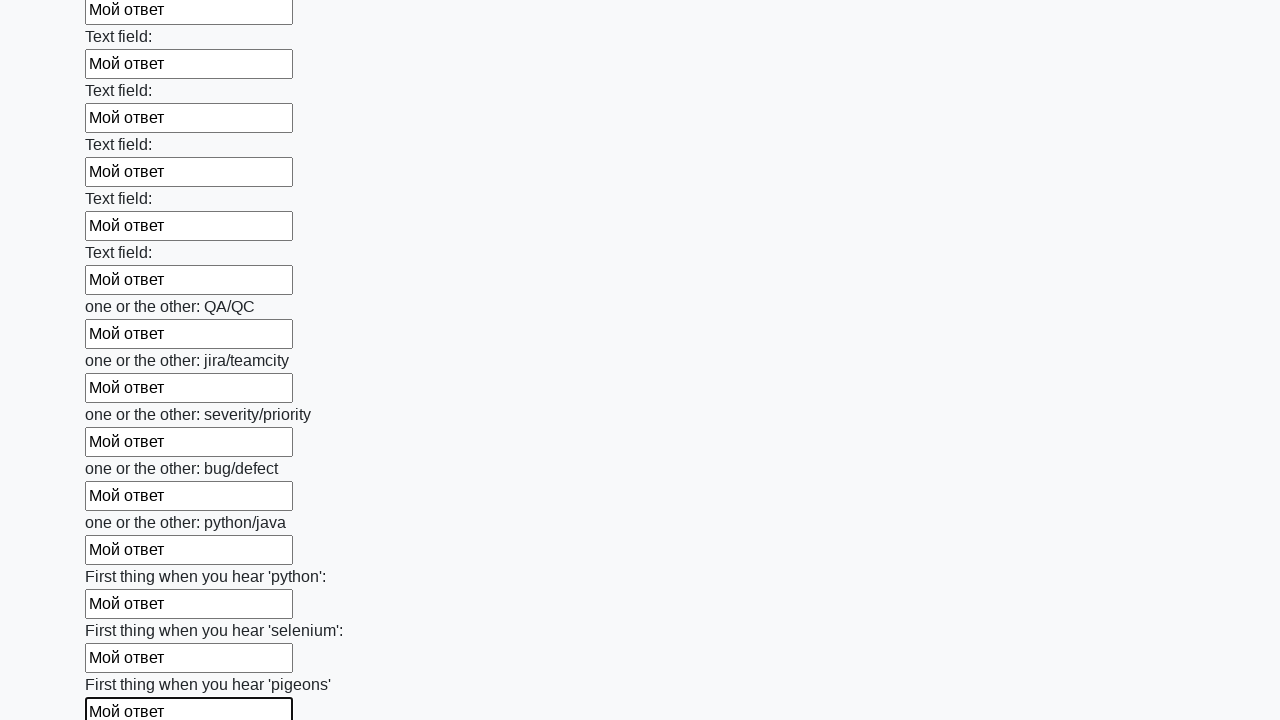

Filled an input field with 'Мой ответ' on input >> nth=95
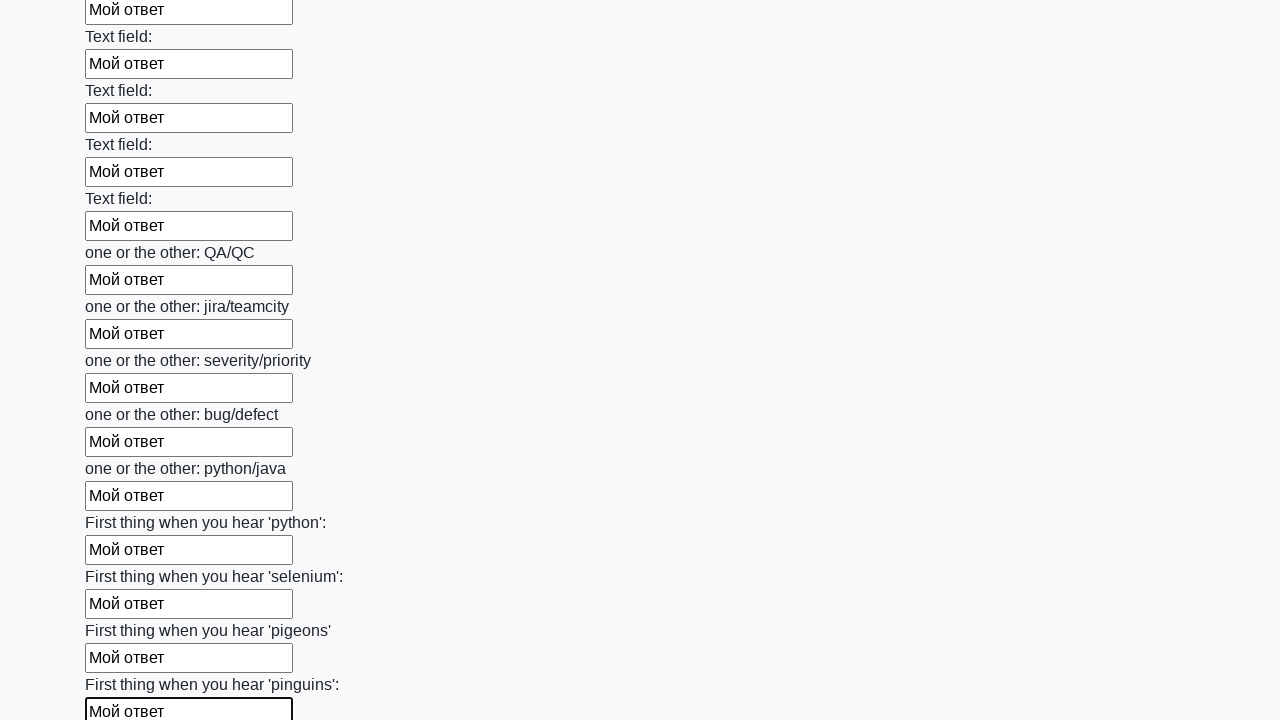

Filled an input field with 'Мой ответ' on input >> nth=96
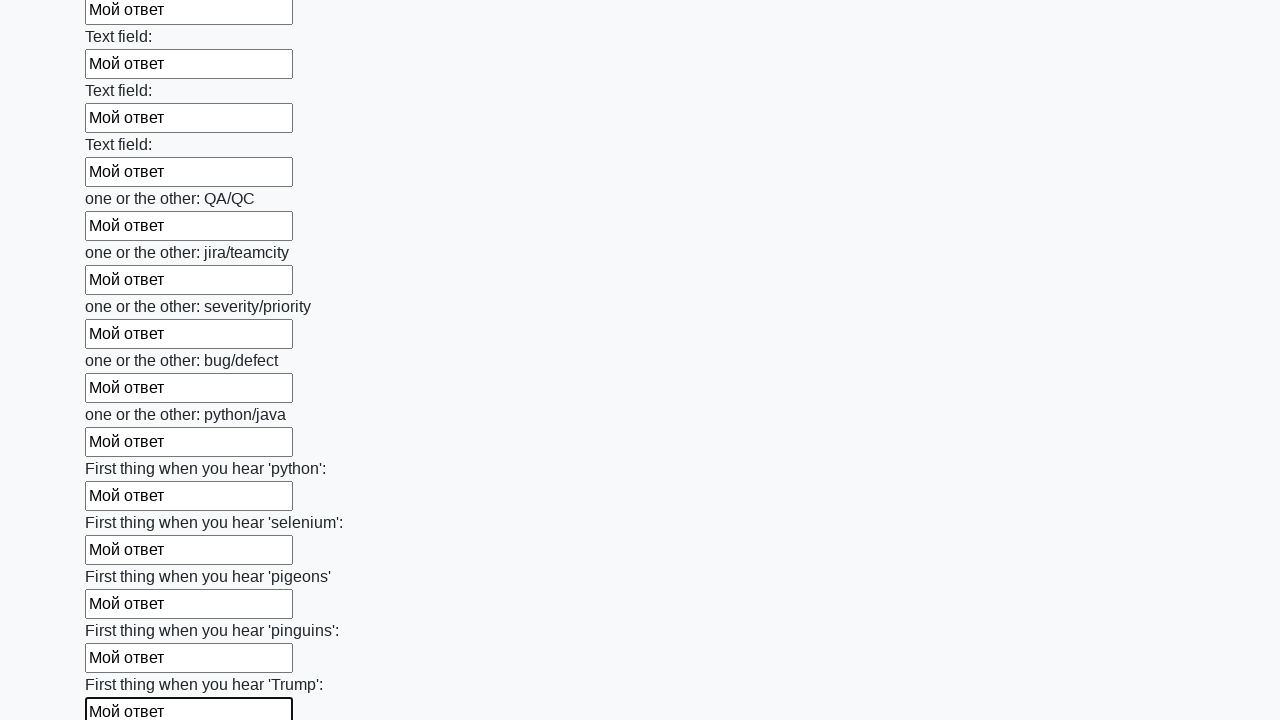

Filled an input field with 'Мой ответ' on input >> nth=97
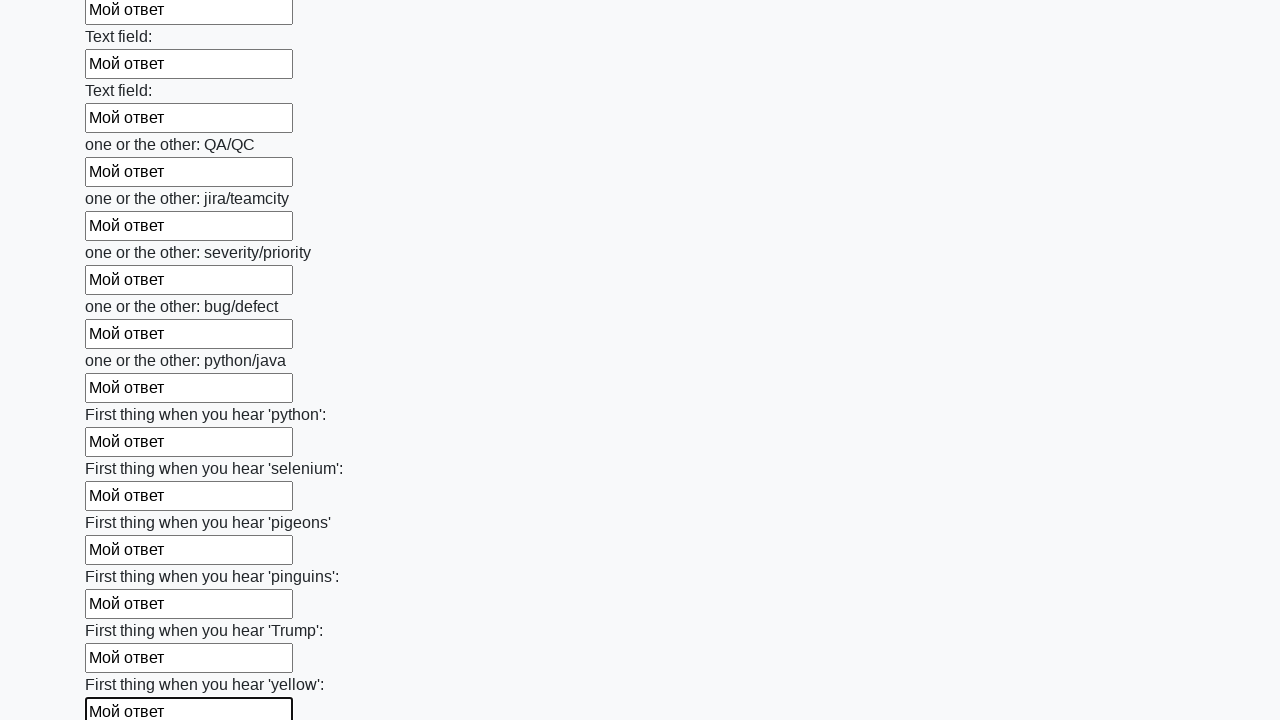

Filled an input field with 'Мой ответ' on input >> nth=98
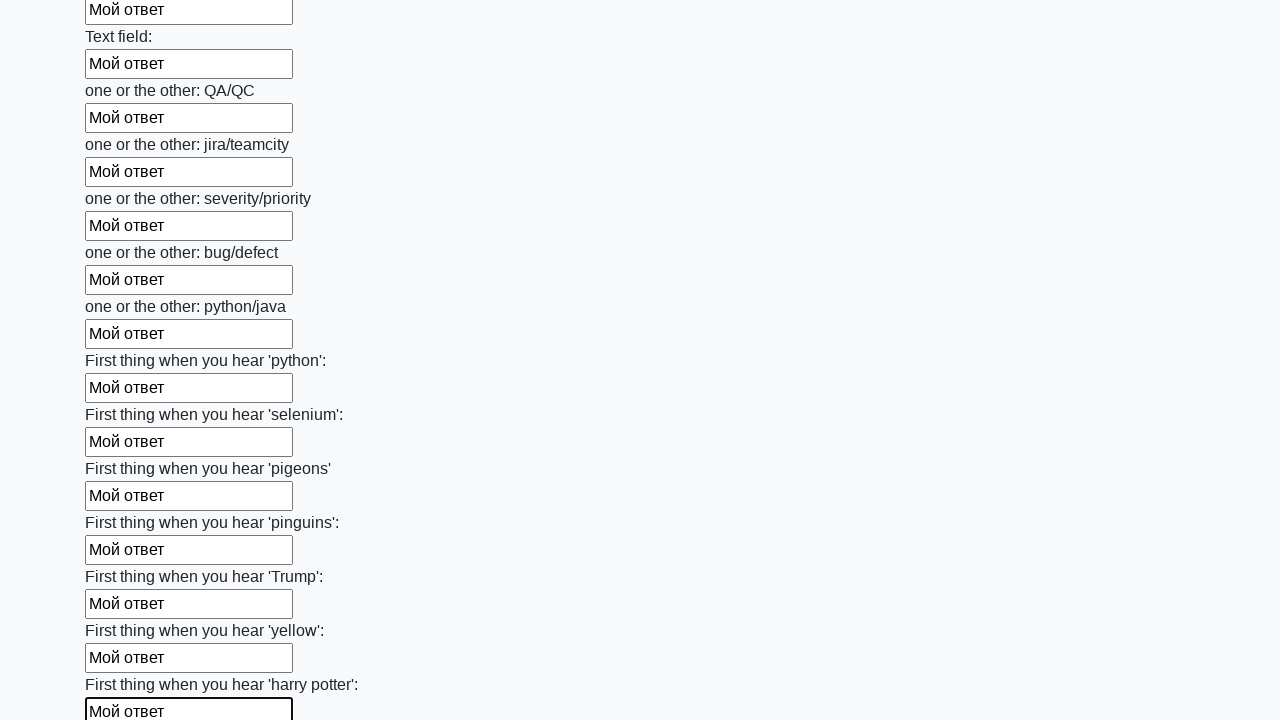

Filled an input field with 'Мой ответ' on input >> nth=99
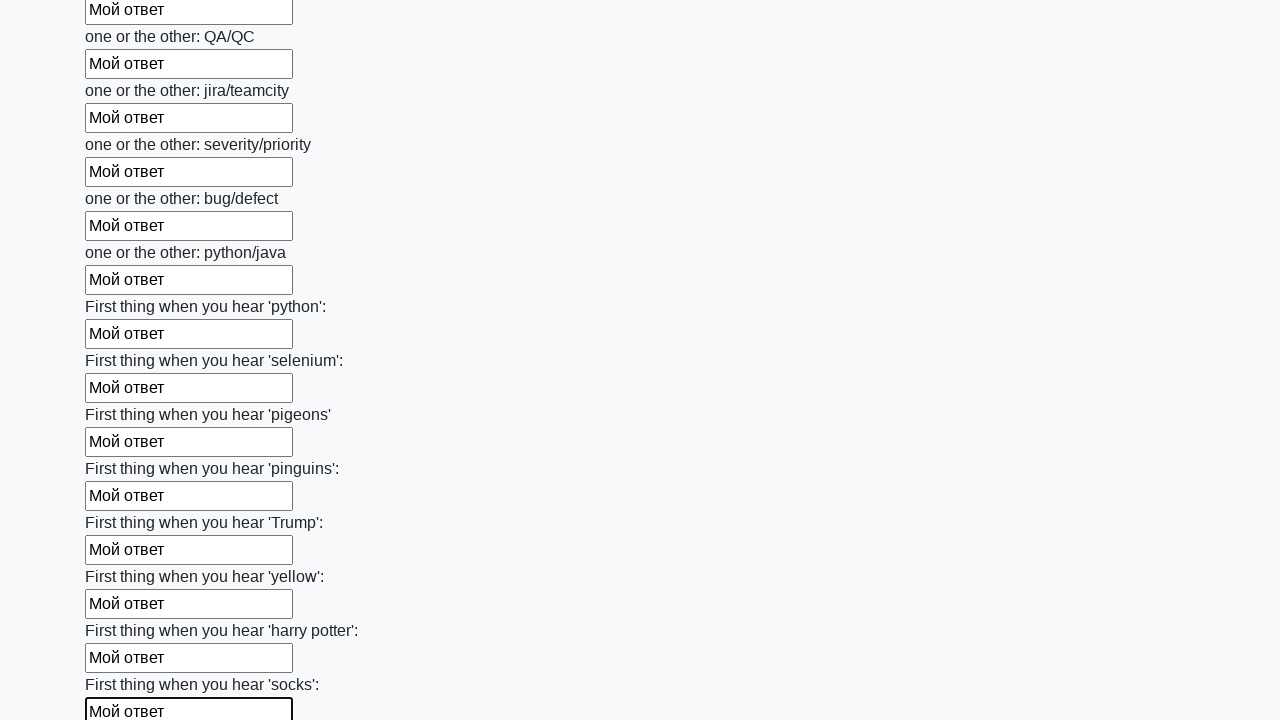

Clicked the form submit button at (123, 611) on button.btn
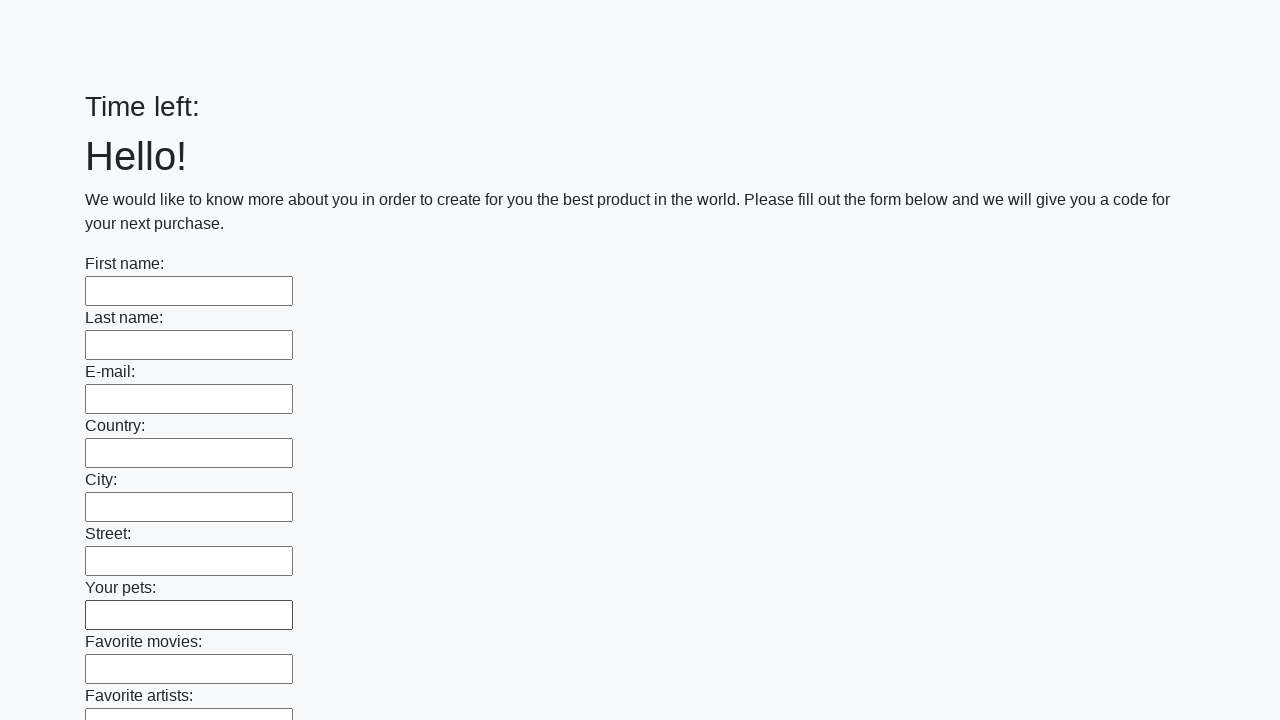

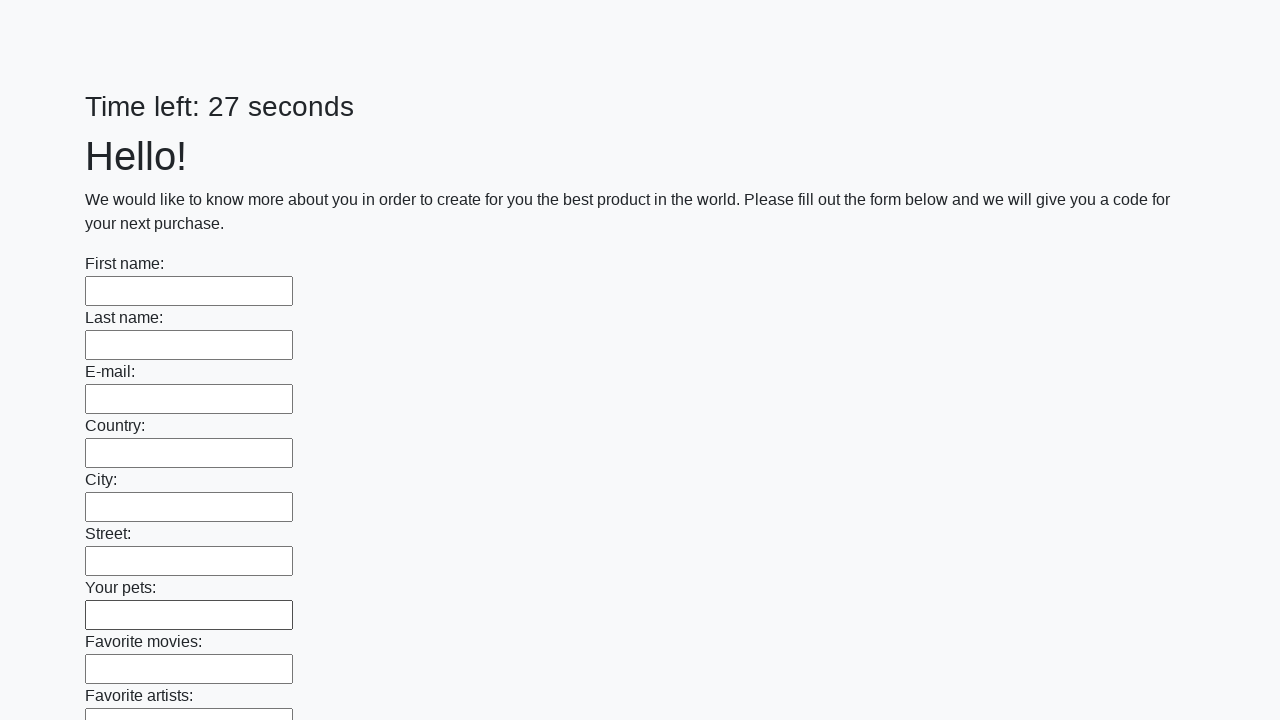